Tests filling a large form with multiple text input fields by entering random numbers into each field and clicking the submit button.

Starting URL: http://suninjuly.github.io/huge_form.html

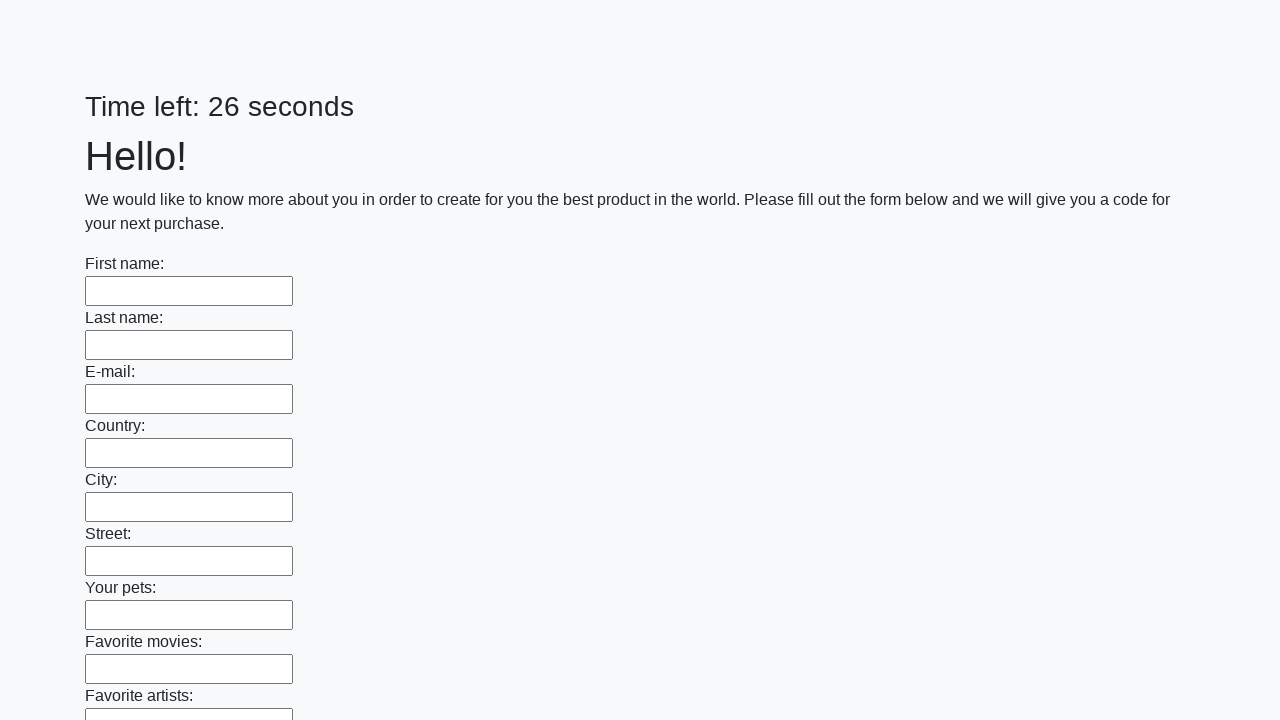

Navigated to huge form page
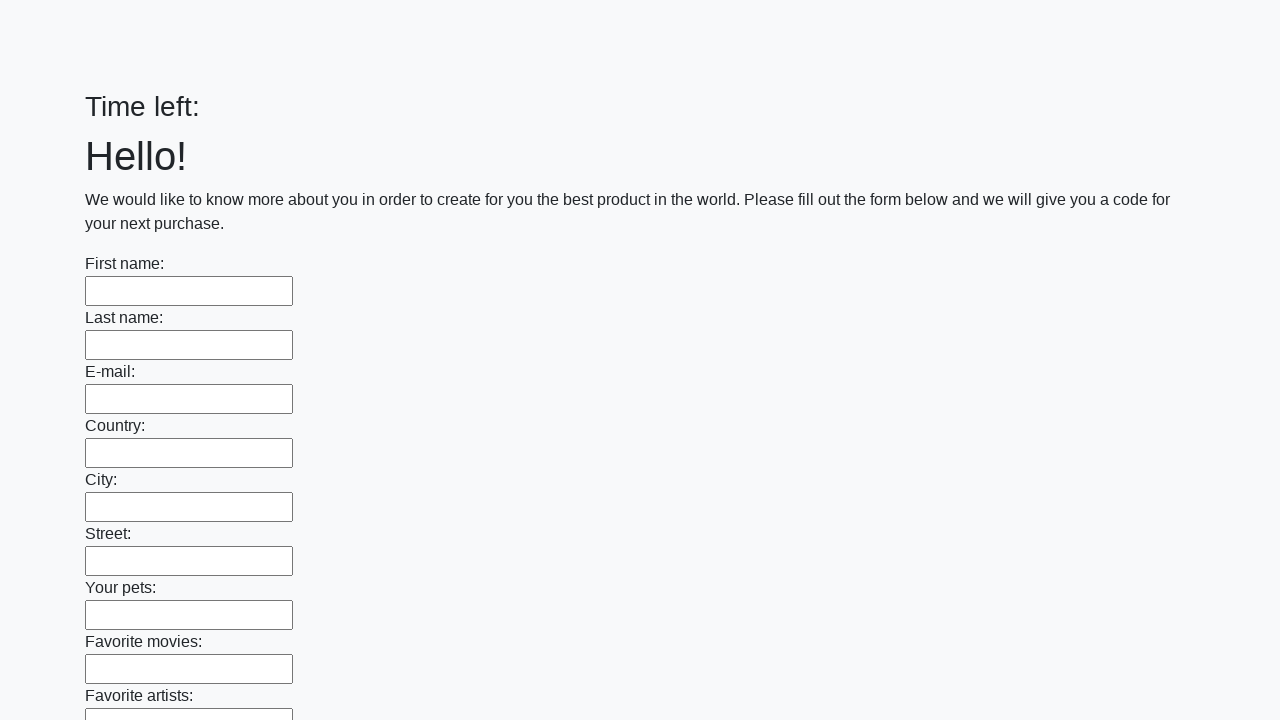

Located all text input fields on the form
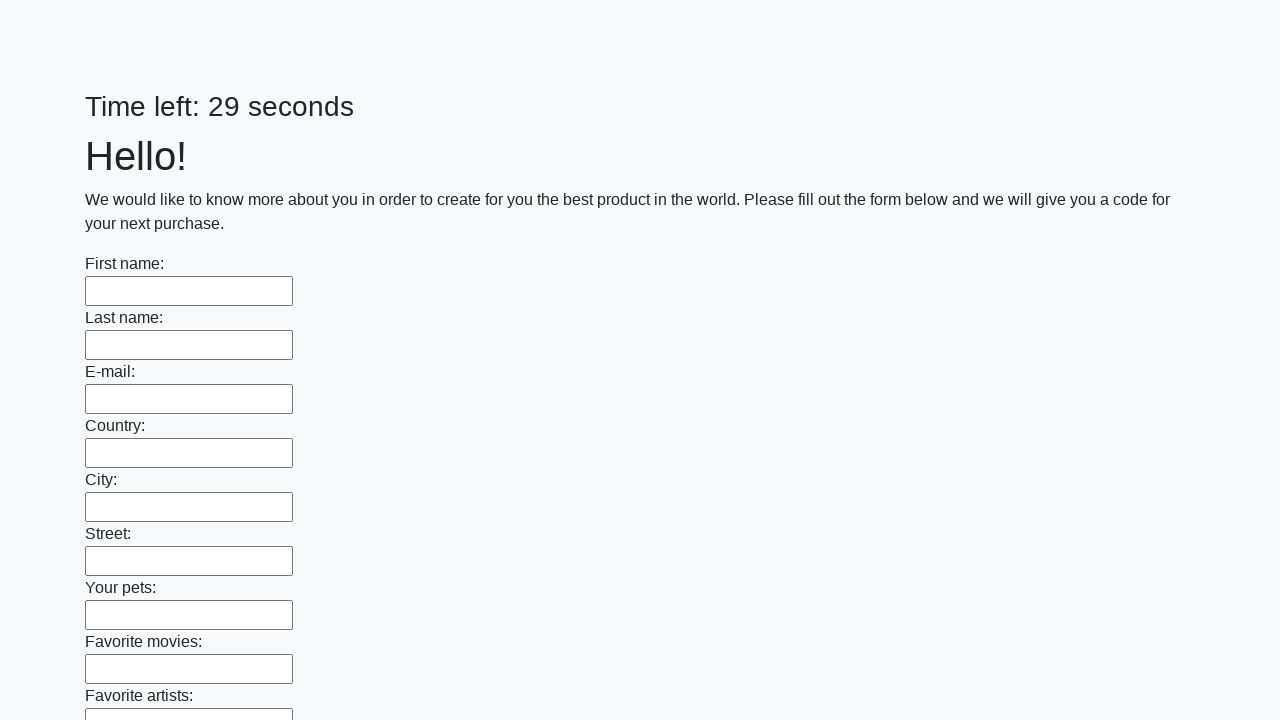

Filled input field 1 with random number 847291 on input[type="text"] >> nth=0
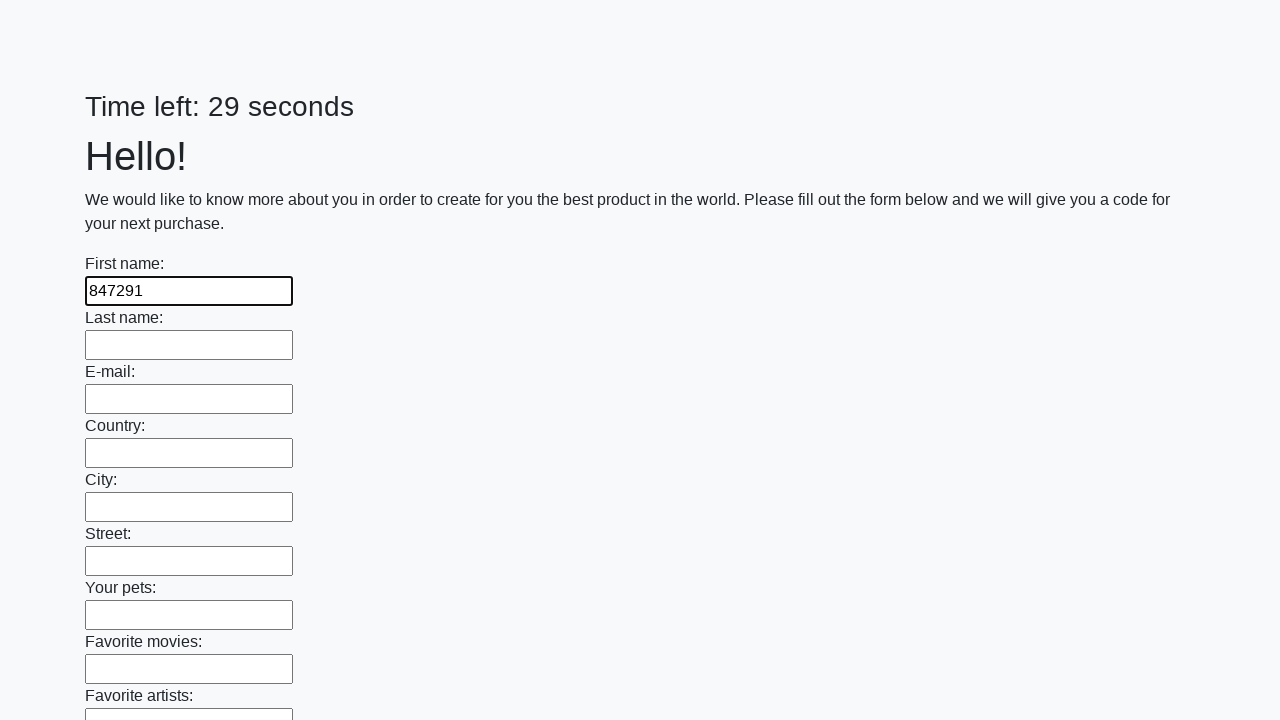

Filled input field 2 with random number 847304 on input[type="text"] >> nth=1
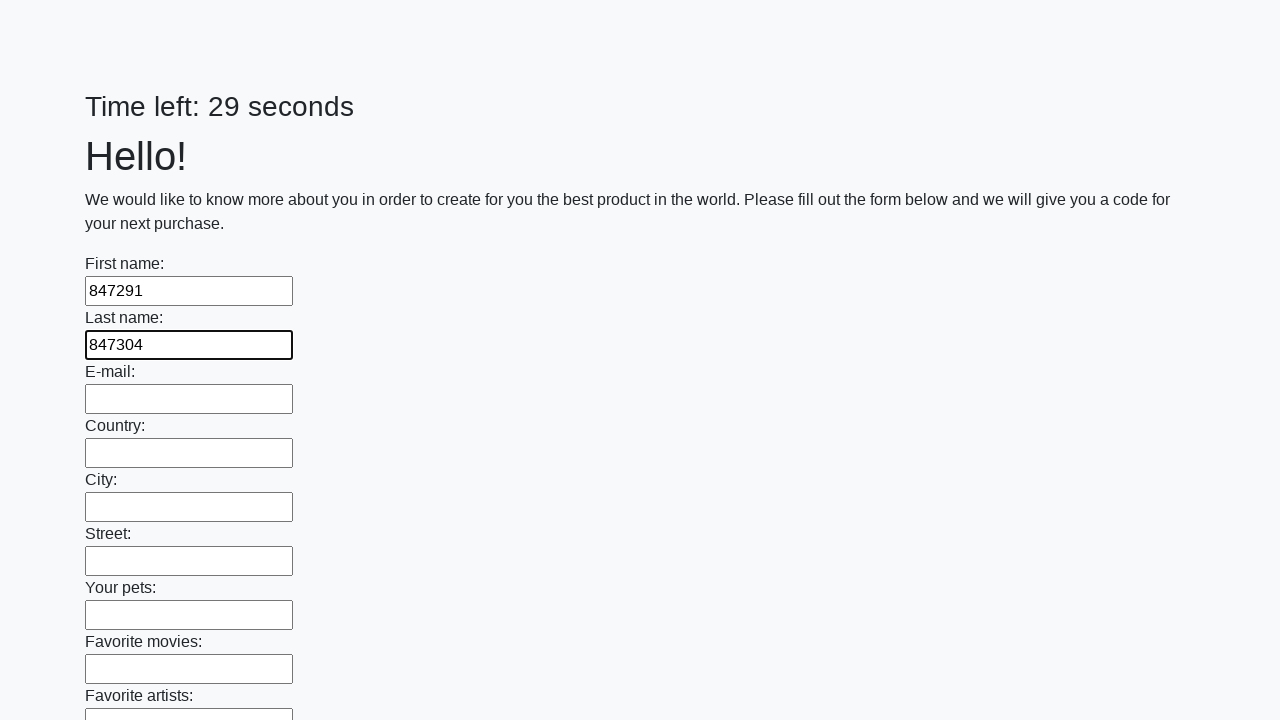

Filled input field 3 with random number 847317 on input[type="text"] >> nth=2
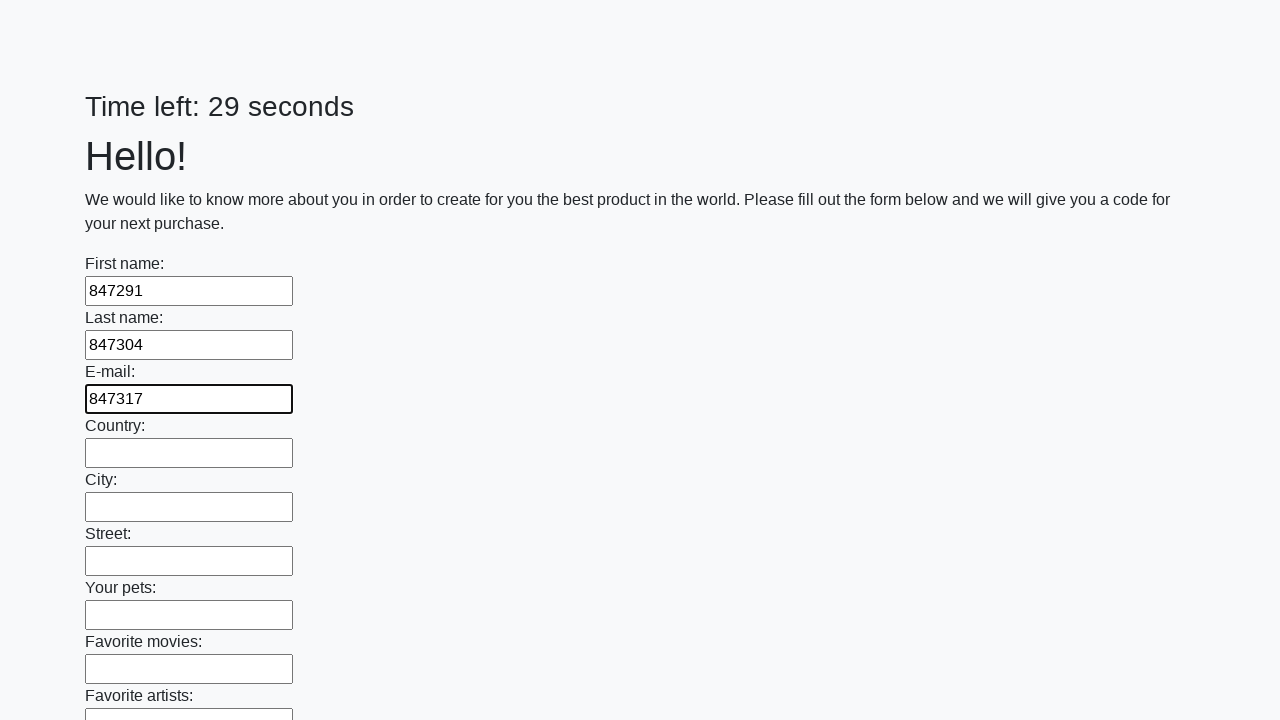

Filled input field 4 with random number 847330 on input[type="text"] >> nth=3
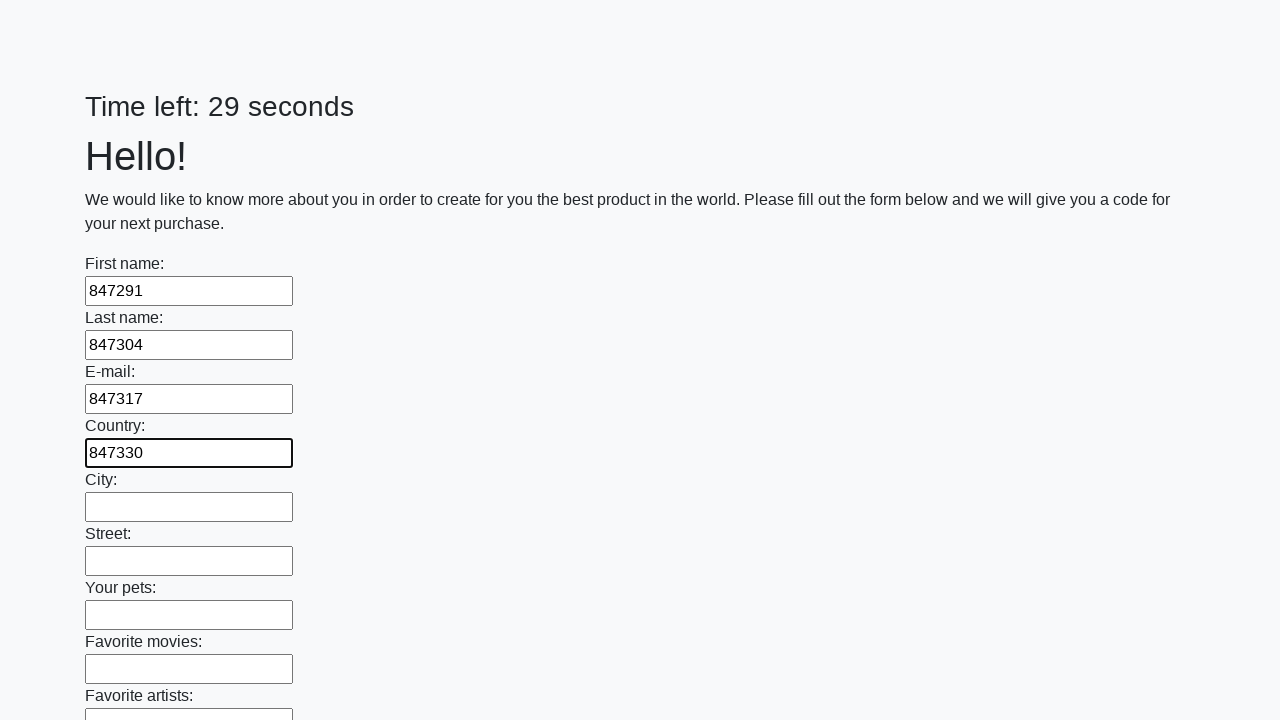

Filled input field 5 with random number 847343 on input[type="text"] >> nth=4
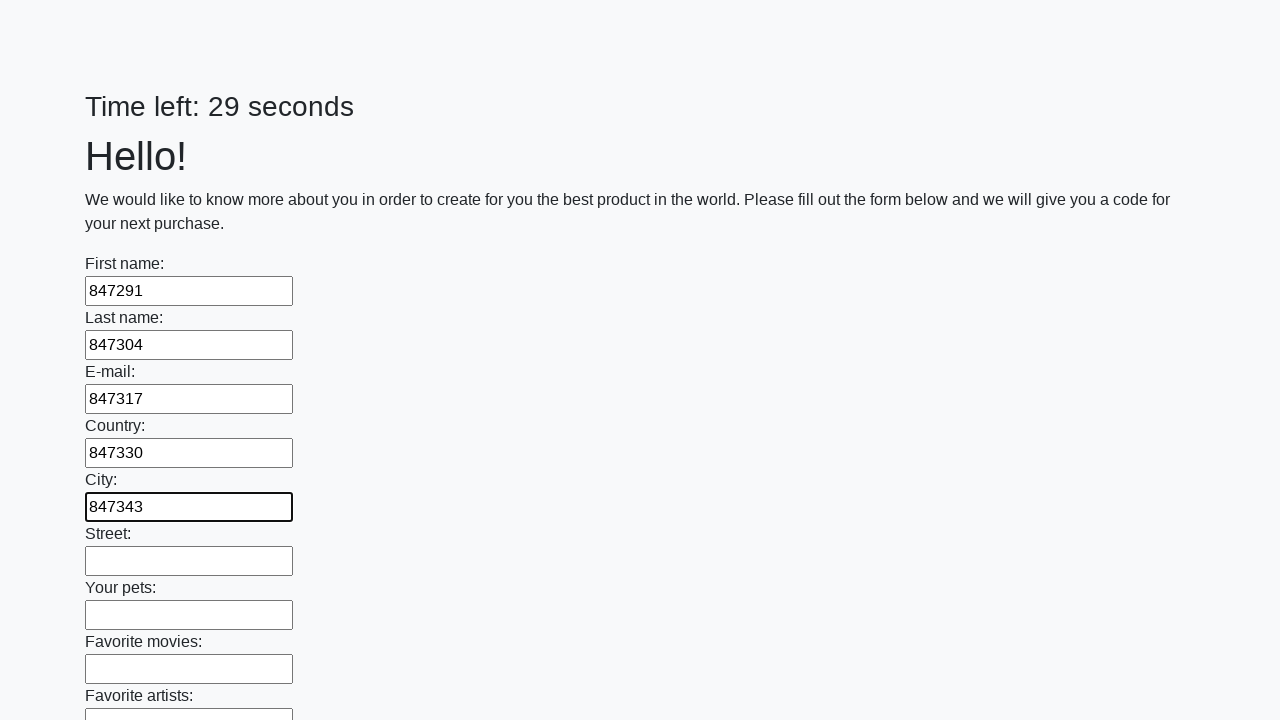

Filled input field 6 with random number 847356 on input[type="text"] >> nth=5
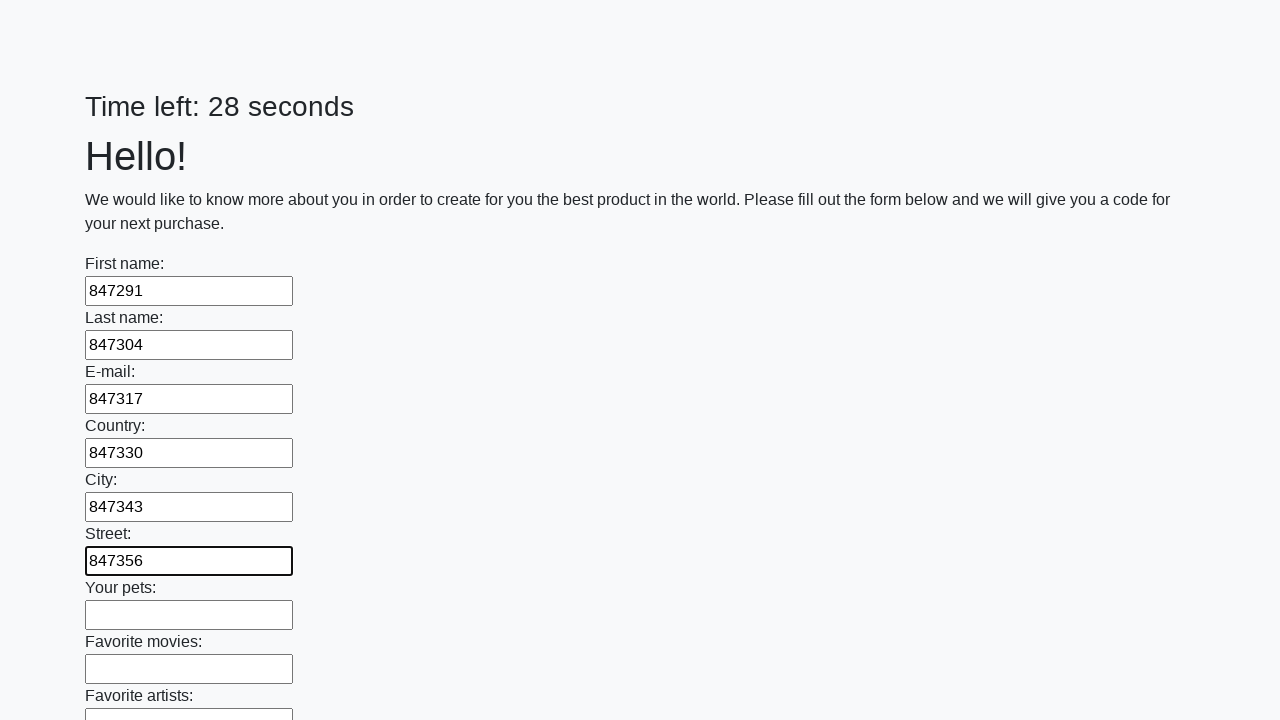

Filled input field 7 with random number 847369 on input[type="text"] >> nth=6
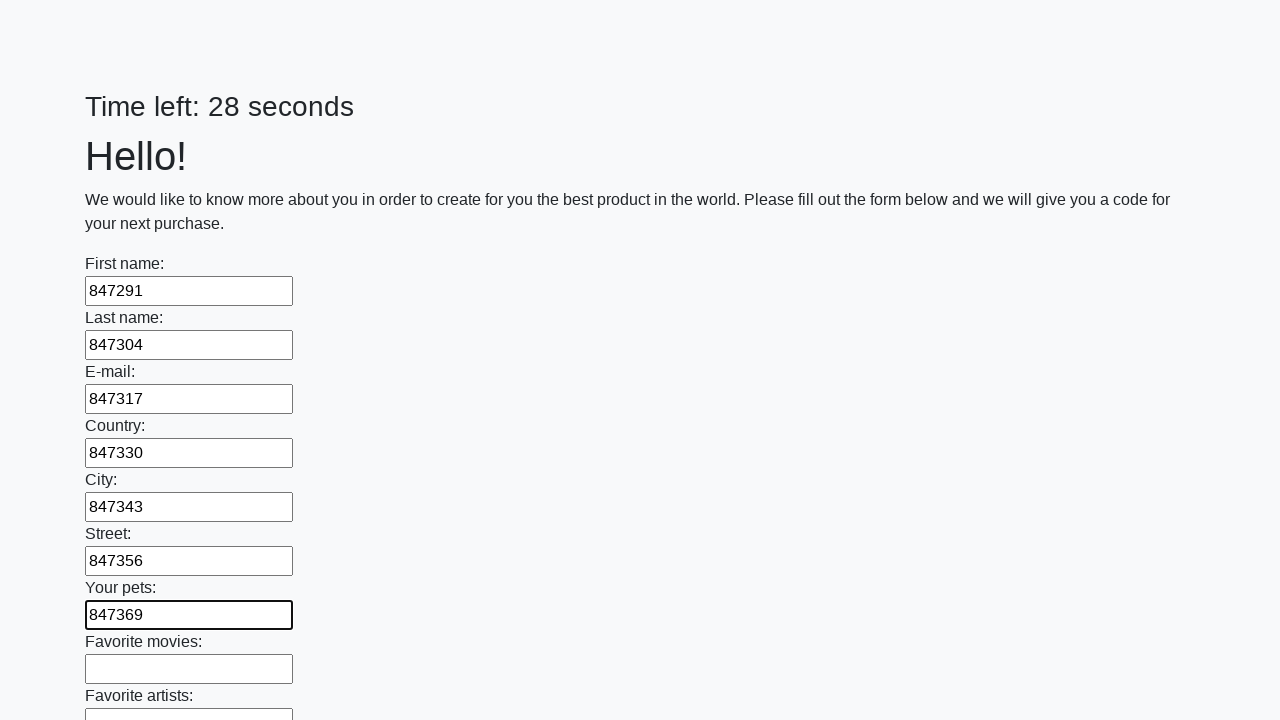

Filled input field 8 with random number 847382 on input[type="text"] >> nth=7
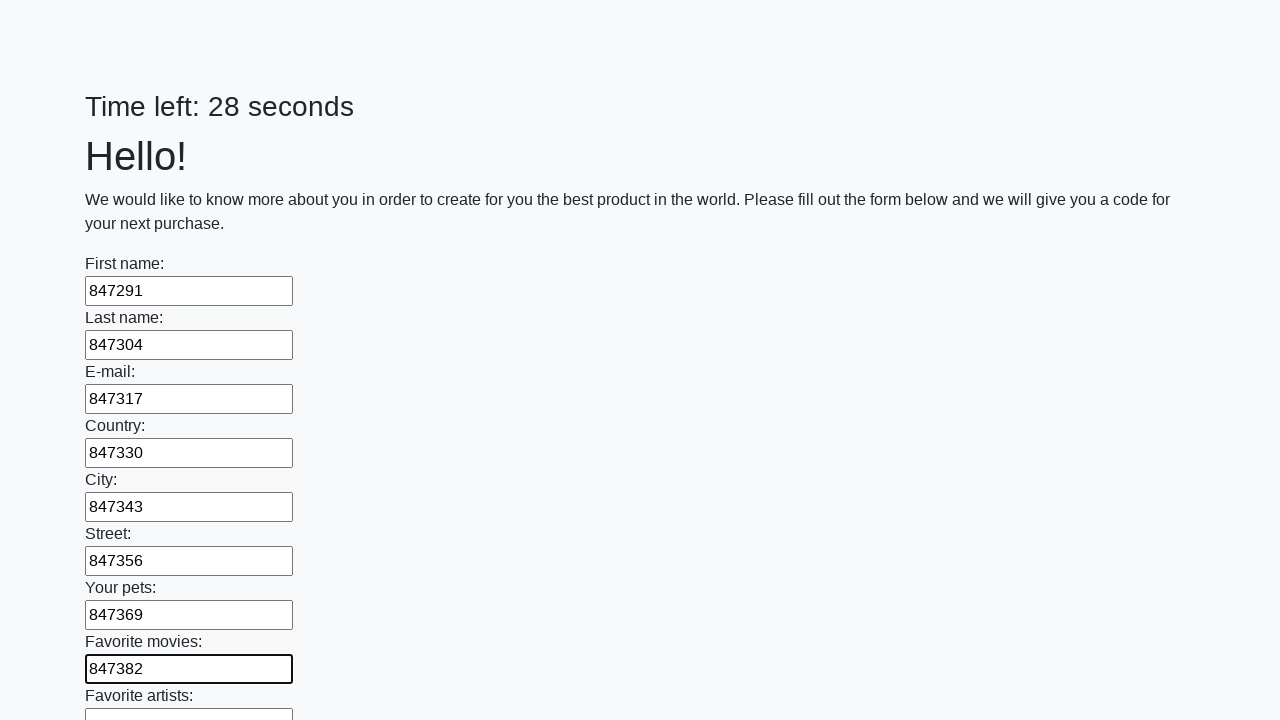

Filled input field 9 with random number 847395 on input[type="text"] >> nth=8
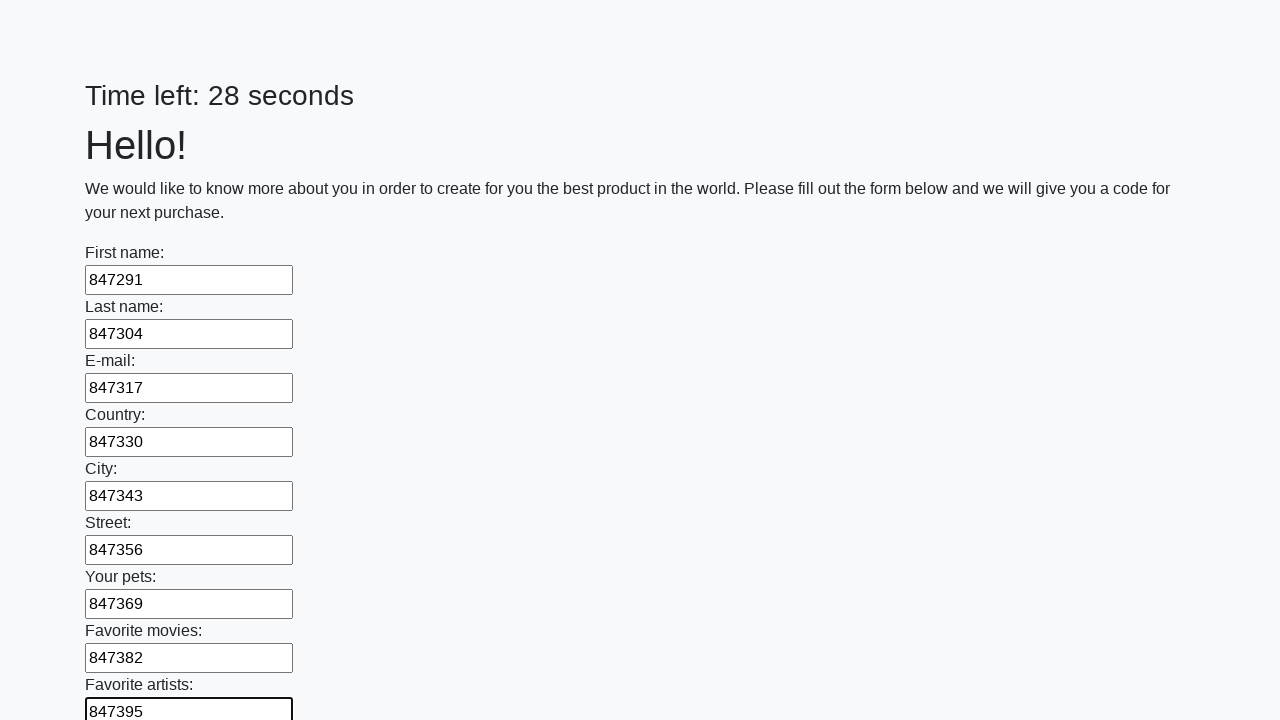

Filled input field 10 with random number 847408 on input[type="text"] >> nth=9
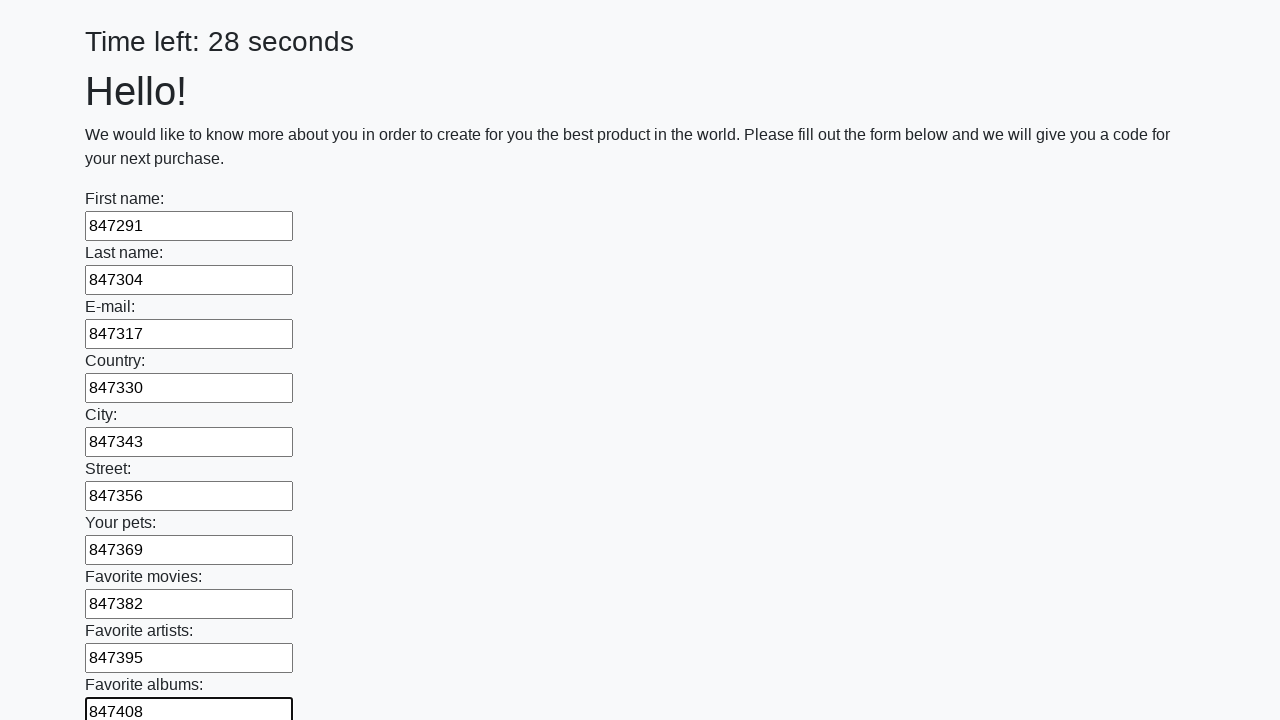

Filled input field 11 with random number 847421 on input[type="text"] >> nth=10
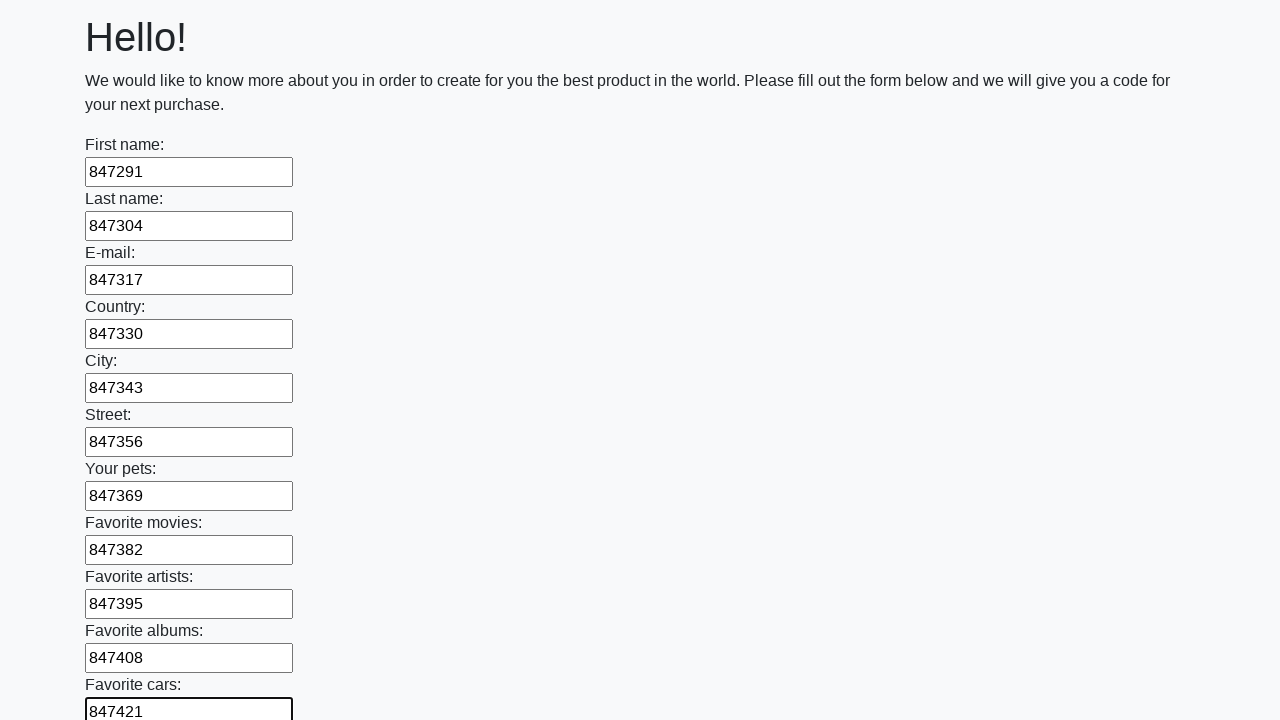

Filled input field 12 with random number 847434 on input[type="text"] >> nth=11
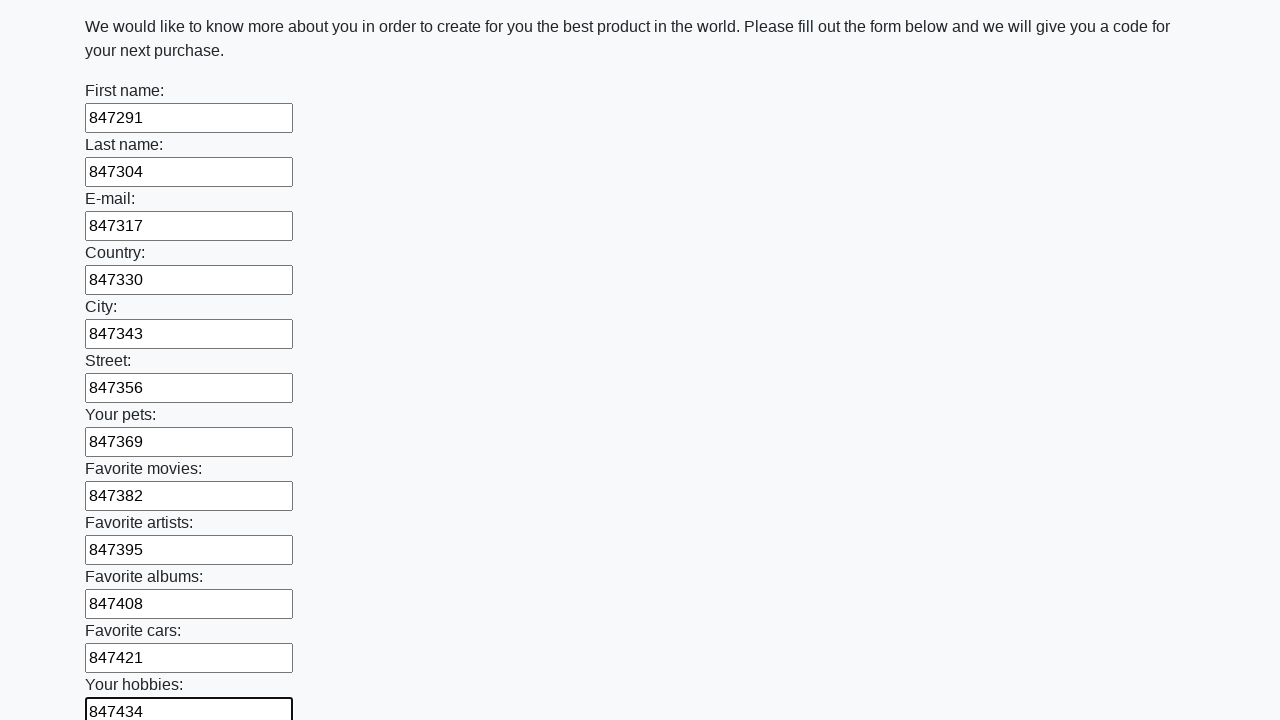

Filled input field 13 with random number 847447 on input[type="text"] >> nth=12
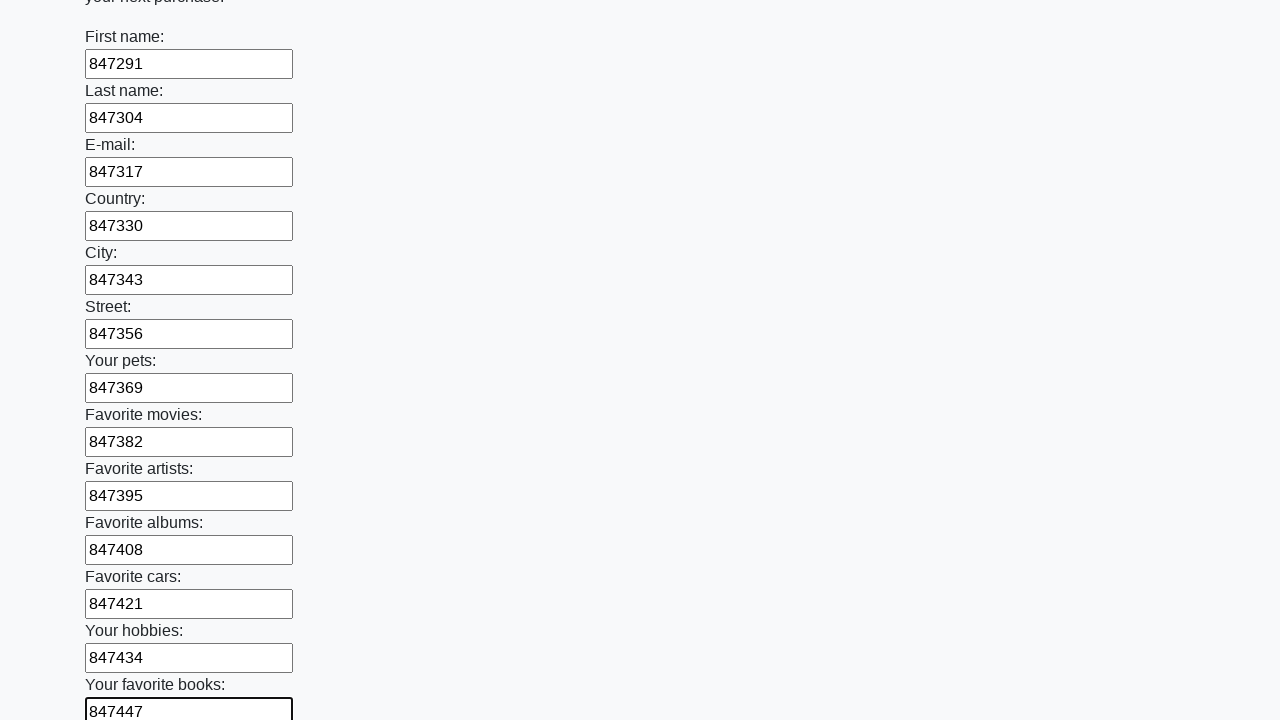

Filled input field 14 with random number 847460 on input[type="text"] >> nth=13
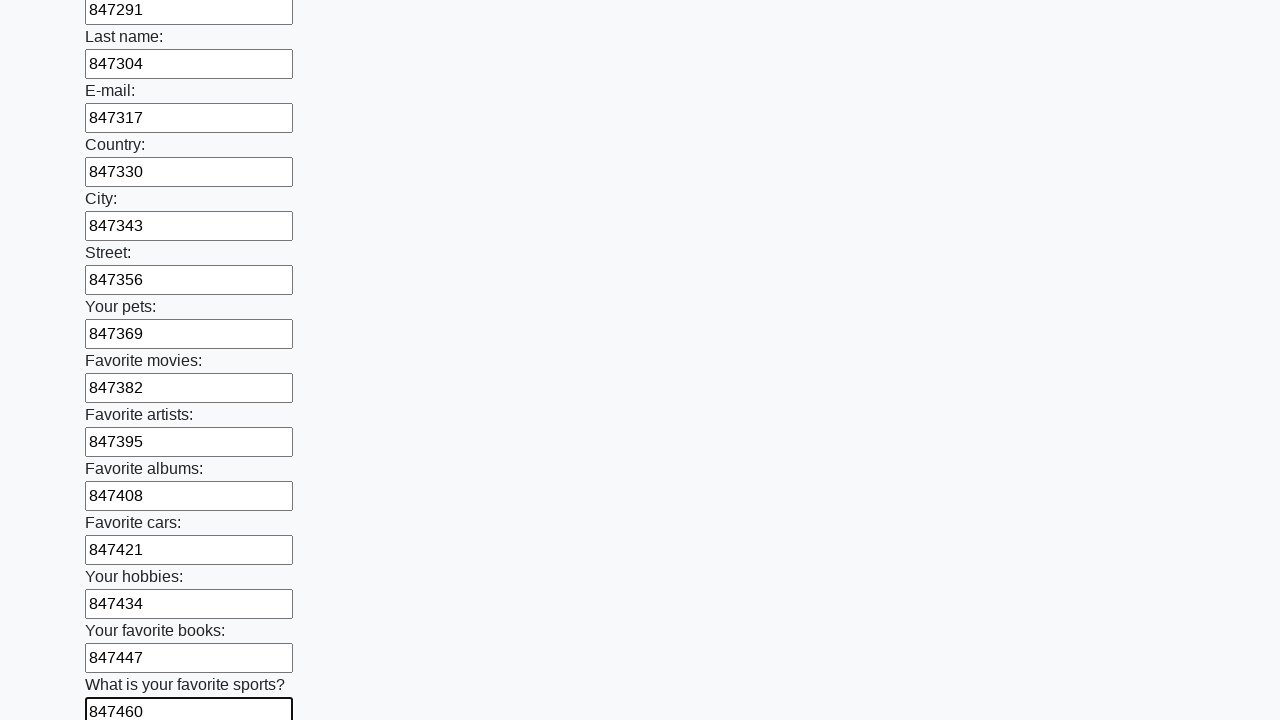

Filled input field 15 with random number 847473 on input[type="text"] >> nth=14
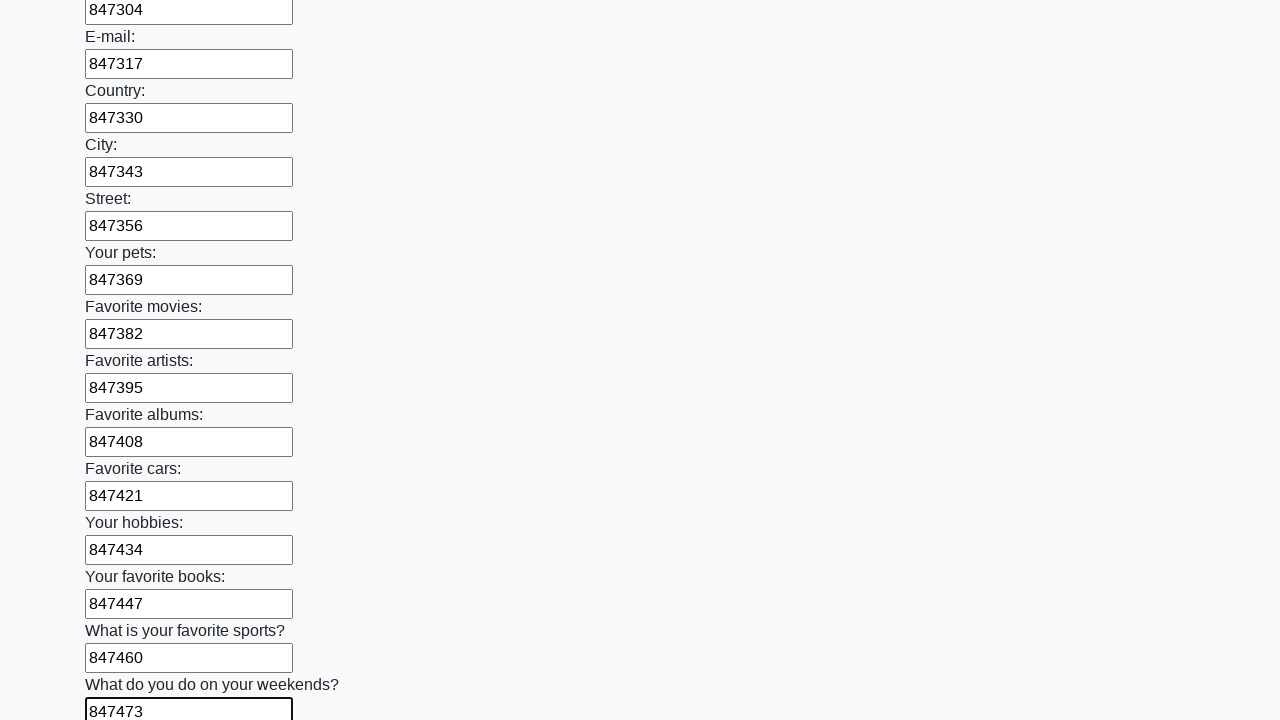

Filled input field 16 with random number 847486 on input[type="text"] >> nth=15
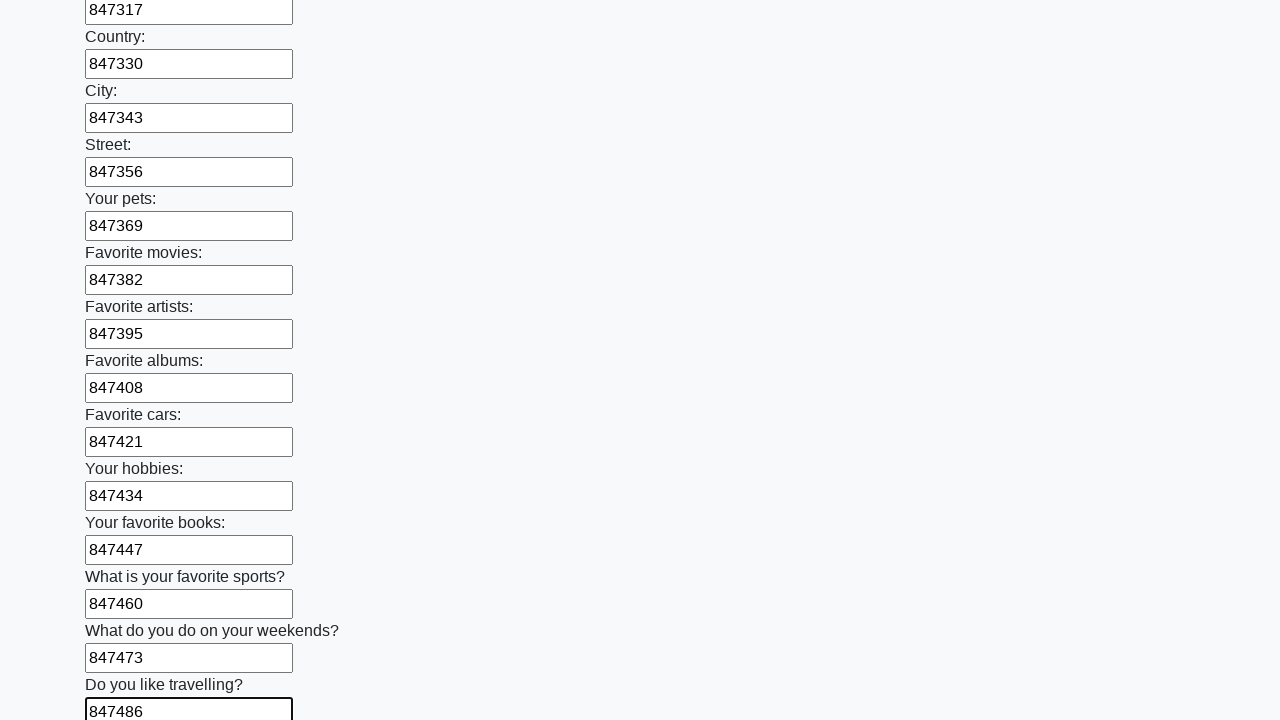

Filled input field 17 with random number 847499 on input[type="text"] >> nth=16
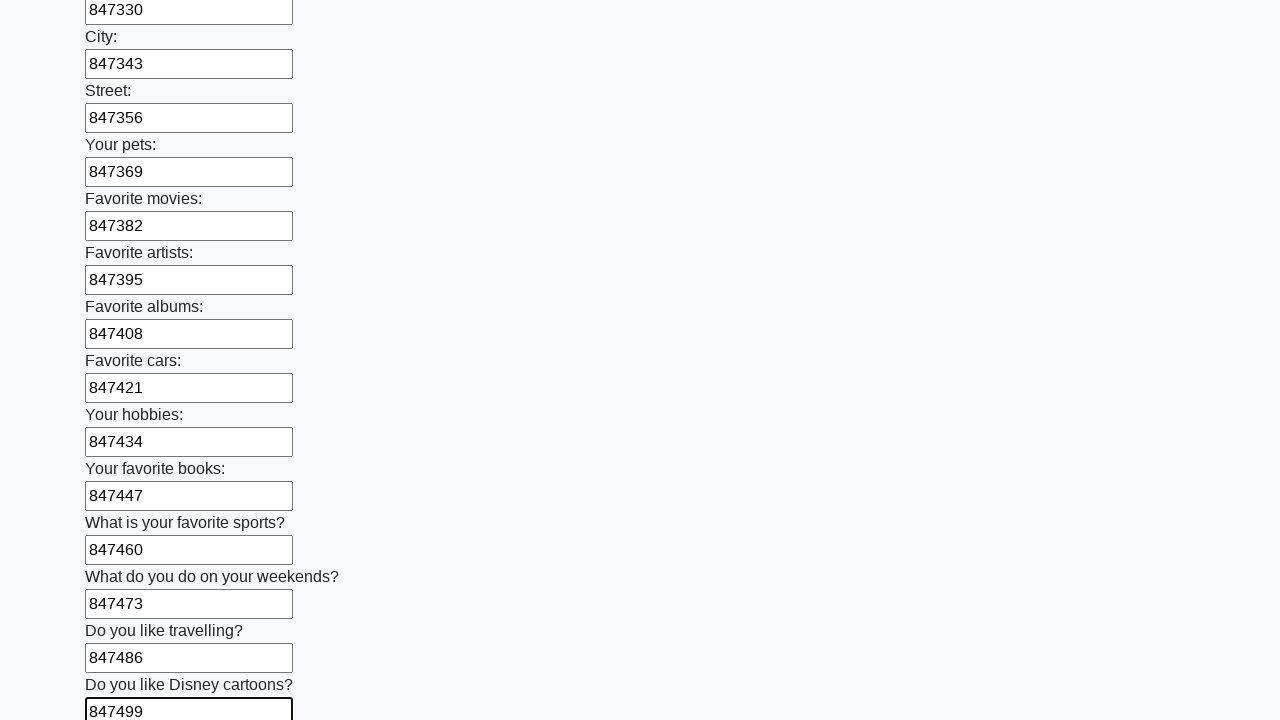

Filled input field 18 with random number 847512 on input[type="text"] >> nth=17
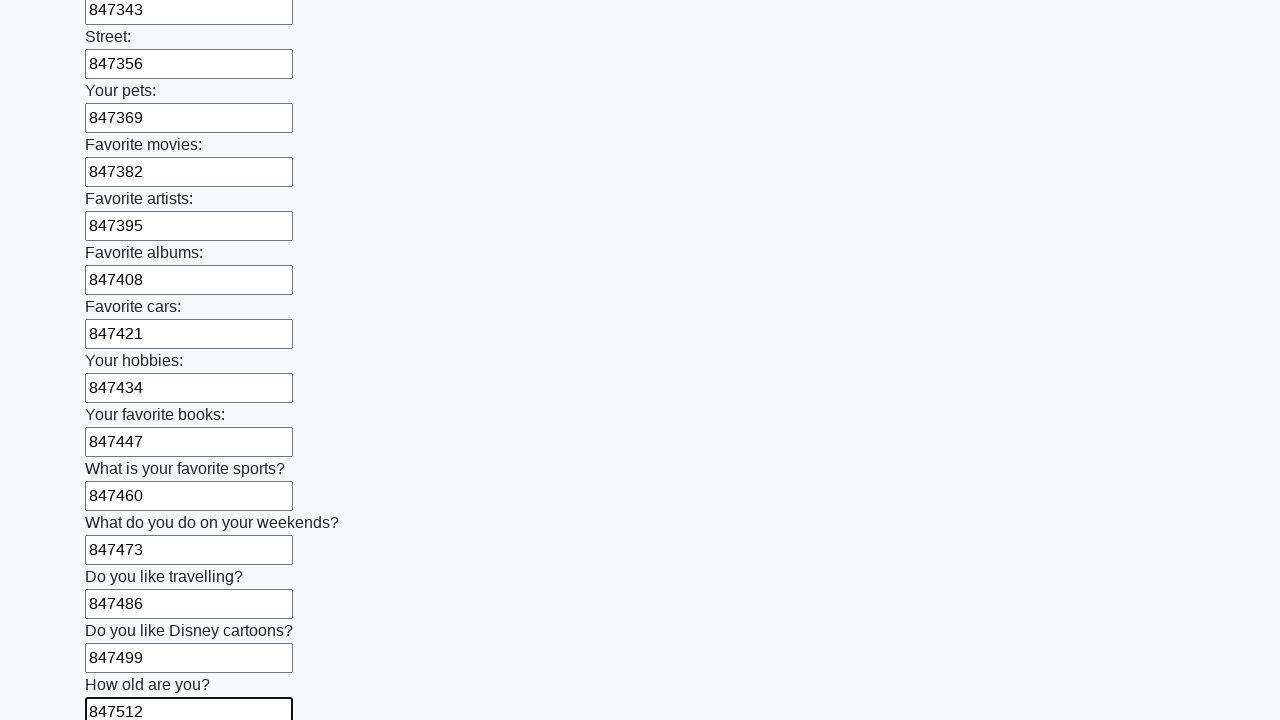

Filled input field 19 with random number 847525 on input[type="text"] >> nth=18
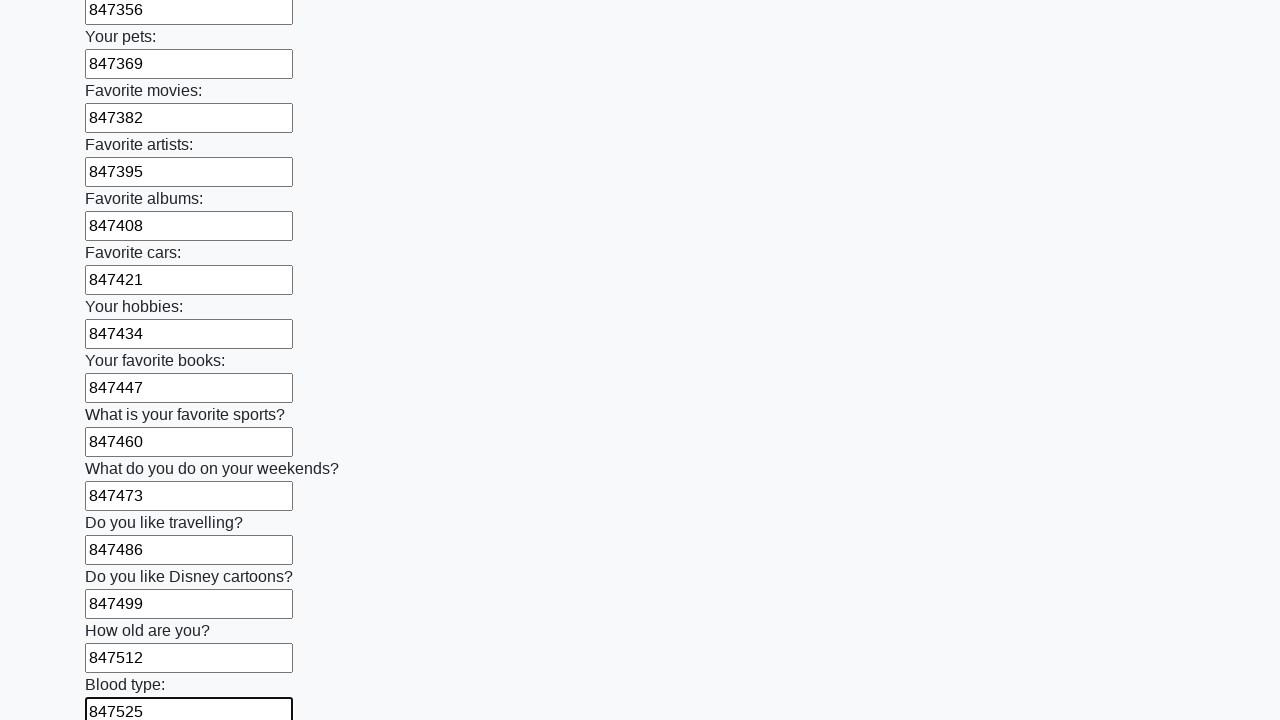

Filled input field 20 with random number 847538 on input[type="text"] >> nth=19
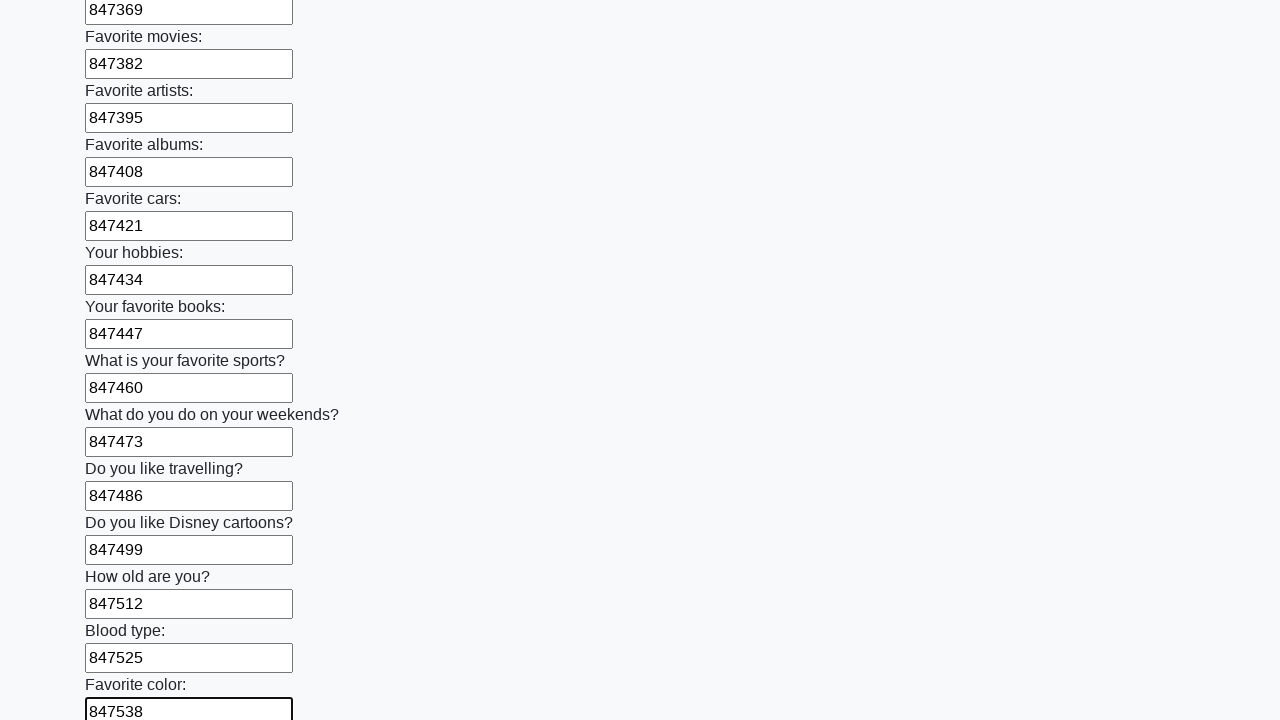

Filled input field 21 with random number 847551 on input[type="text"] >> nth=20
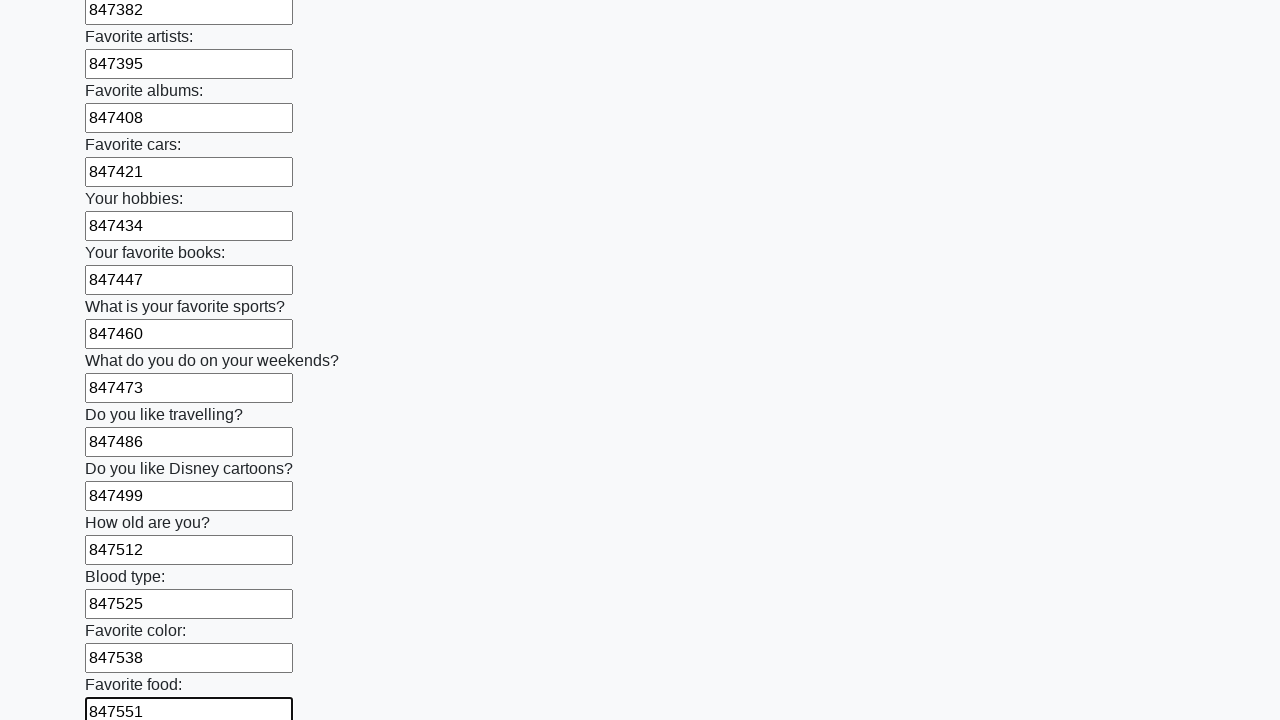

Filled input field 22 with random number 847564 on input[type="text"] >> nth=21
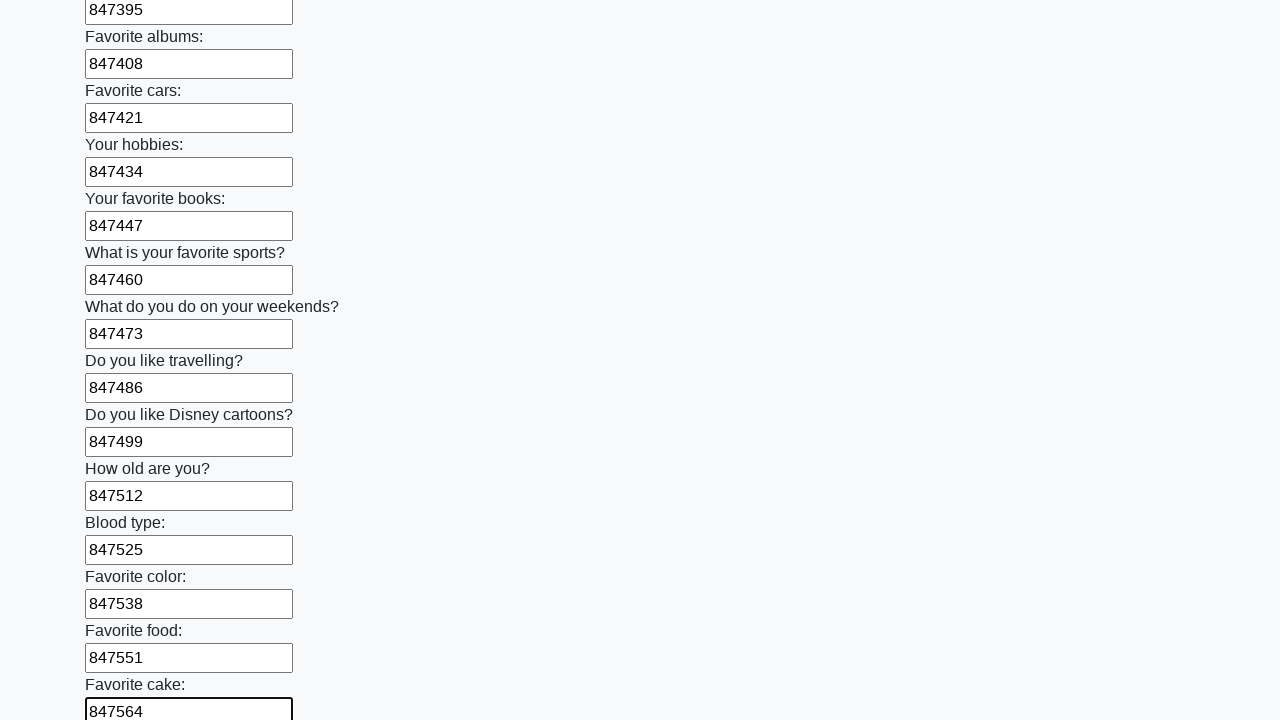

Filled input field 23 with random number 847577 on input[type="text"] >> nth=22
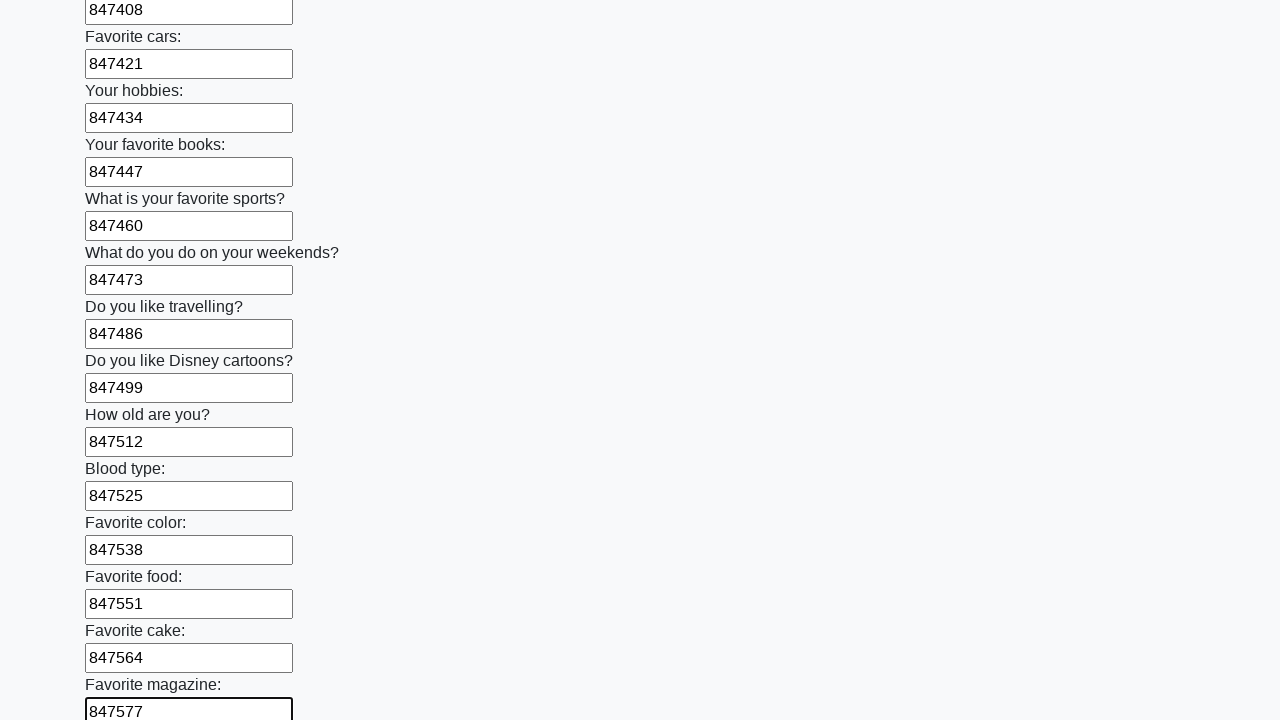

Filled input field 24 with random number 847590 on input[type="text"] >> nth=23
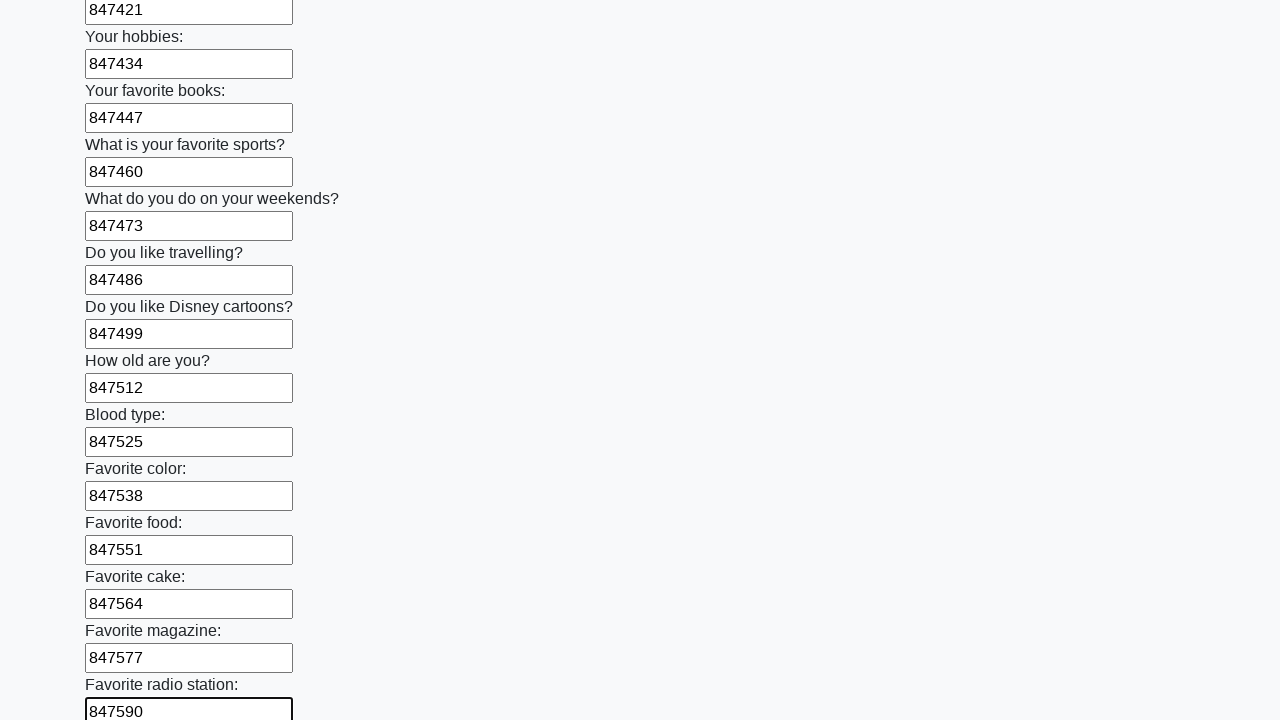

Filled input field 25 with random number 847603 on input[type="text"] >> nth=24
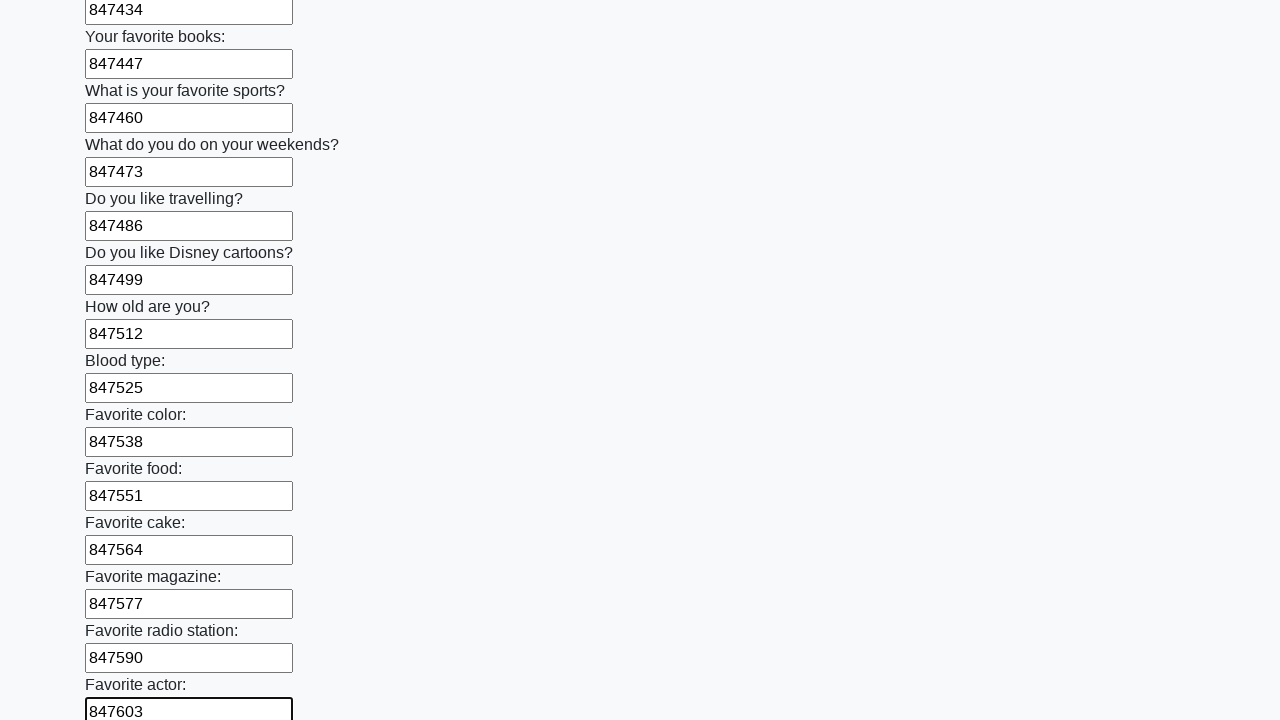

Filled input field 26 with random number 847616 on input[type="text"] >> nth=25
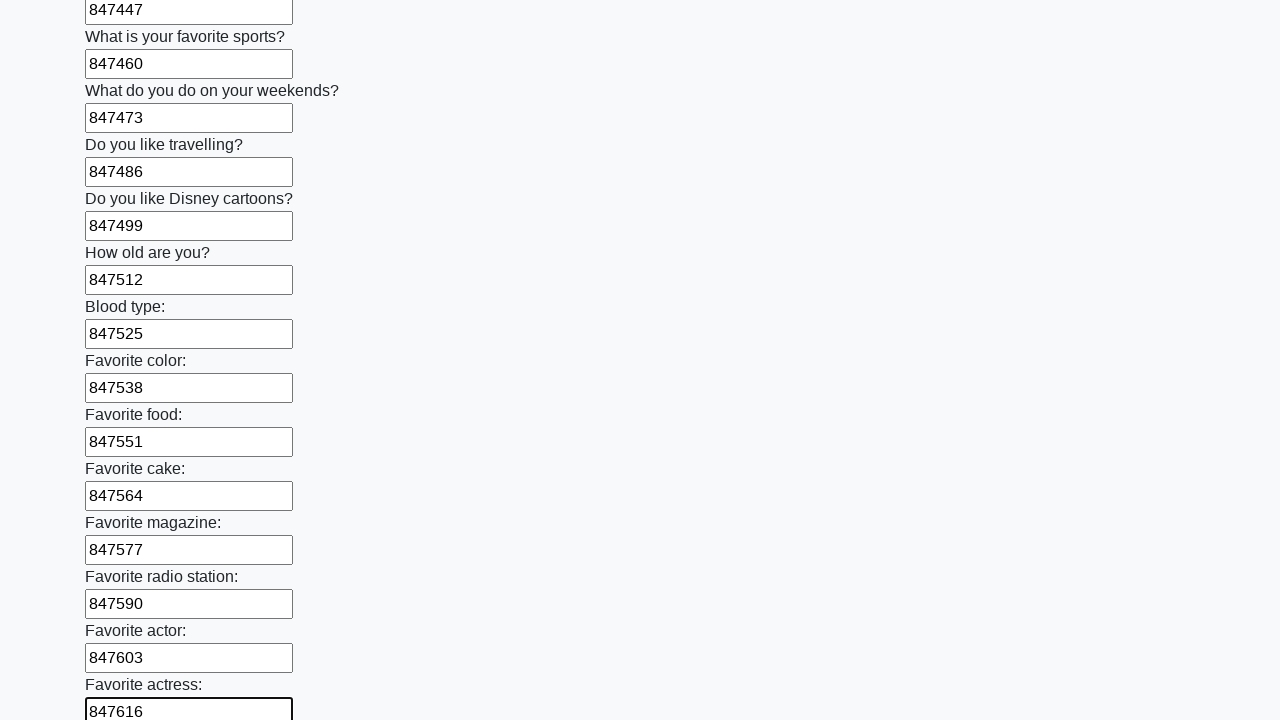

Filled input field 27 with random number 847629 on input[type="text"] >> nth=26
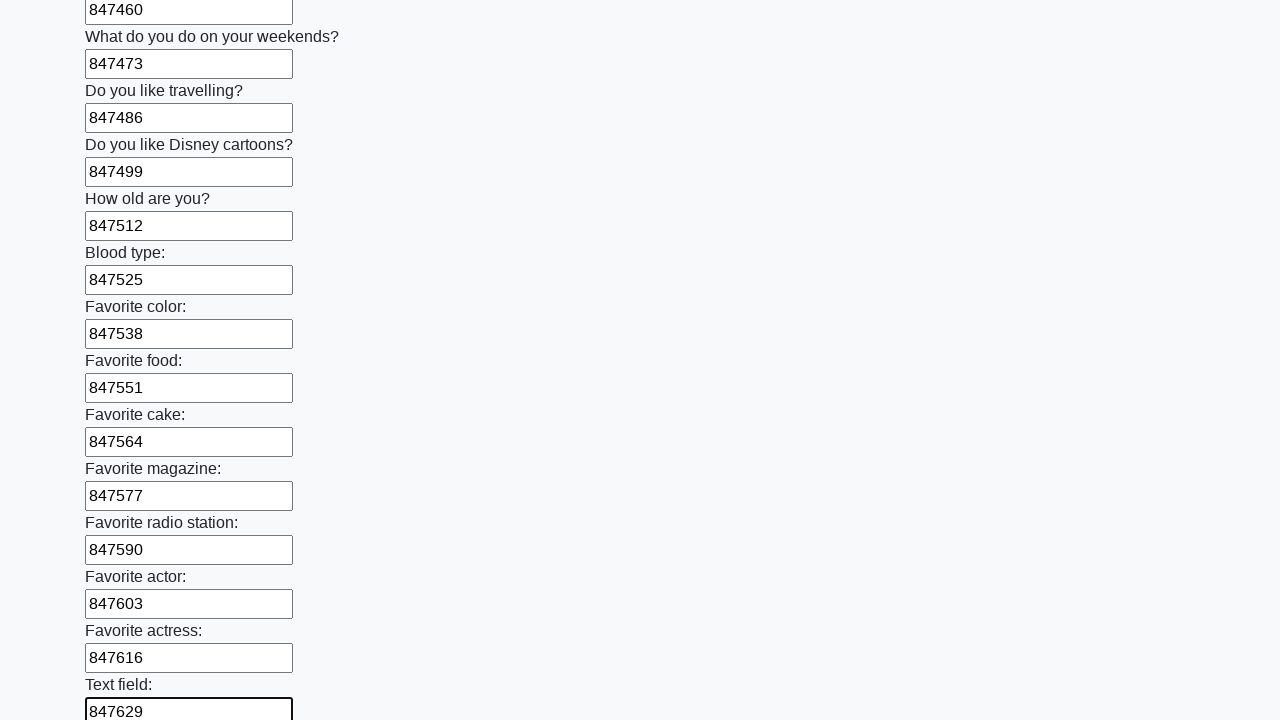

Filled input field 28 with random number 847642 on input[type="text"] >> nth=27
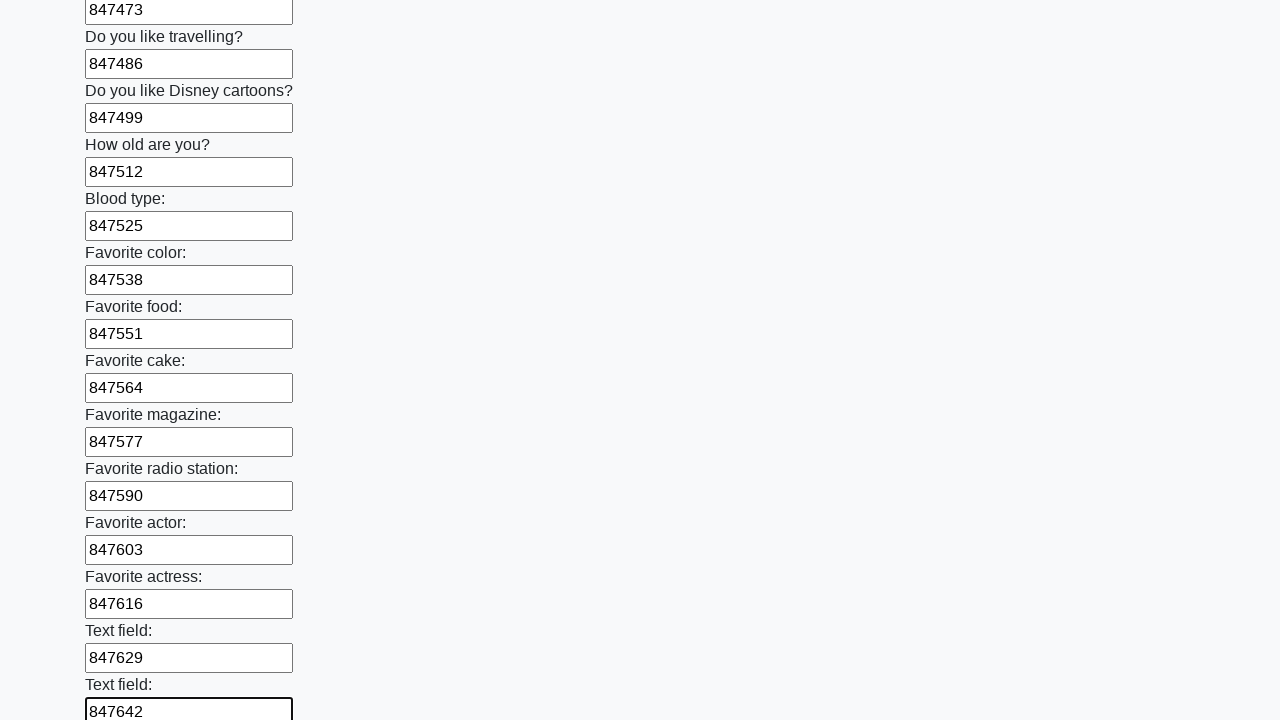

Filled input field 29 with random number 847655 on input[type="text"] >> nth=28
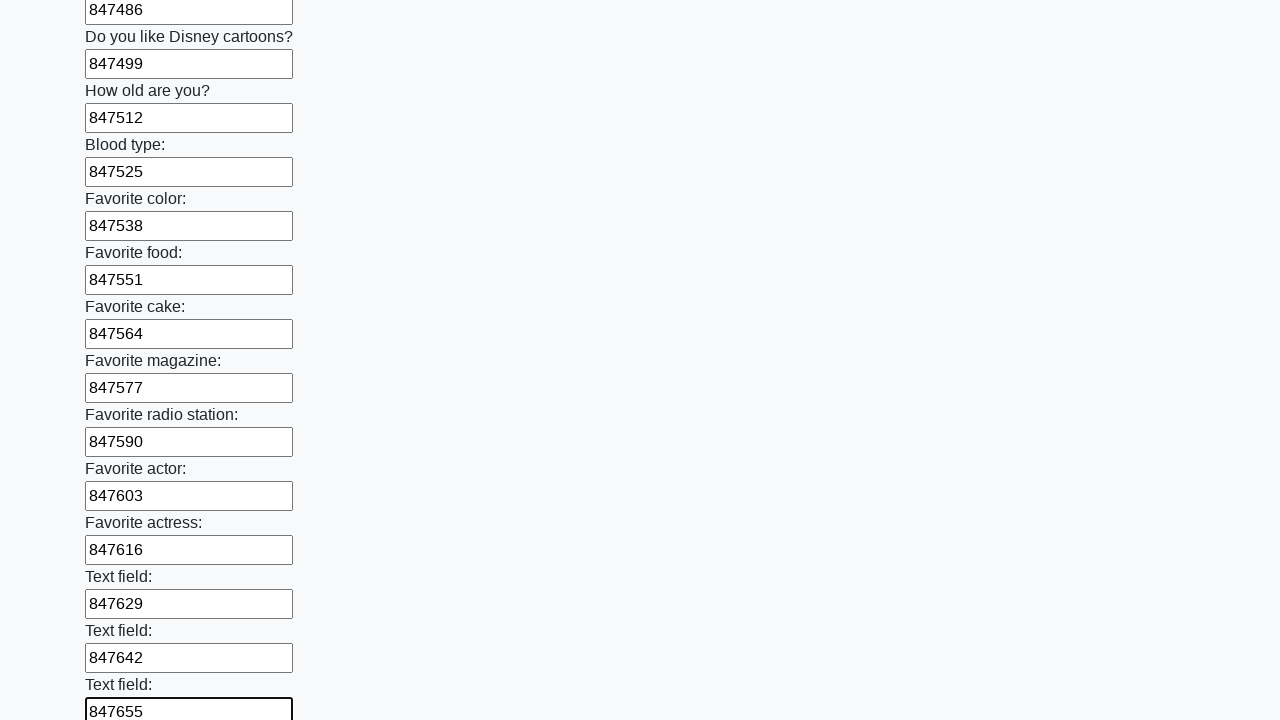

Filled input field 30 with random number 847668 on input[type="text"] >> nth=29
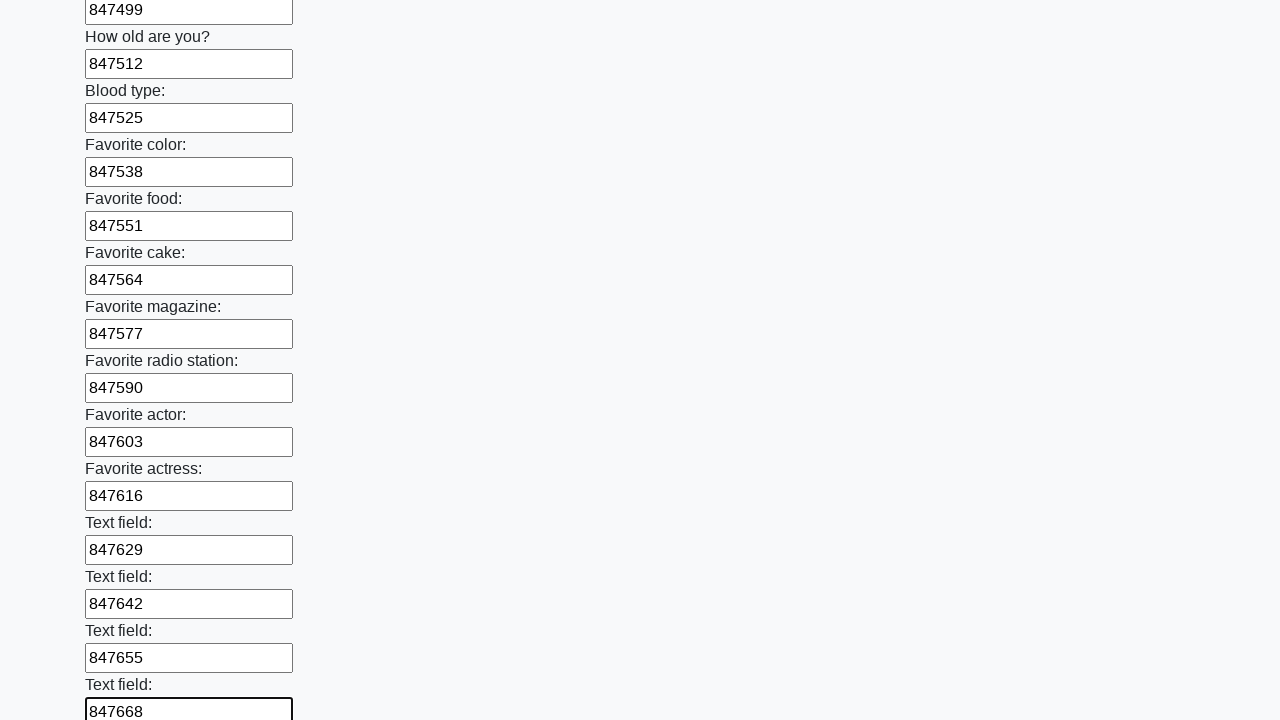

Filled input field 31 with random number 847681 on input[type="text"] >> nth=30
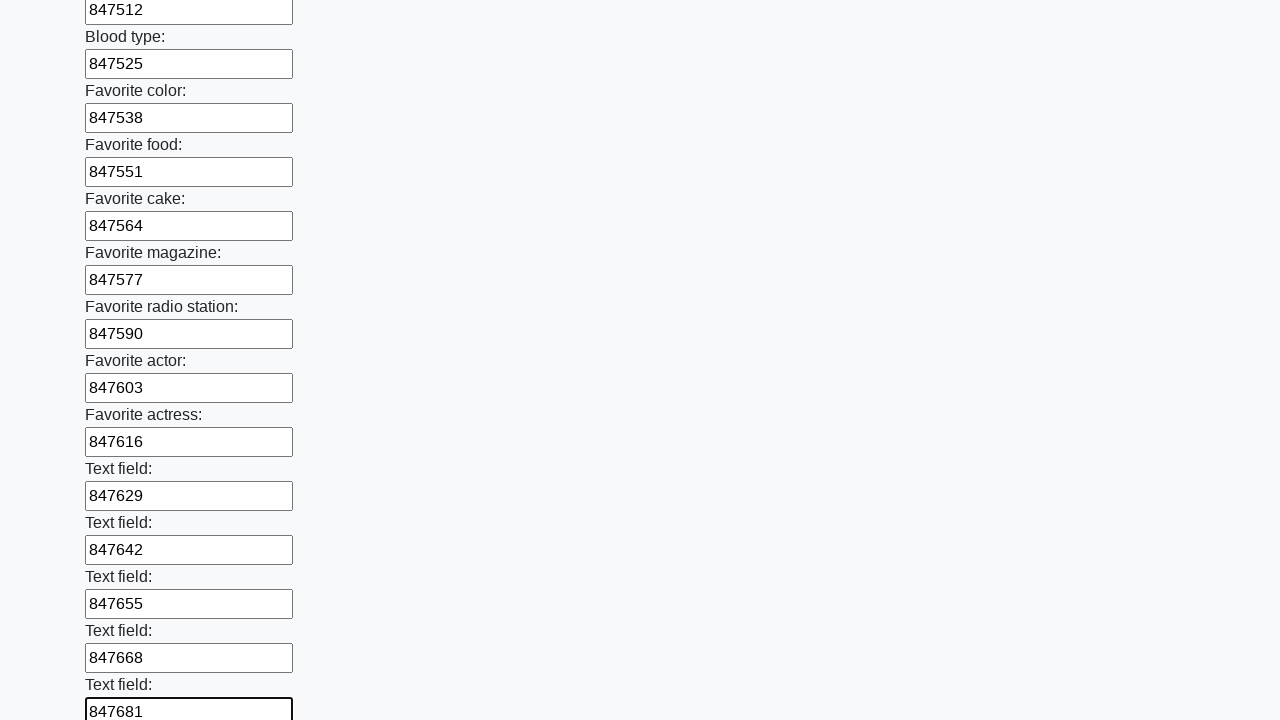

Filled input field 32 with random number 847694 on input[type="text"] >> nth=31
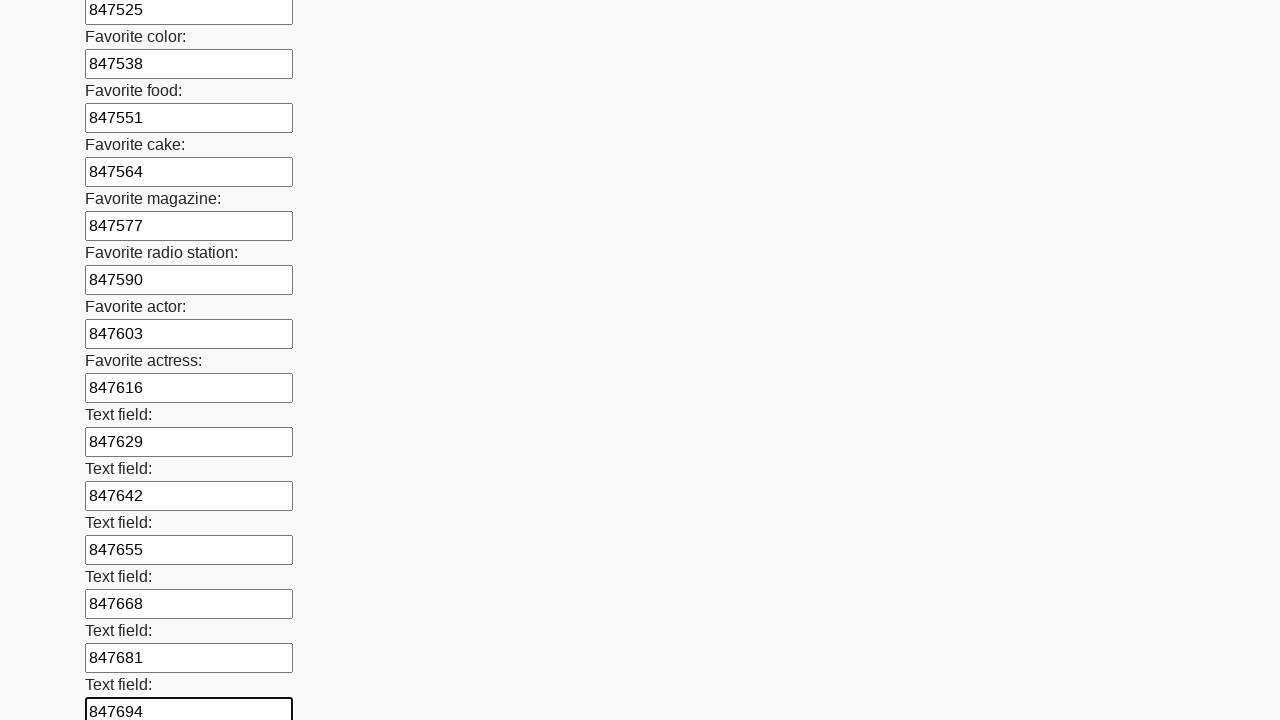

Filled input field 33 with random number 847707 on input[type="text"] >> nth=32
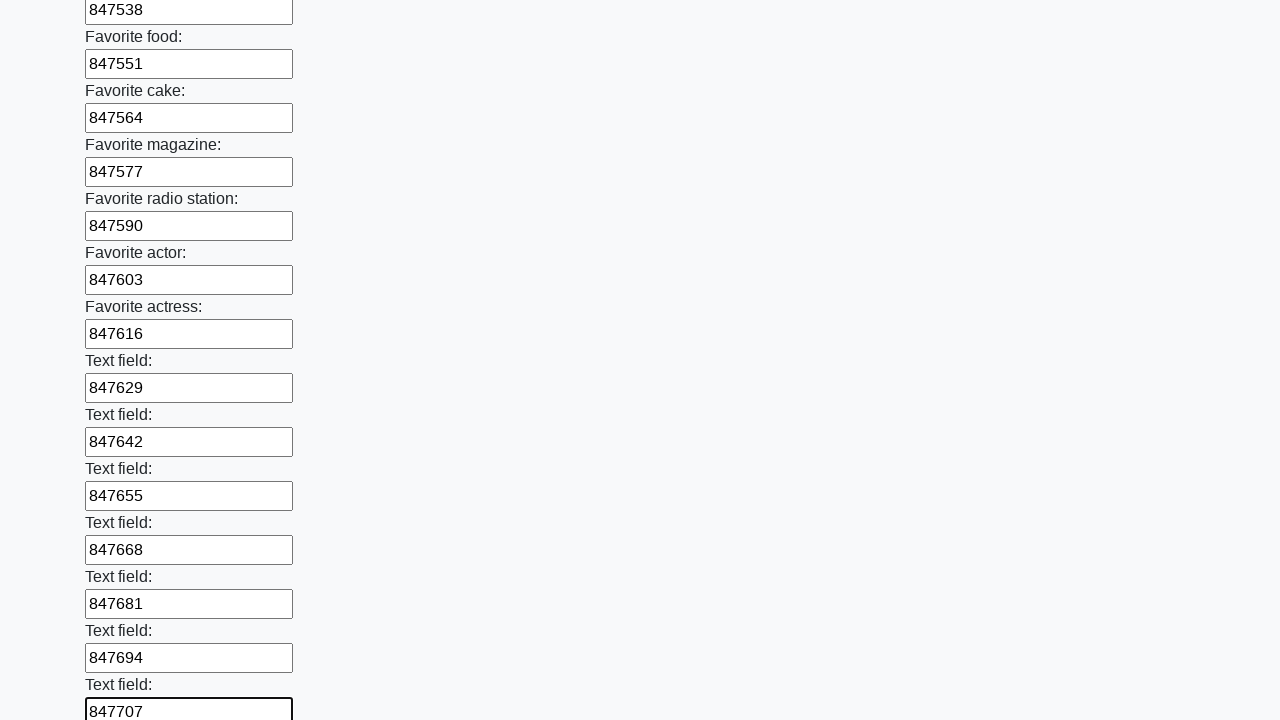

Filled input field 34 with random number 847720 on input[type="text"] >> nth=33
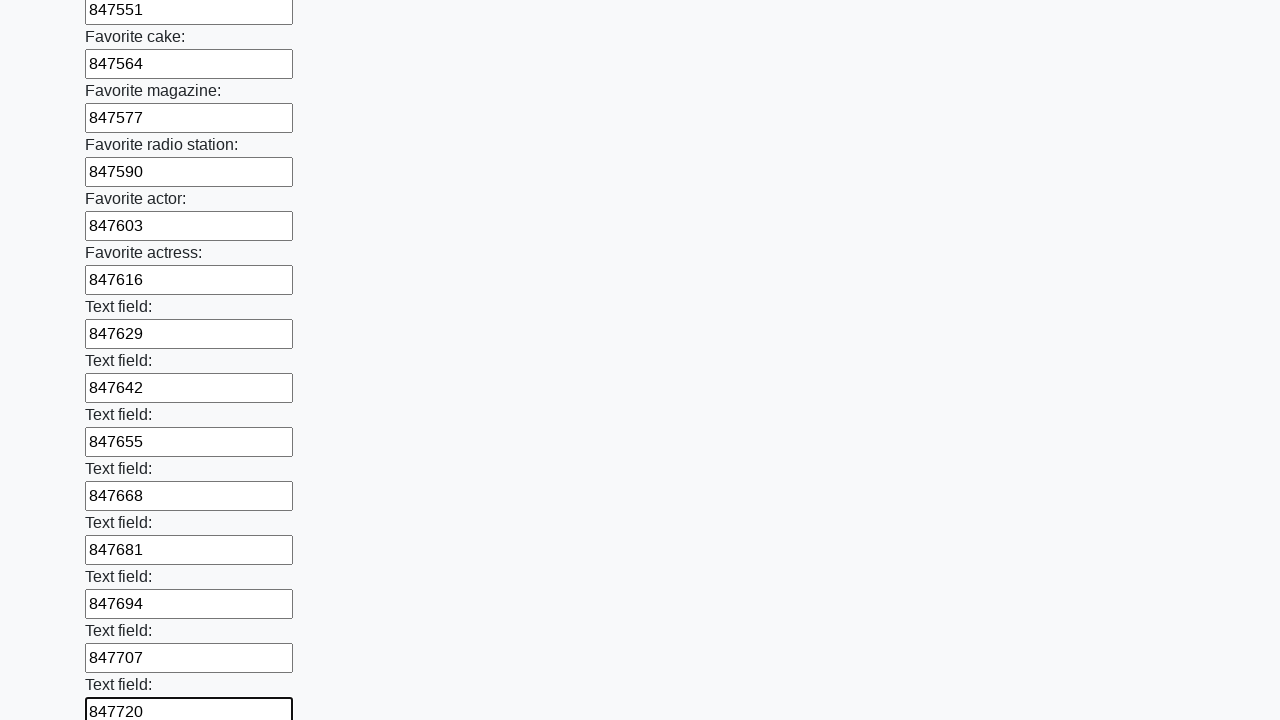

Filled input field 35 with random number 847733 on input[type="text"] >> nth=34
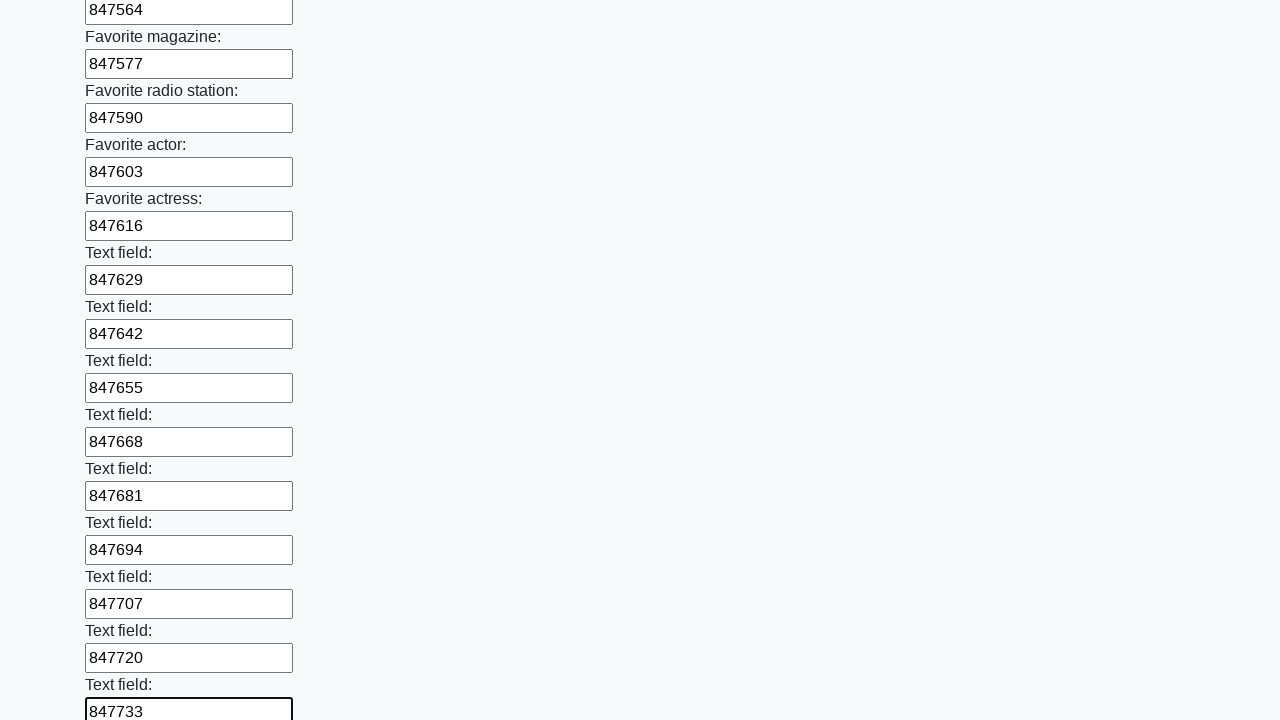

Filled input field 36 with random number 847746 on input[type="text"] >> nth=35
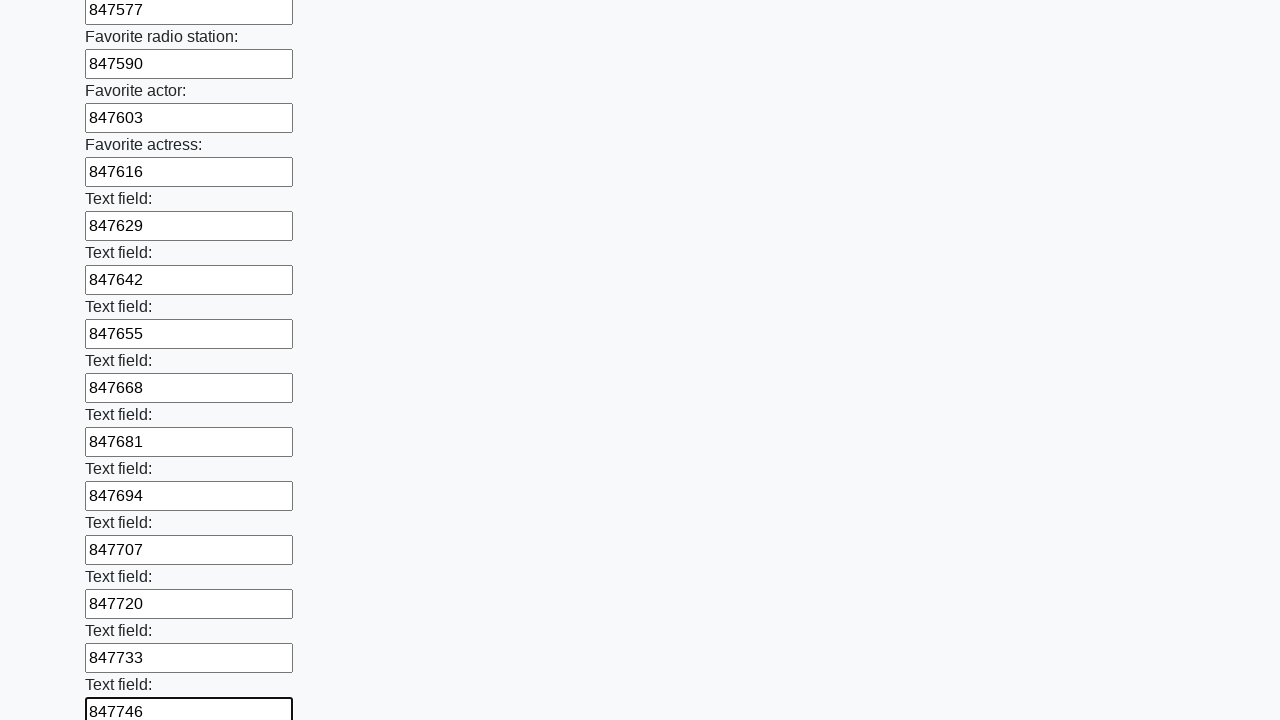

Filled input field 37 with random number 847759 on input[type="text"] >> nth=36
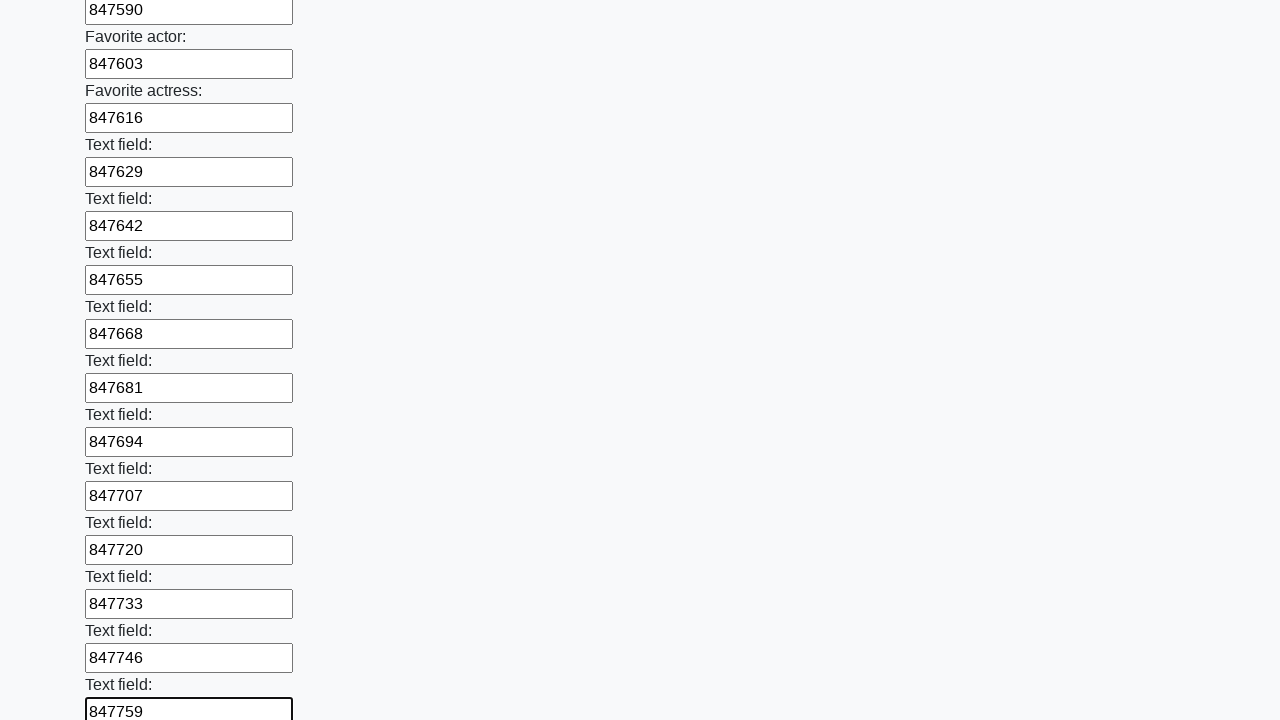

Filled input field 38 with random number 847772 on input[type="text"] >> nth=37
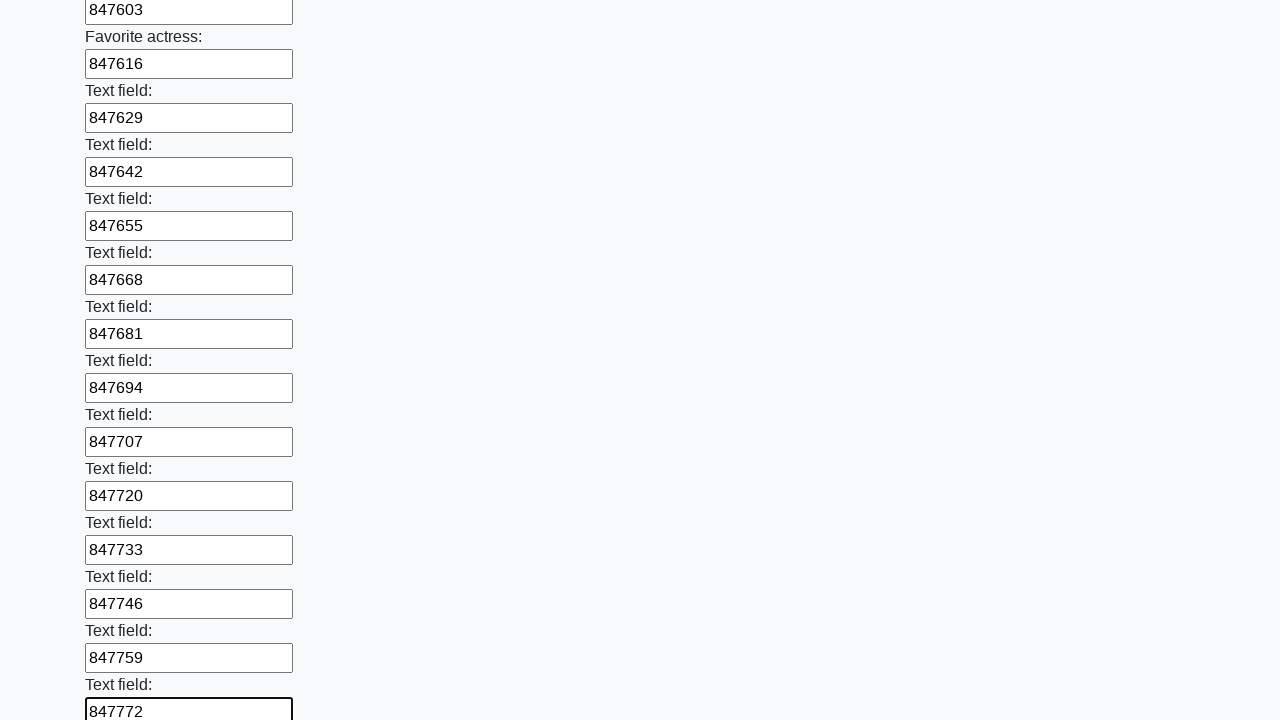

Filled input field 39 with random number 847785 on input[type="text"] >> nth=38
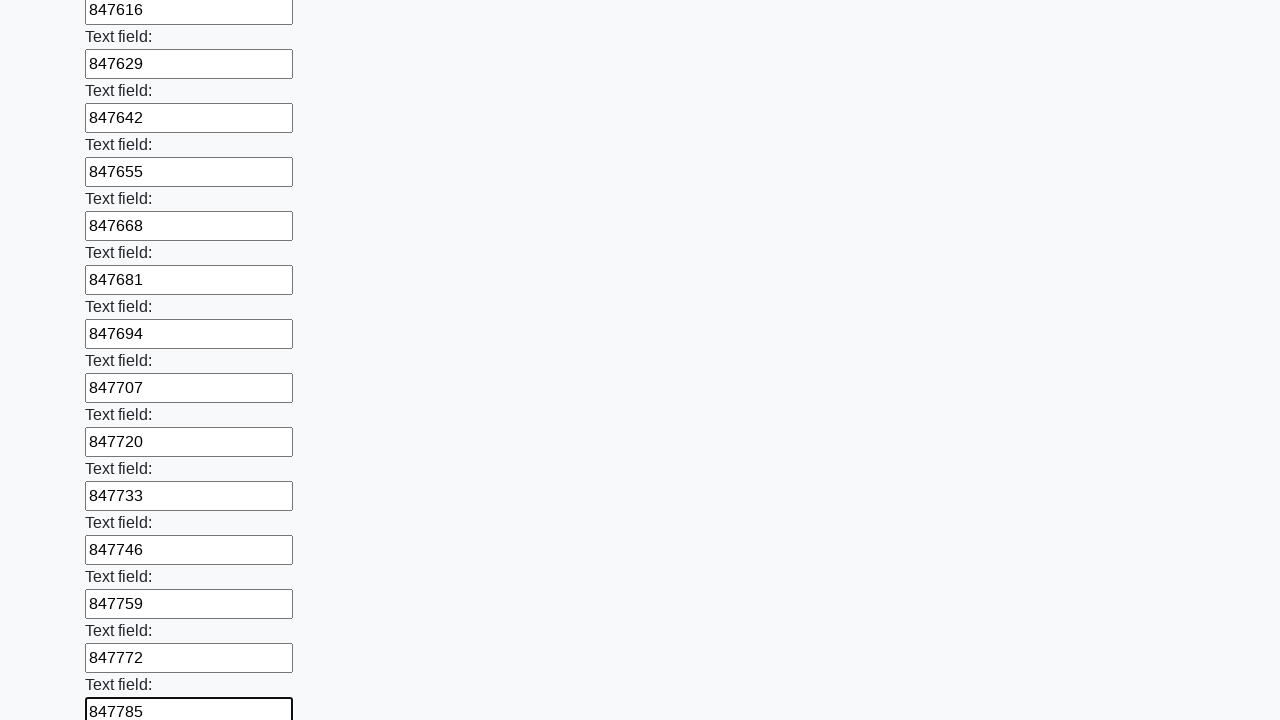

Filled input field 40 with random number 847798 on input[type="text"] >> nth=39
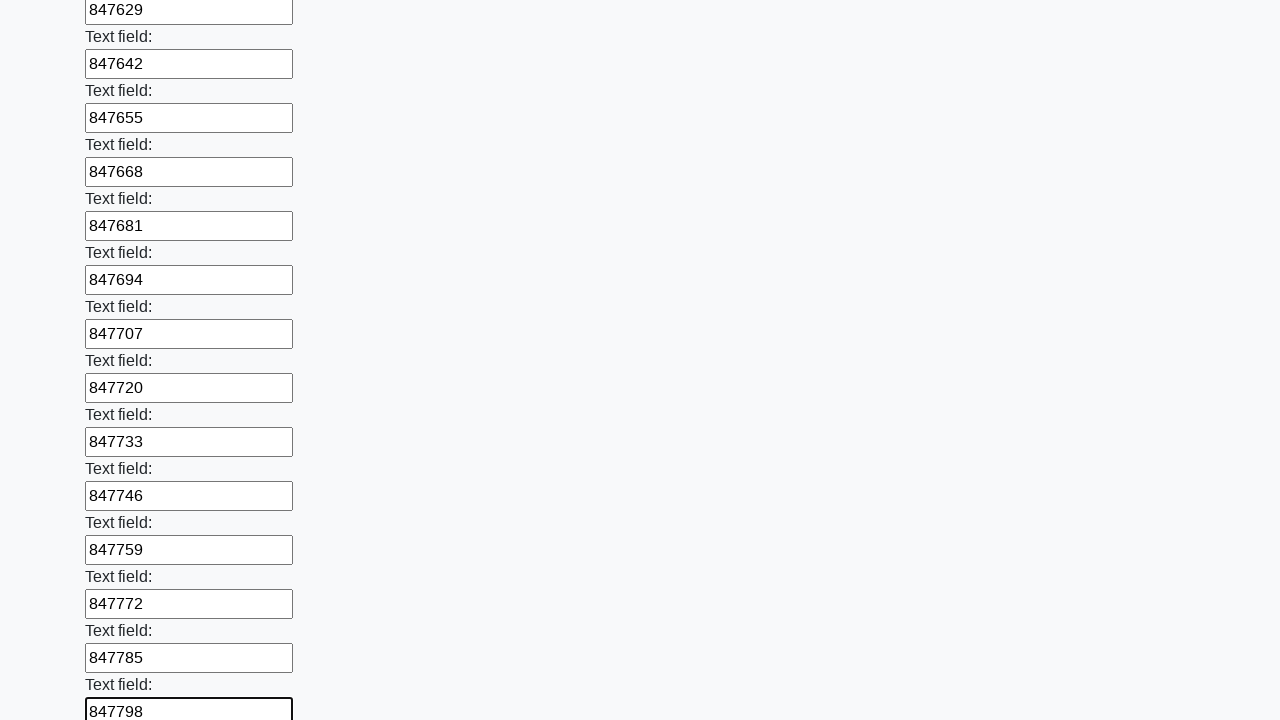

Filled input field 41 with random number 847811 on input[type="text"] >> nth=40
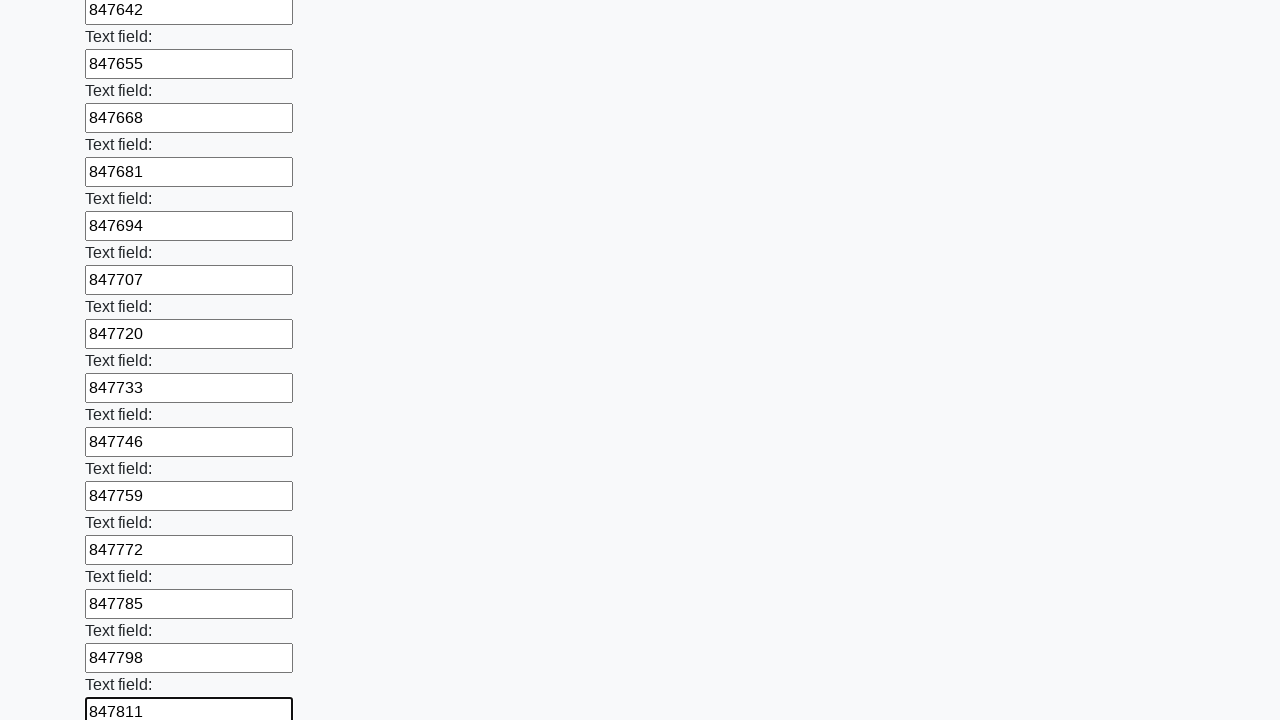

Filled input field 42 with random number 847824 on input[type="text"] >> nth=41
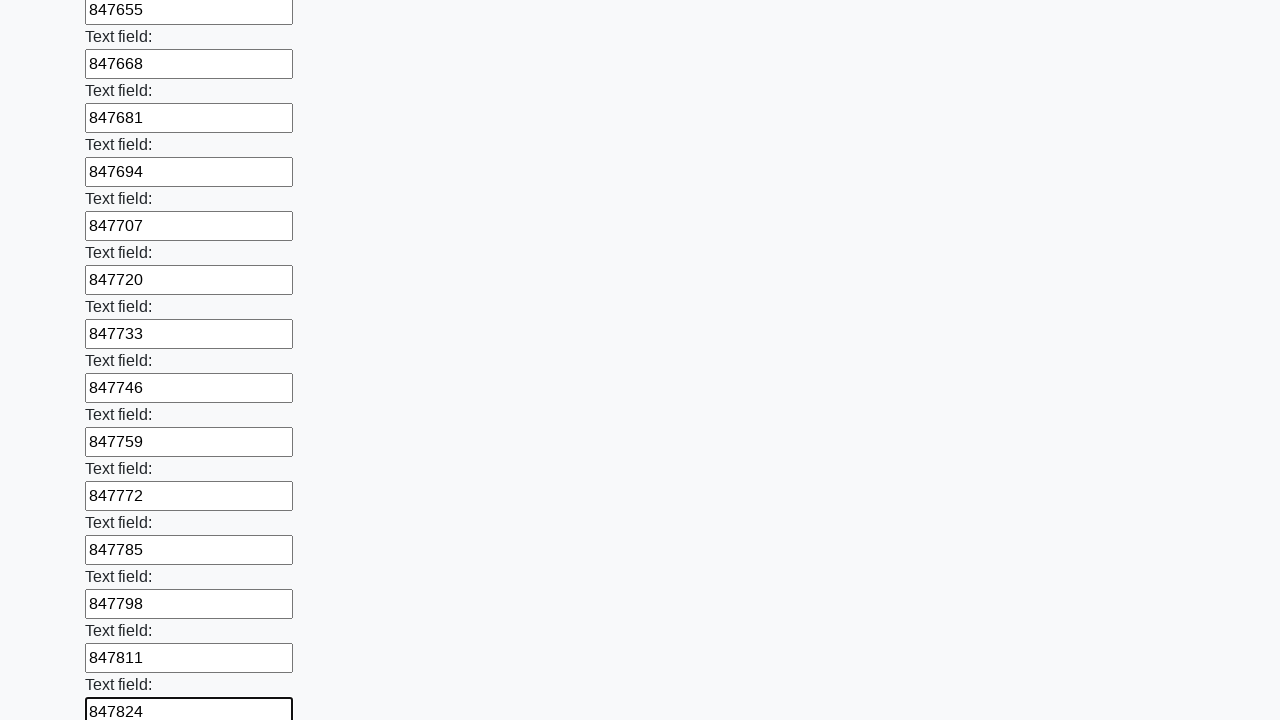

Filled input field 43 with random number 847837 on input[type="text"] >> nth=42
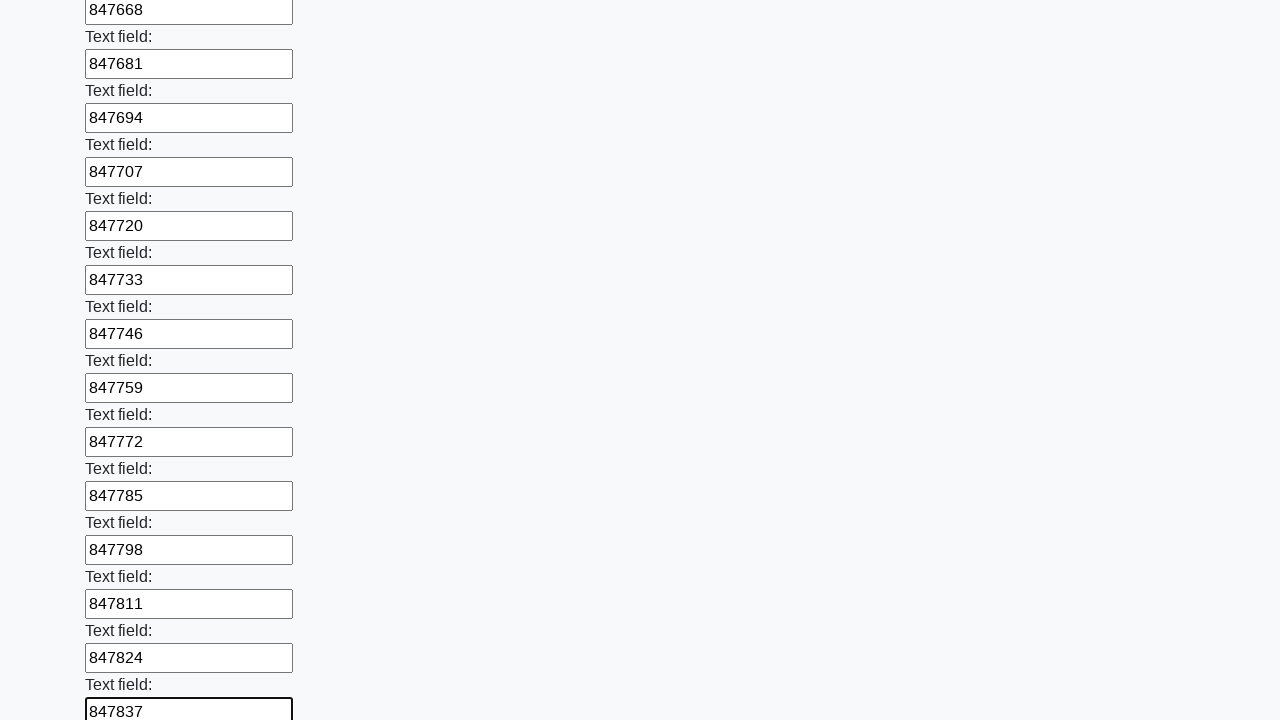

Filled input field 44 with random number 847850 on input[type="text"] >> nth=43
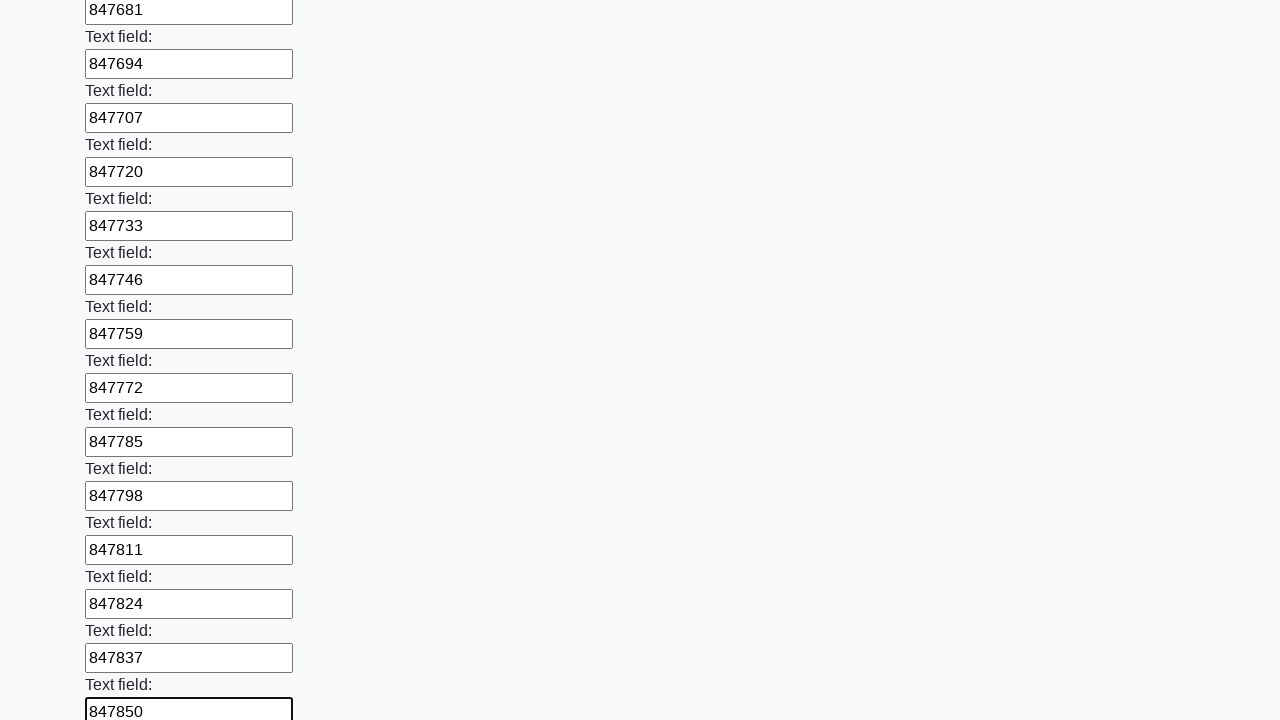

Filled input field 45 with random number 847863 on input[type="text"] >> nth=44
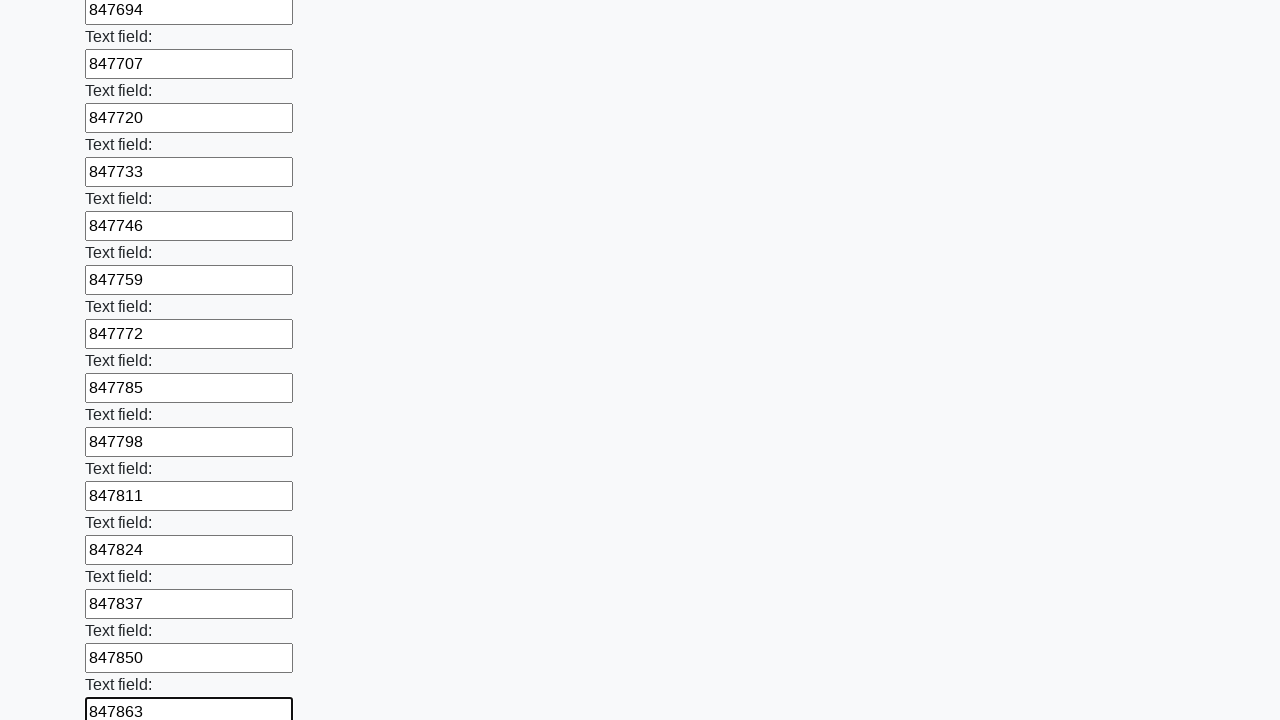

Filled input field 46 with random number 847876 on input[type="text"] >> nth=45
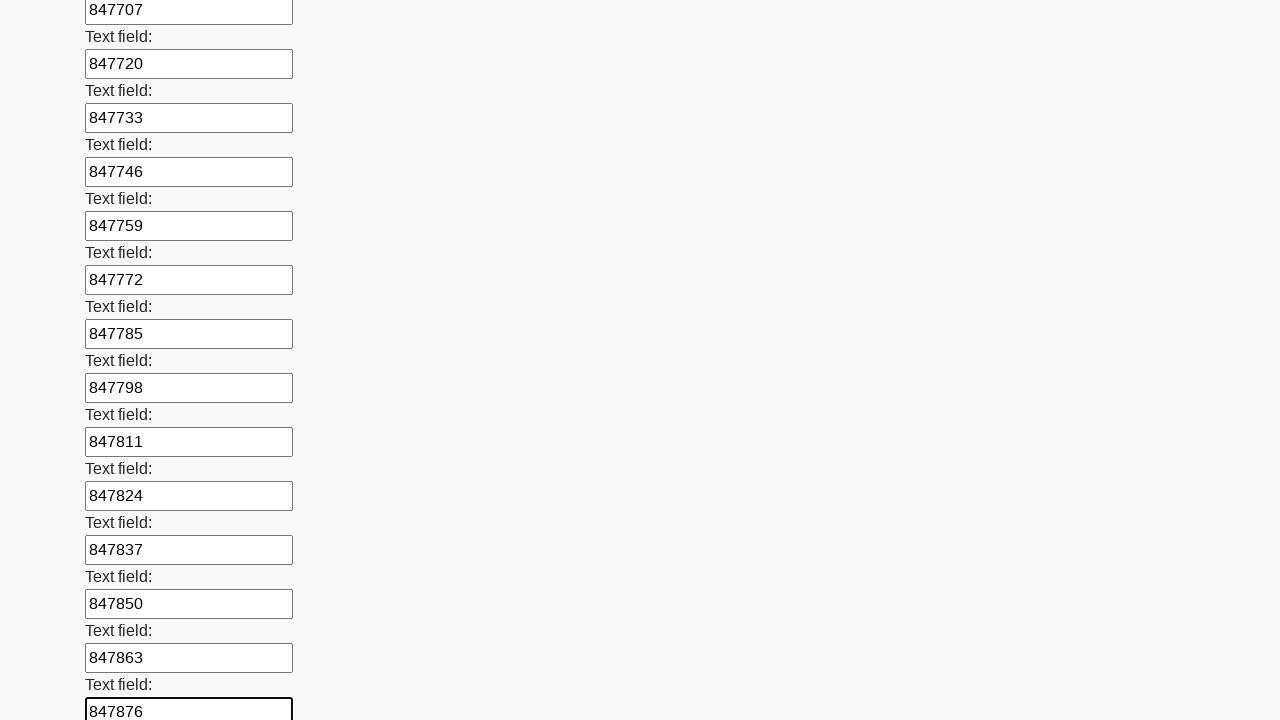

Filled input field 47 with random number 847889 on input[type="text"] >> nth=46
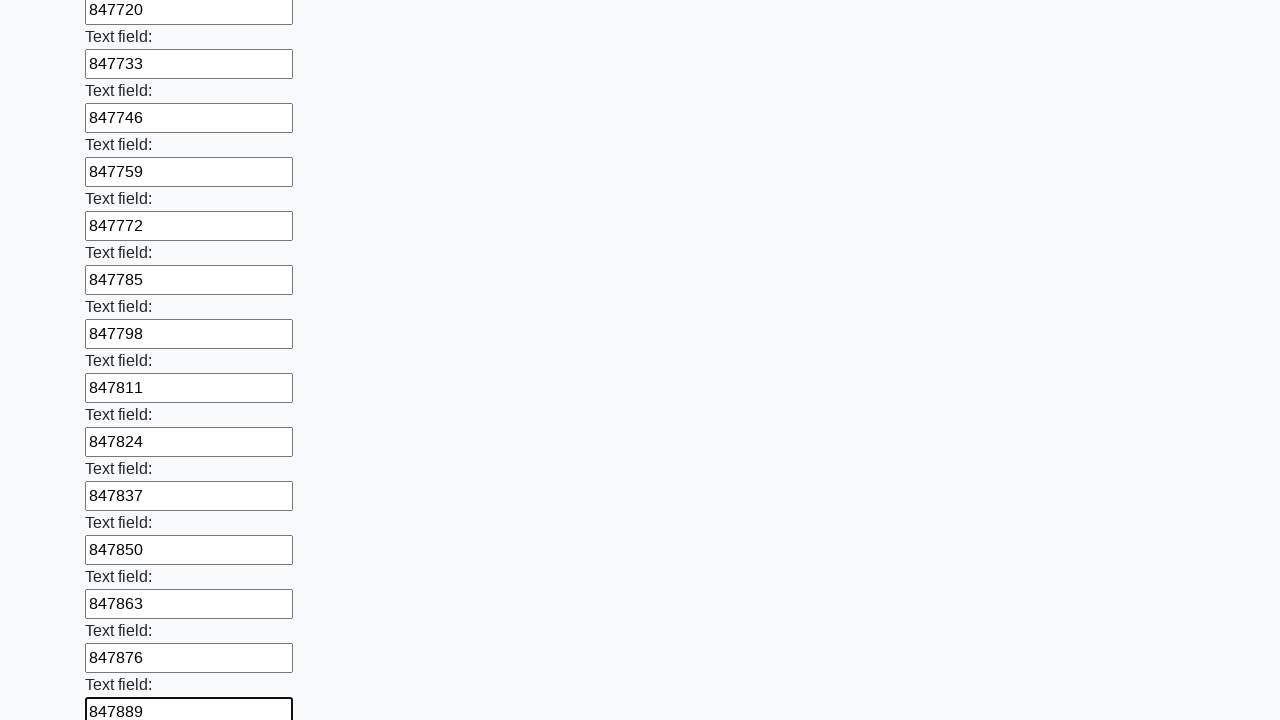

Filled input field 48 with random number 847902 on input[type="text"] >> nth=47
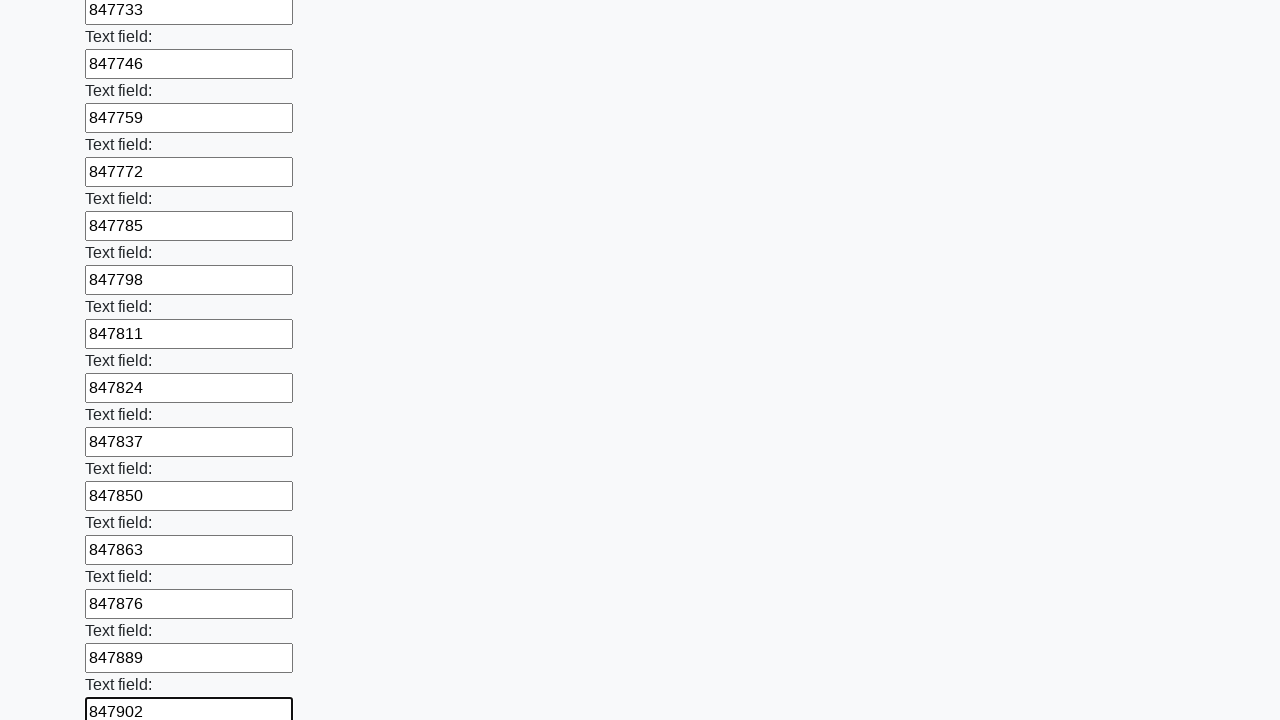

Filled input field 49 with random number 847915 on input[type="text"] >> nth=48
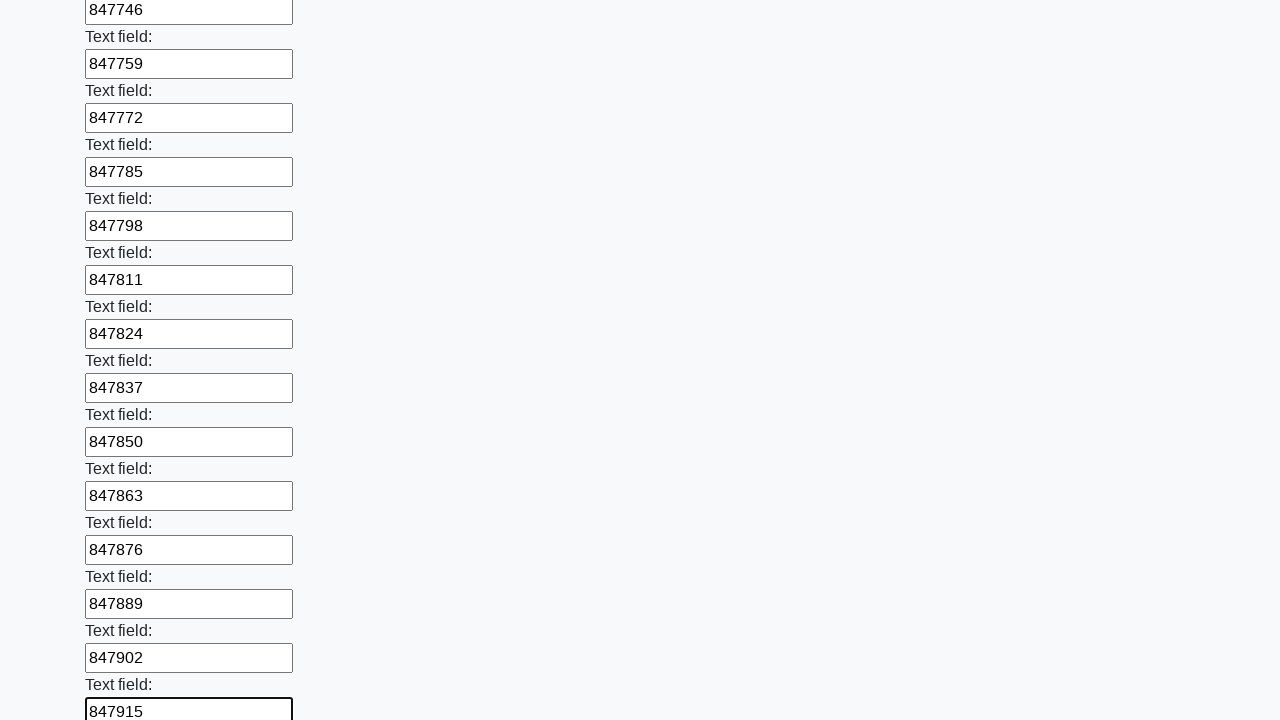

Filled input field 50 with random number 847928 on input[type="text"] >> nth=49
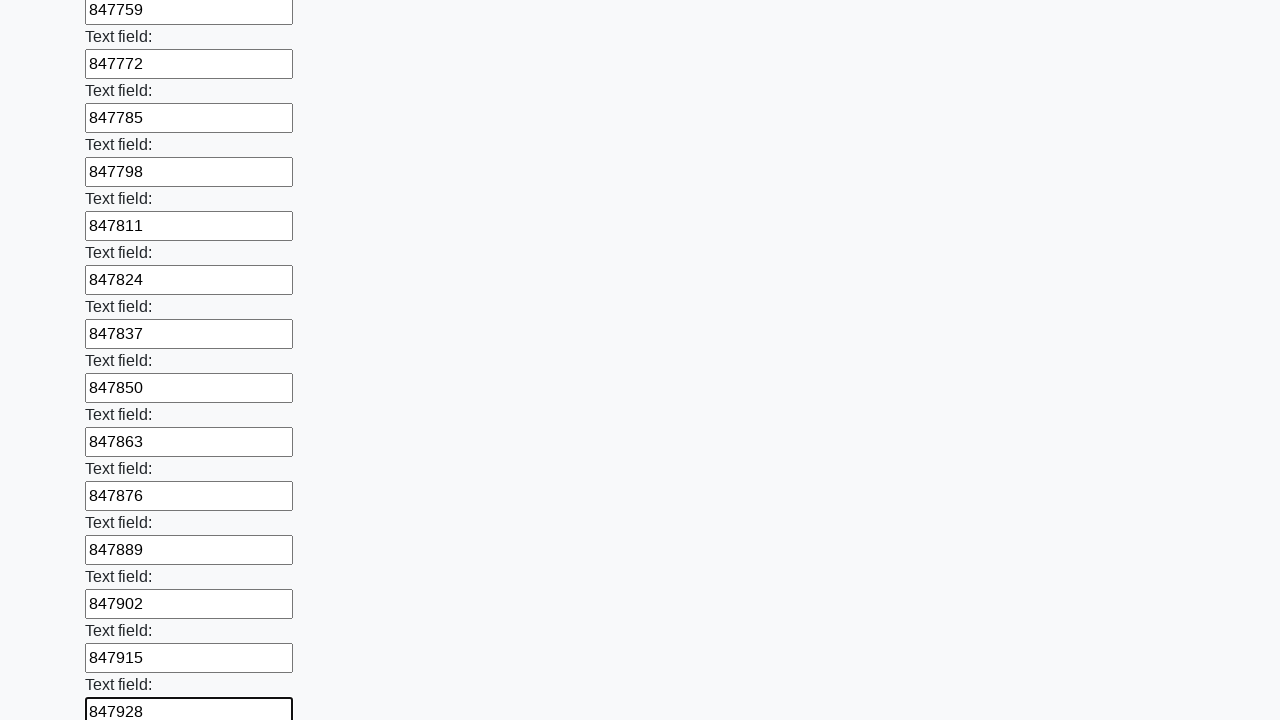

Filled input field 51 with random number 847941 on input[type="text"] >> nth=50
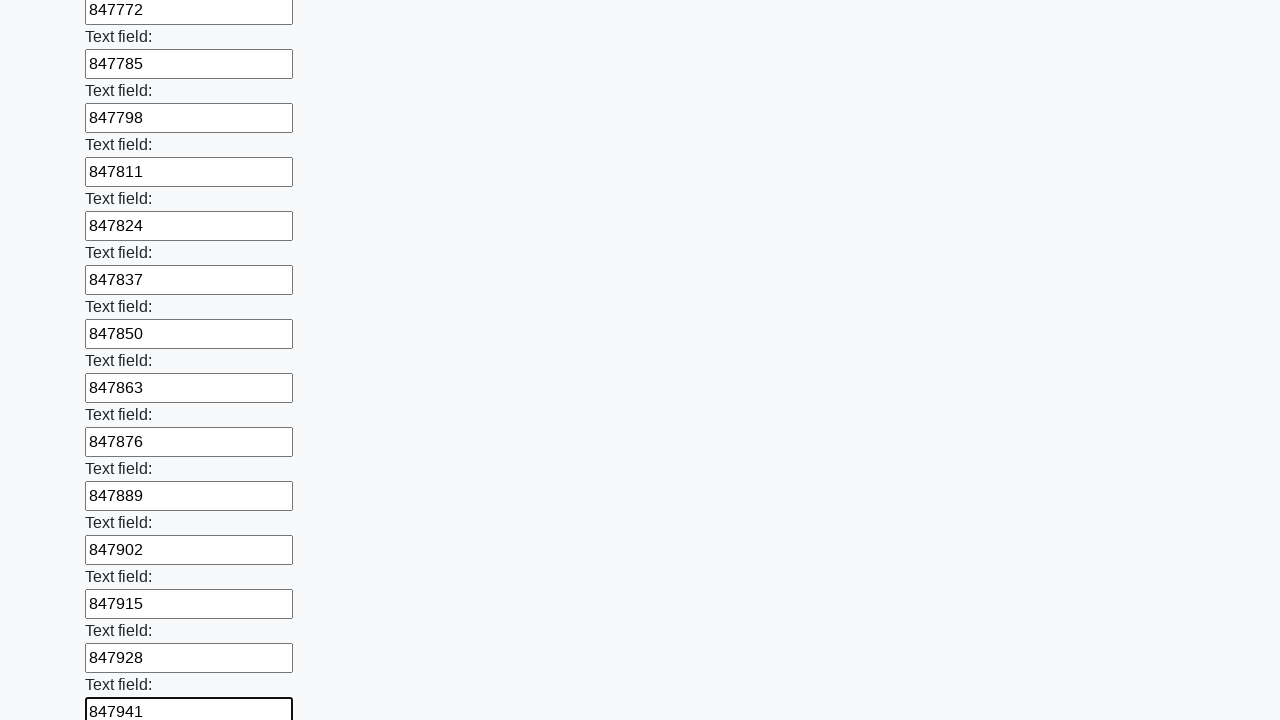

Filled input field 52 with random number 847954 on input[type="text"] >> nth=51
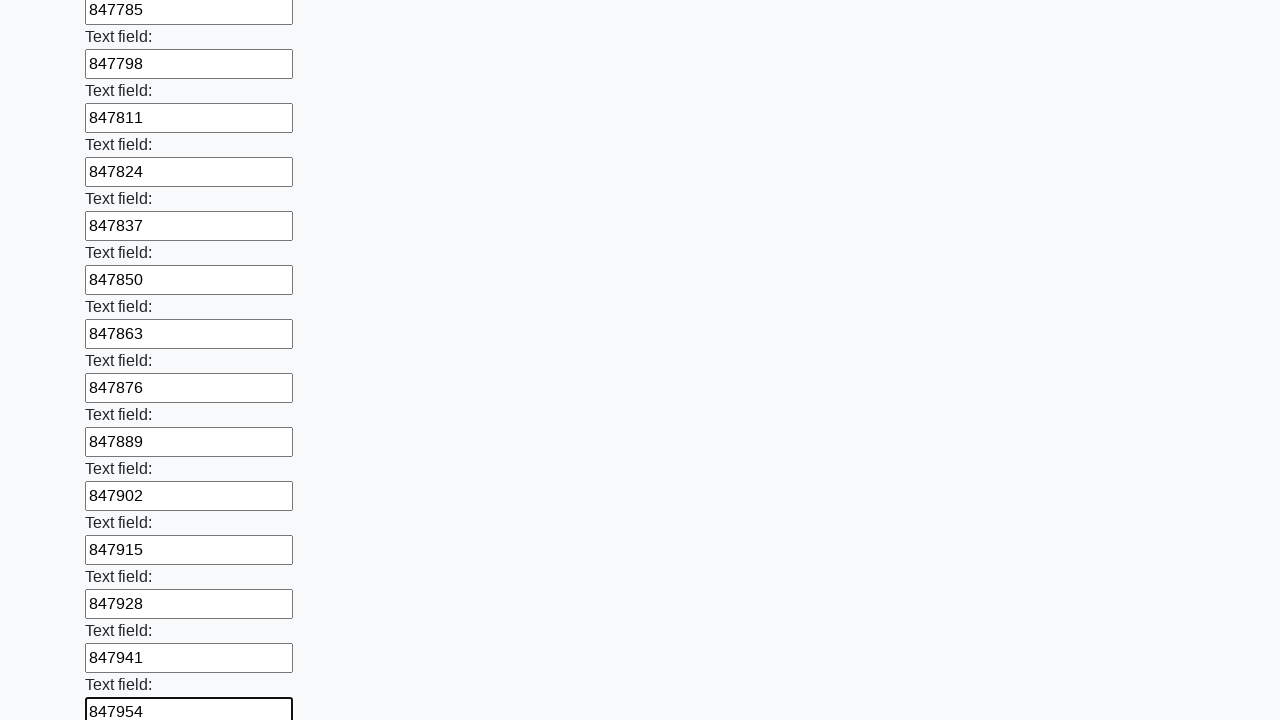

Filled input field 53 with random number 847967 on input[type="text"] >> nth=52
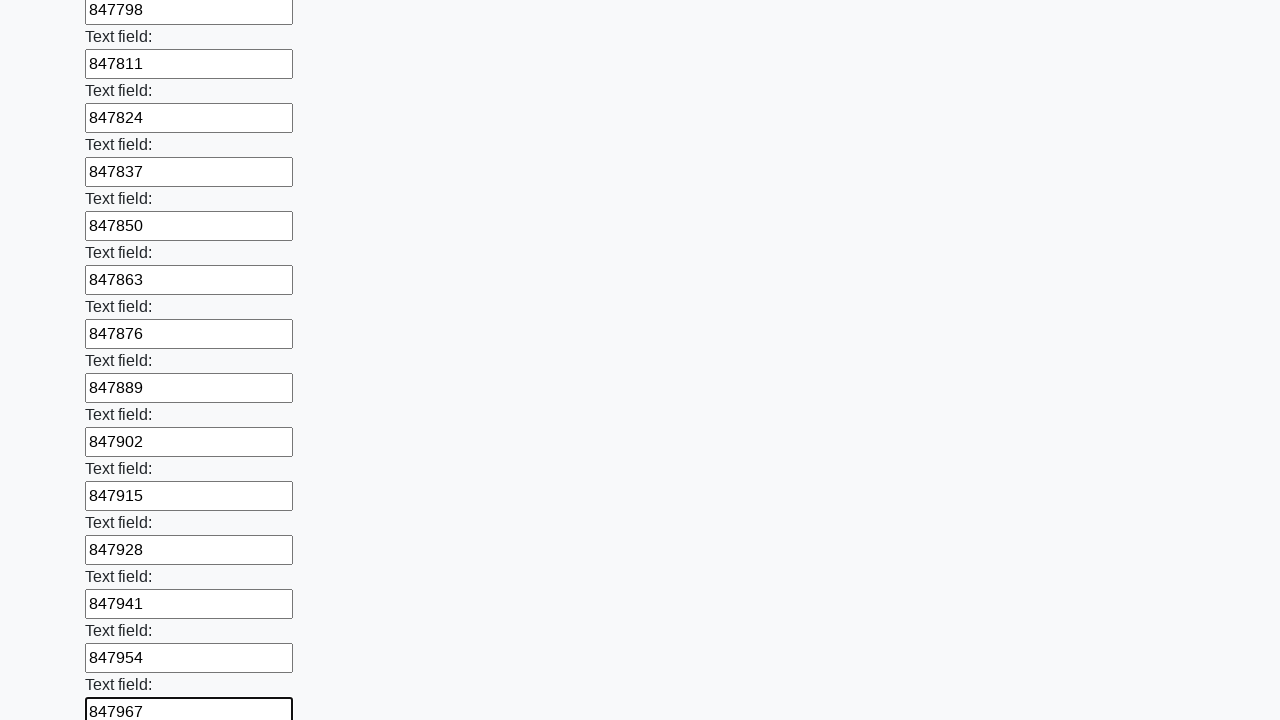

Filled input field 54 with random number 847980 on input[type="text"] >> nth=53
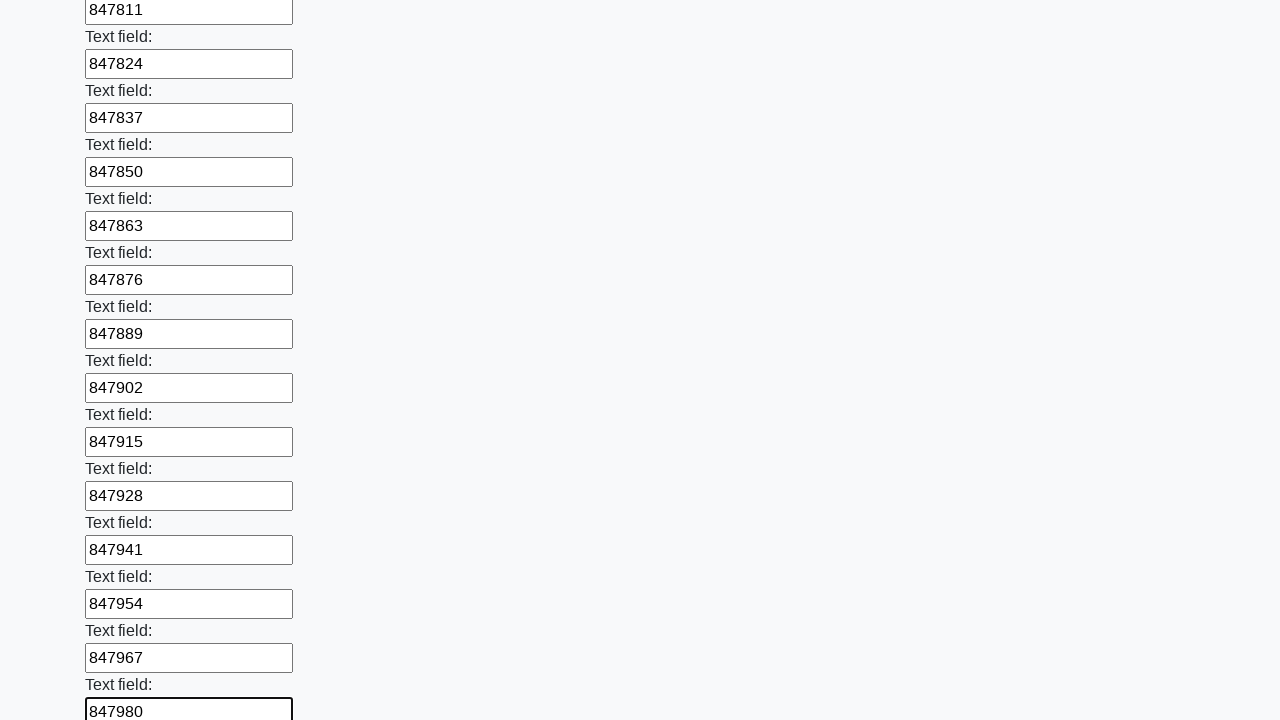

Filled input field 55 with random number 847993 on input[type="text"] >> nth=54
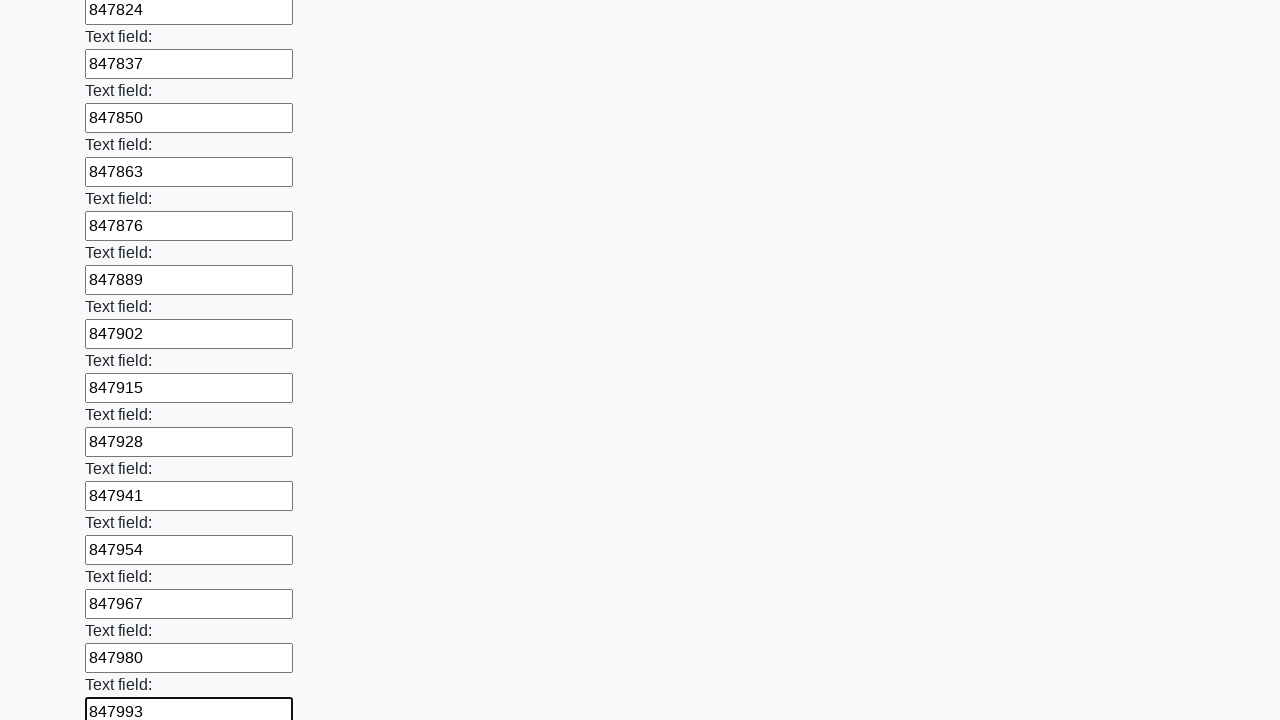

Filled input field 56 with random number 848006 on input[type="text"] >> nth=55
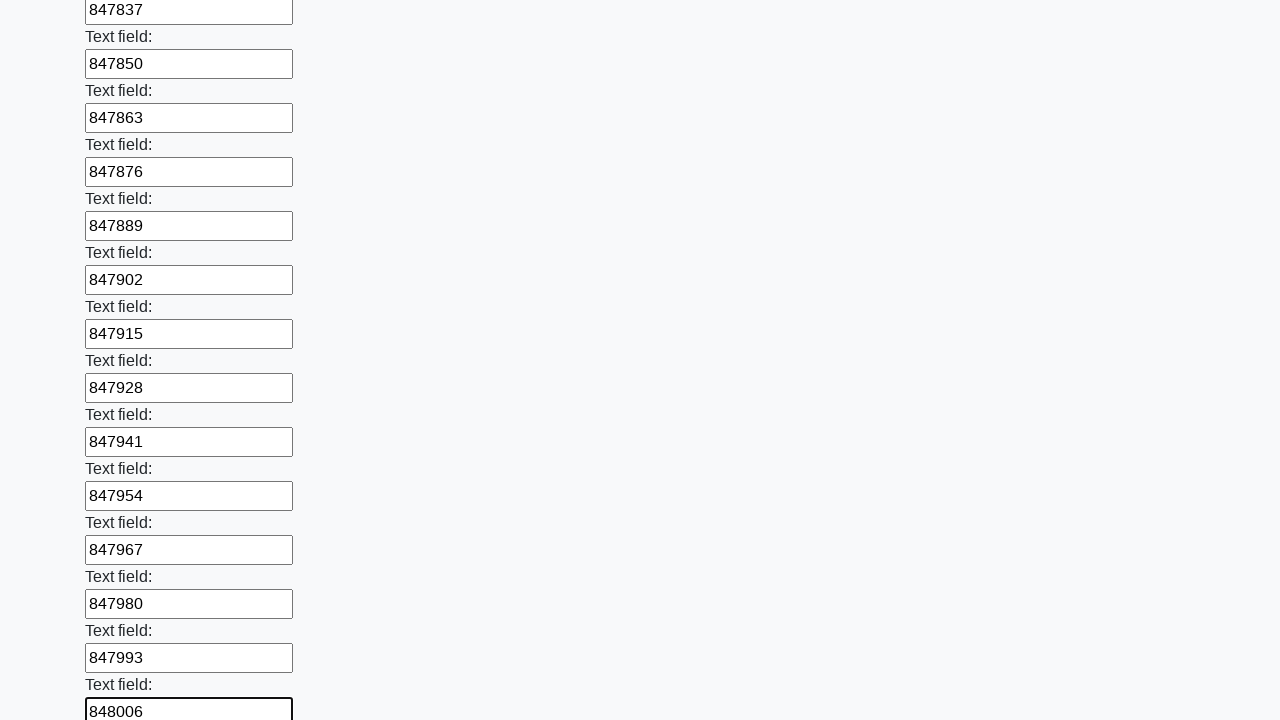

Filled input field 57 with random number 848019 on input[type="text"] >> nth=56
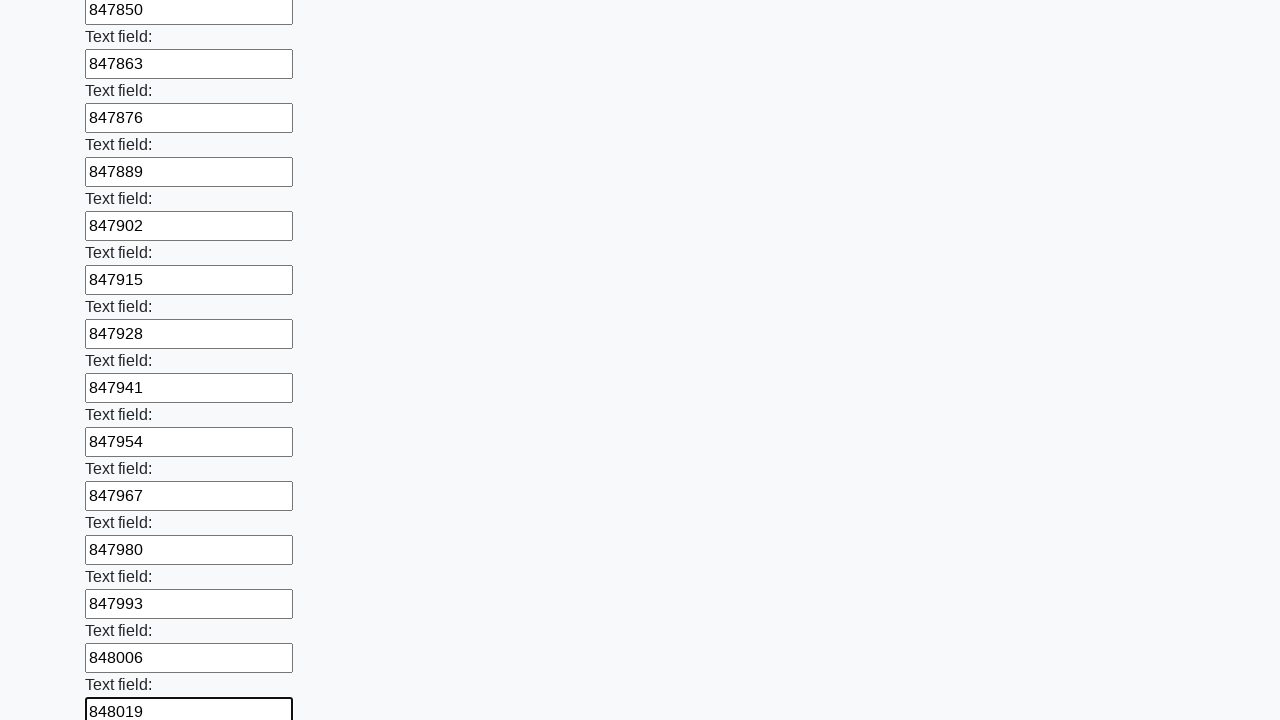

Filled input field 58 with random number 848032 on input[type="text"] >> nth=57
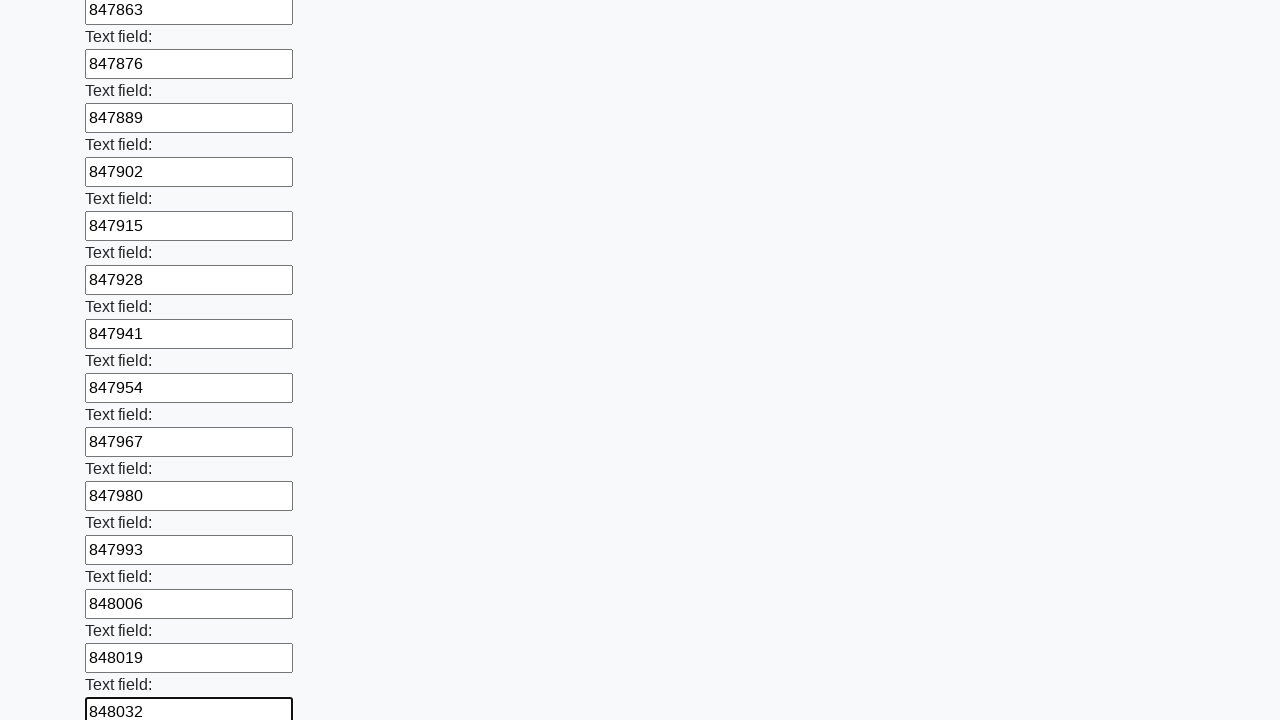

Filled input field 59 with random number 848045 on input[type="text"] >> nth=58
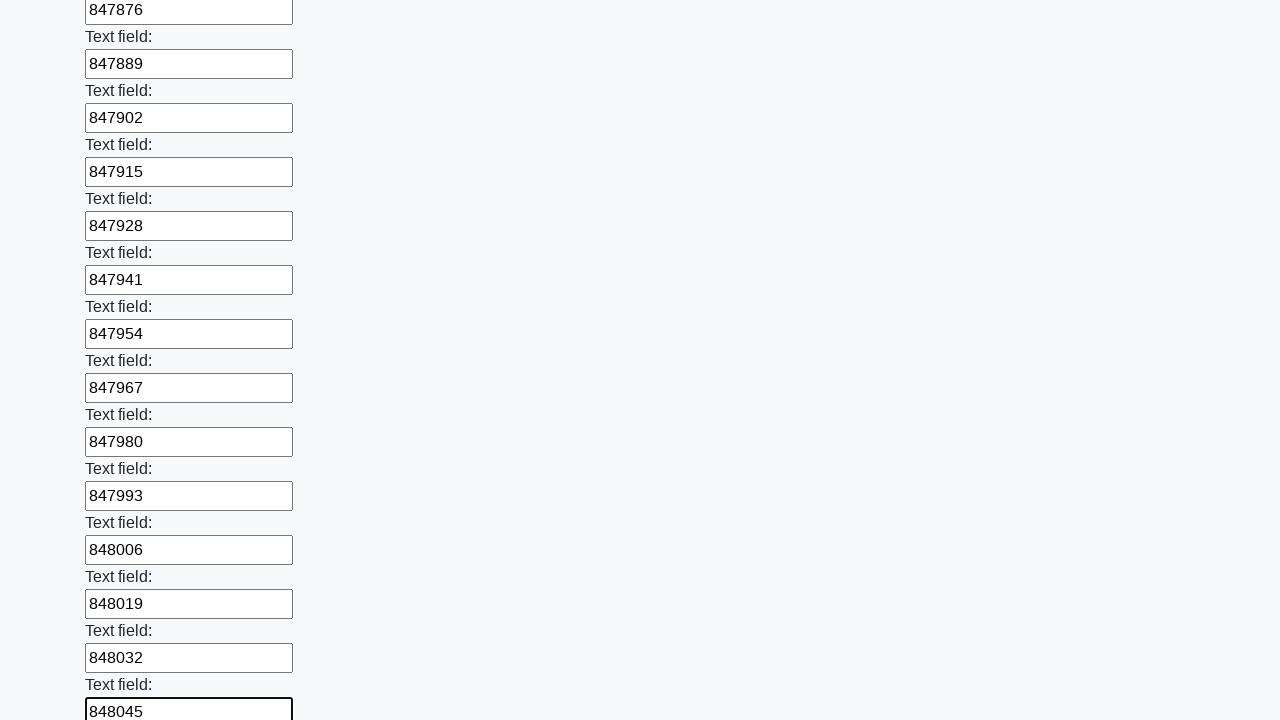

Filled input field 60 with random number 848058 on input[type="text"] >> nth=59
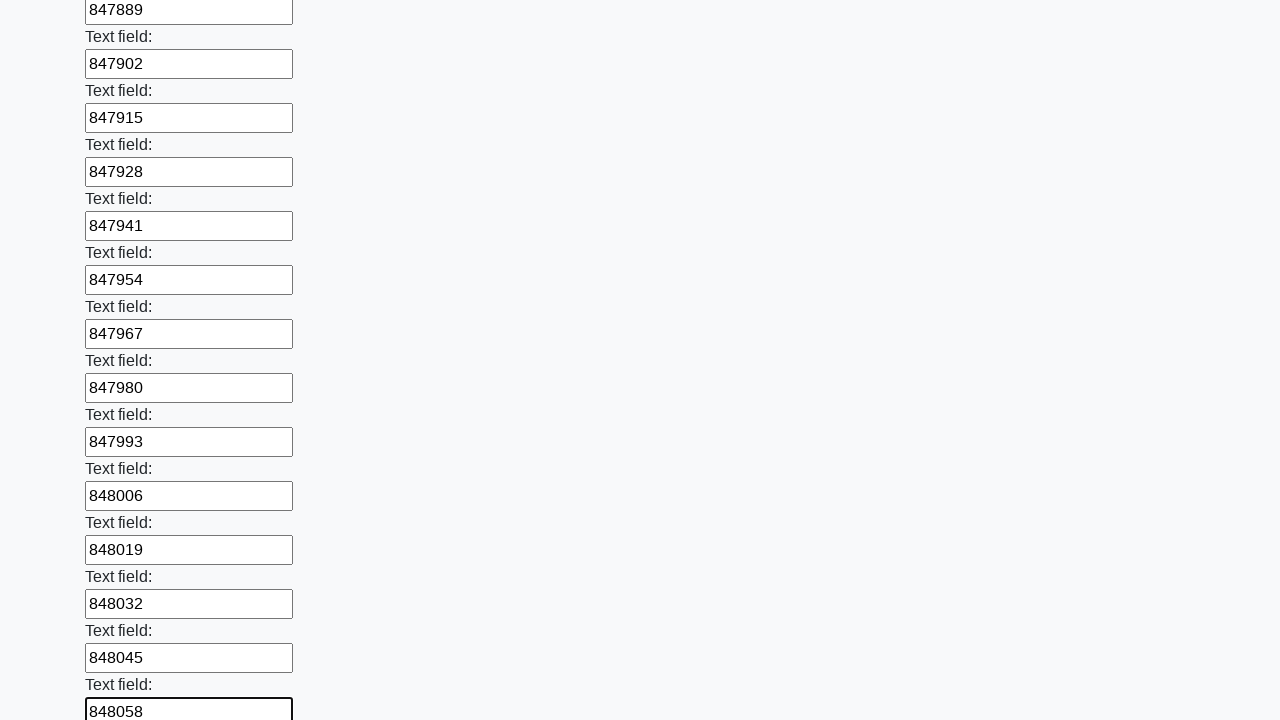

Filled input field 61 with random number 848071 on input[type="text"] >> nth=60
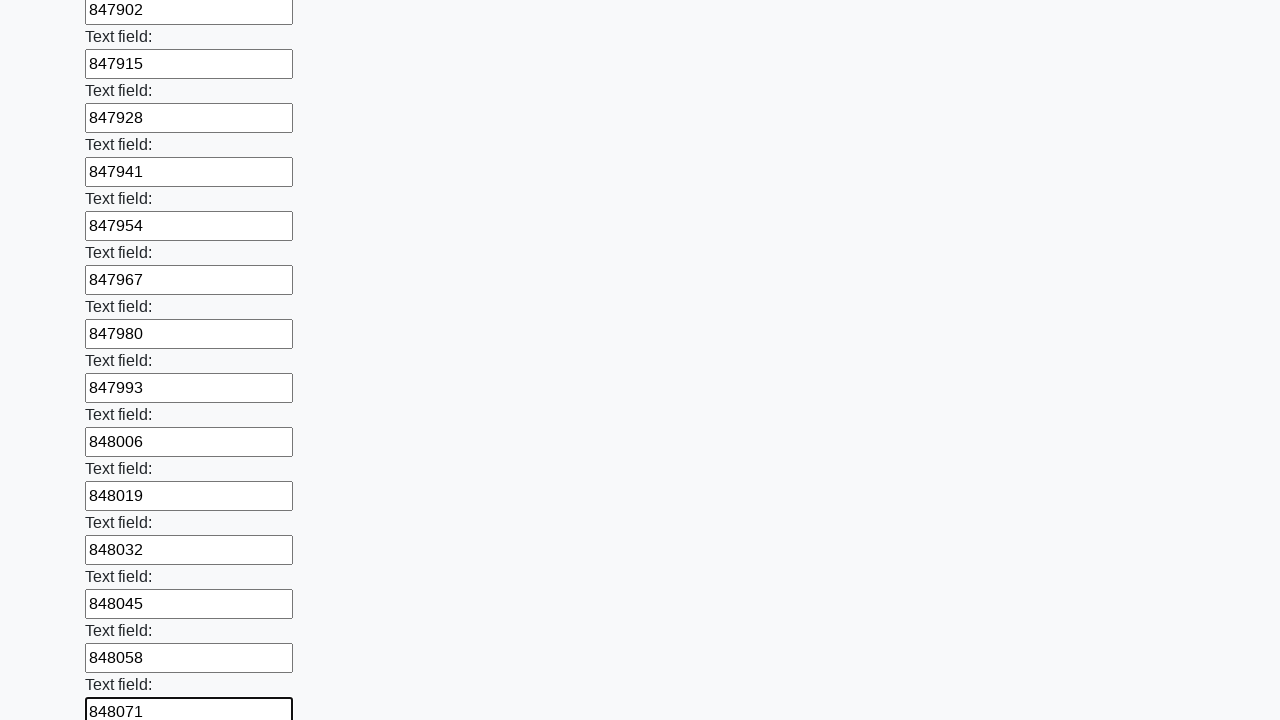

Filled input field 62 with random number 848084 on input[type="text"] >> nth=61
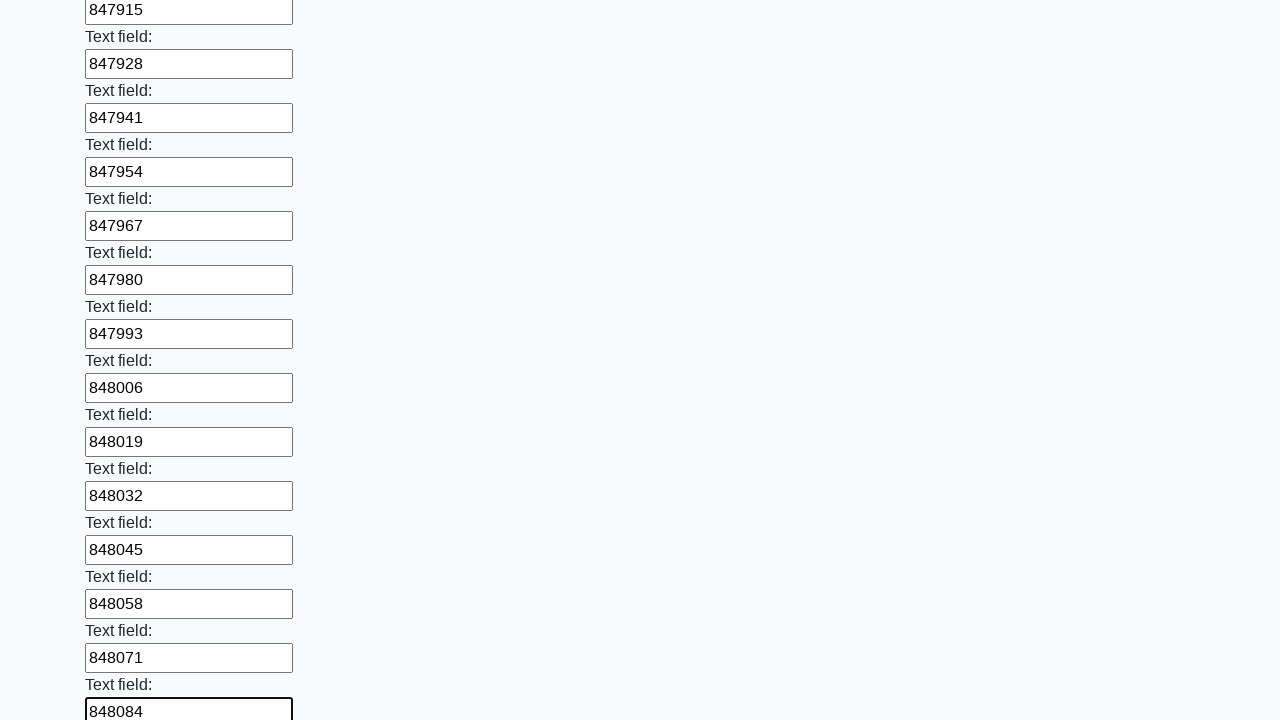

Filled input field 63 with random number 848097 on input[type="text"] >> nth=62
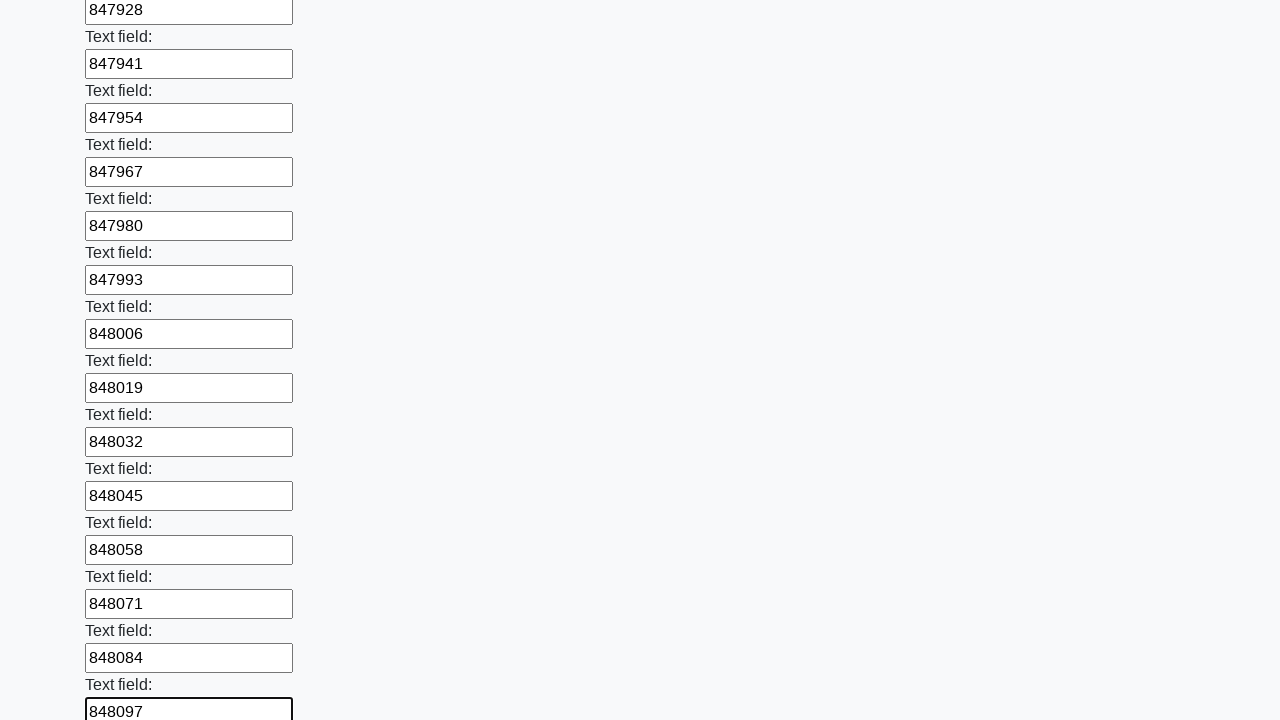

Filled input field 64 with random number 848110 on input[type="text"] >> nth=63
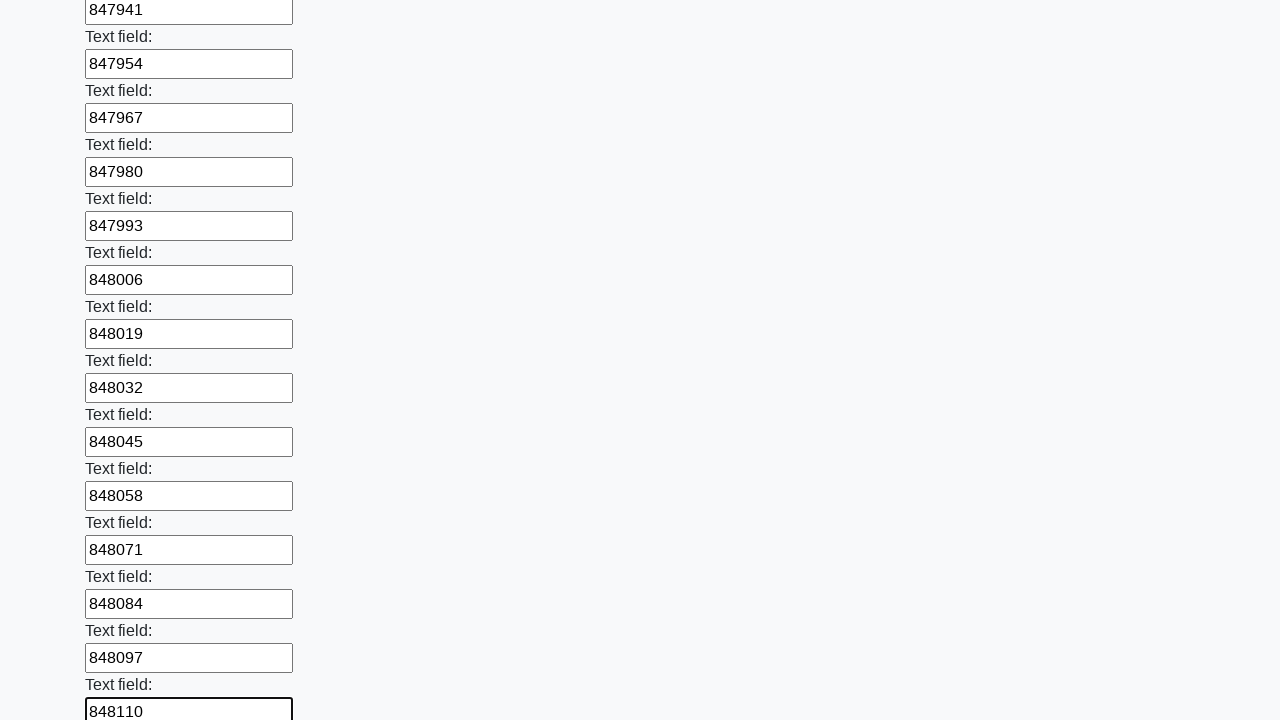

Filled input field 65 with random number 848123 on input[type="text"] >> nth=64
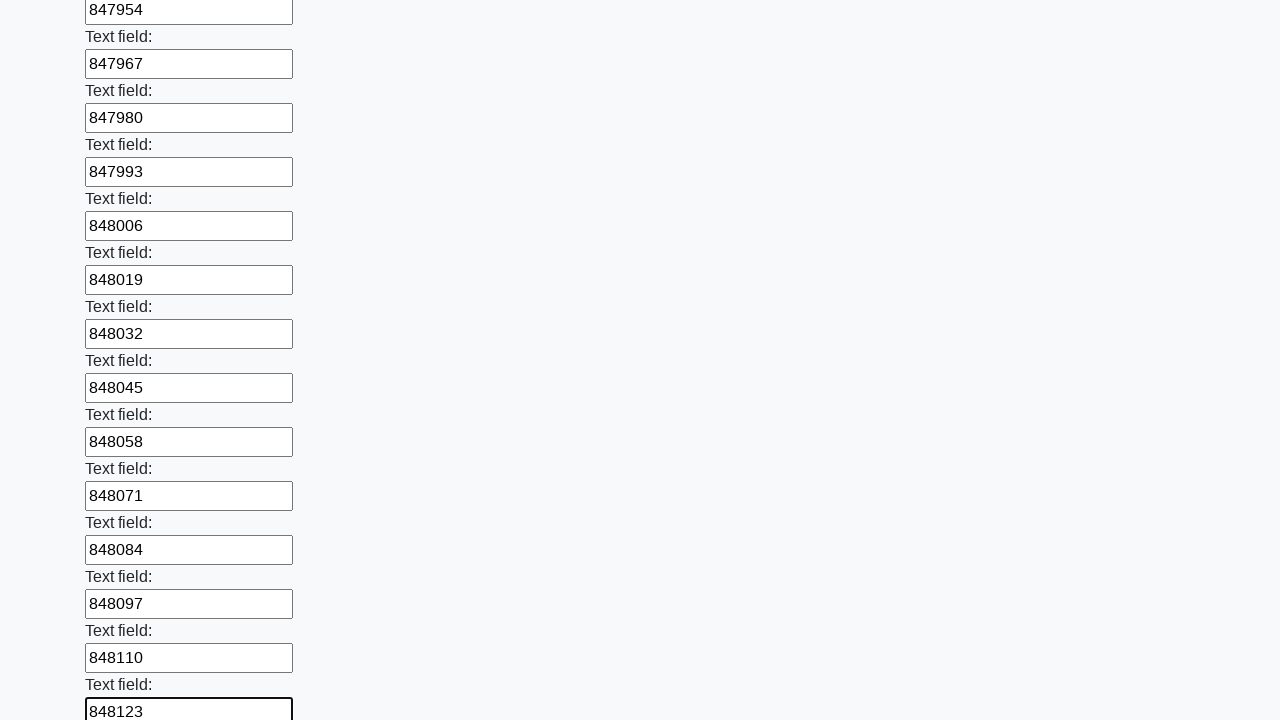

Filled input field 66 with random number 848136 on input[type="text"] >> nth=65
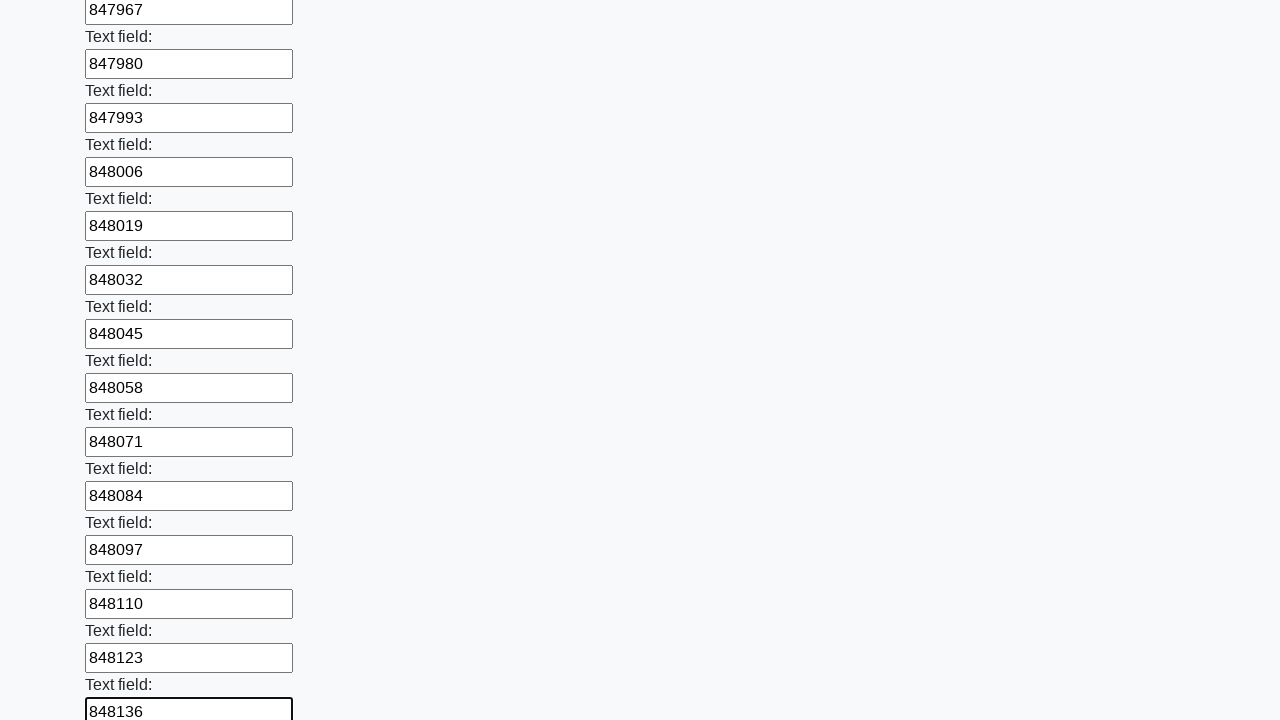

Filled input field 67 with random number 848149 on input[type="text"] >> nth=66
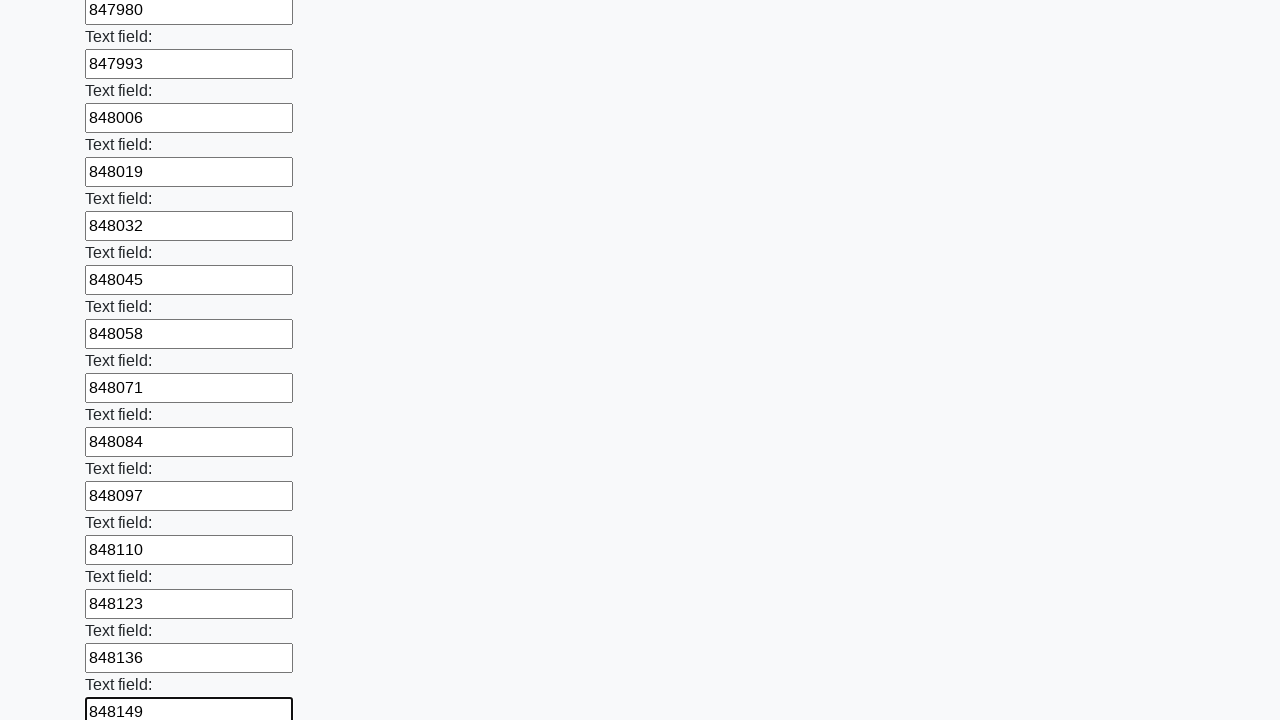

Filled input field 68 with random number 848162 on input[type="text"] >> nth=67
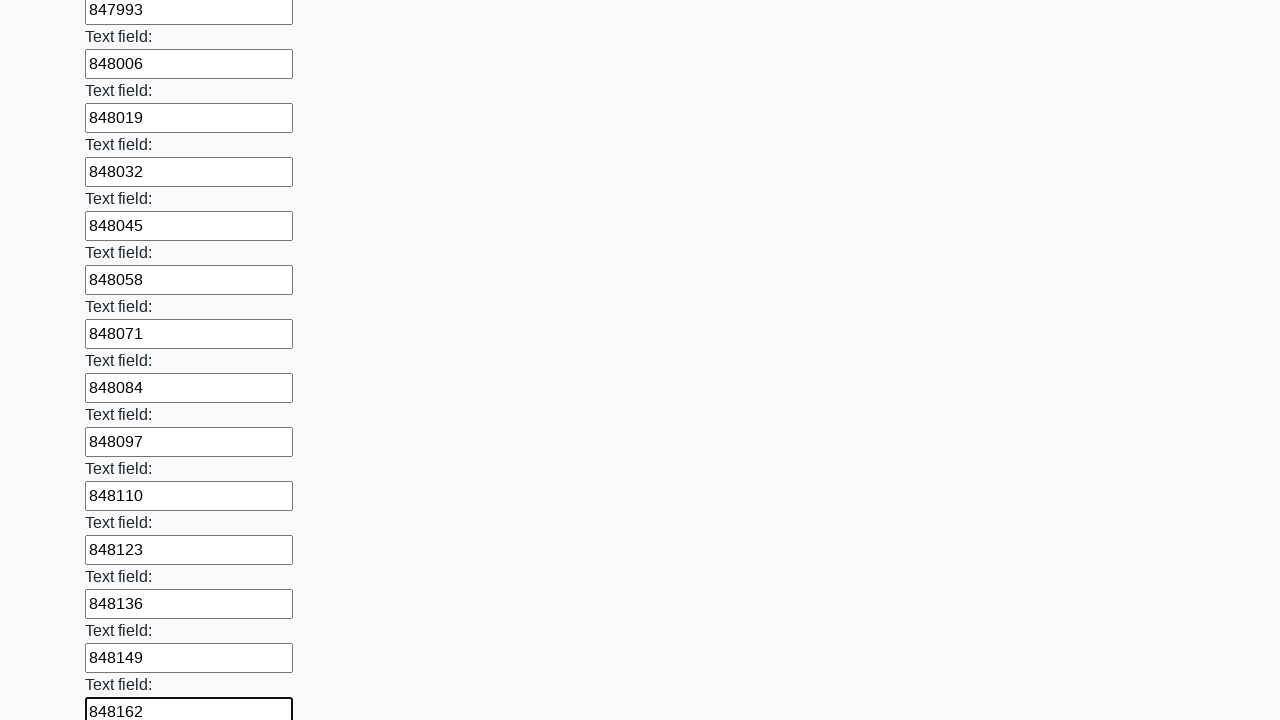

Filled input field 69 with random number 848175 on input[type="text"] >> nth=68
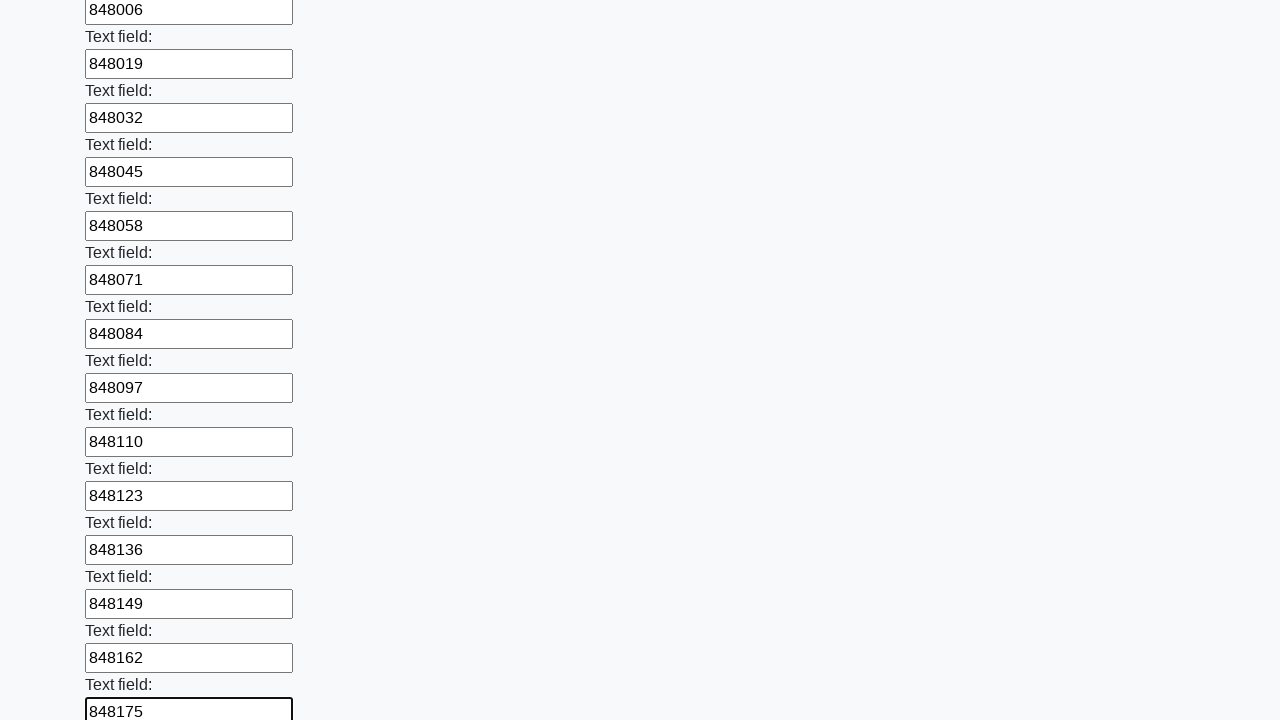

Filled input field 70 with random number 848188 on input[type="text"] >> nth=69
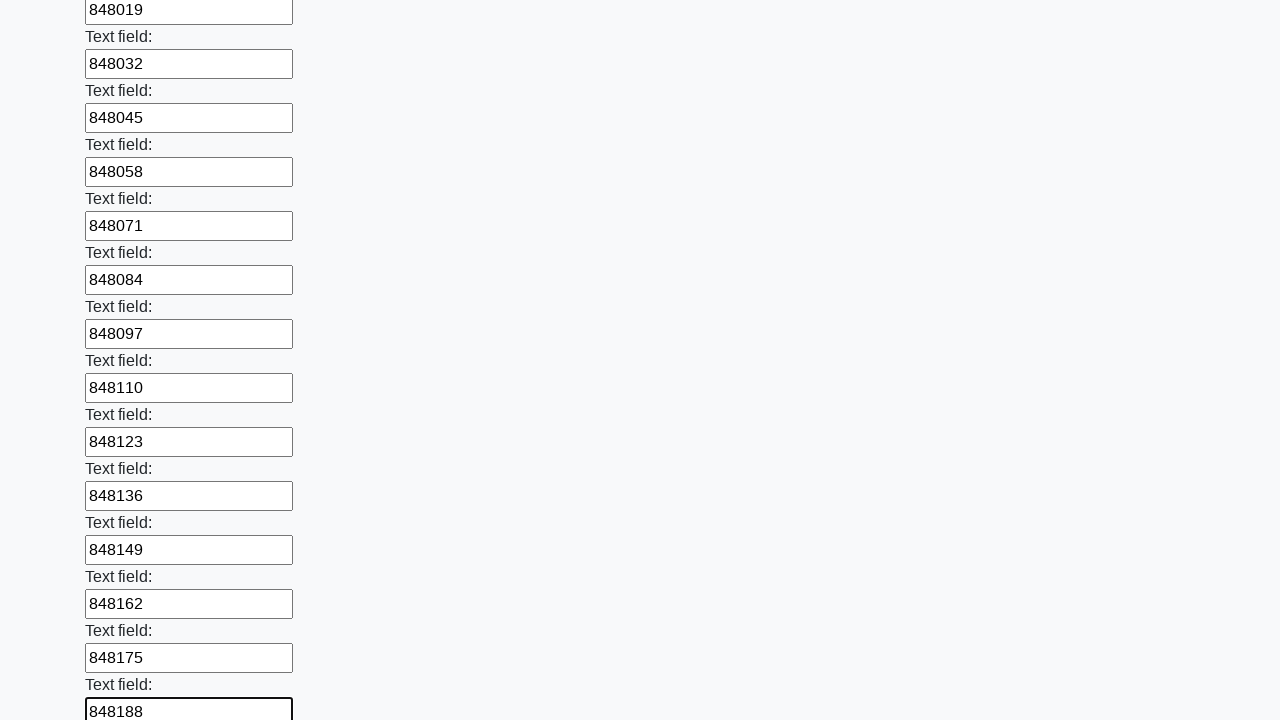

Filled input field 71 with random number 848201 on input[type="text"] >> nth=70
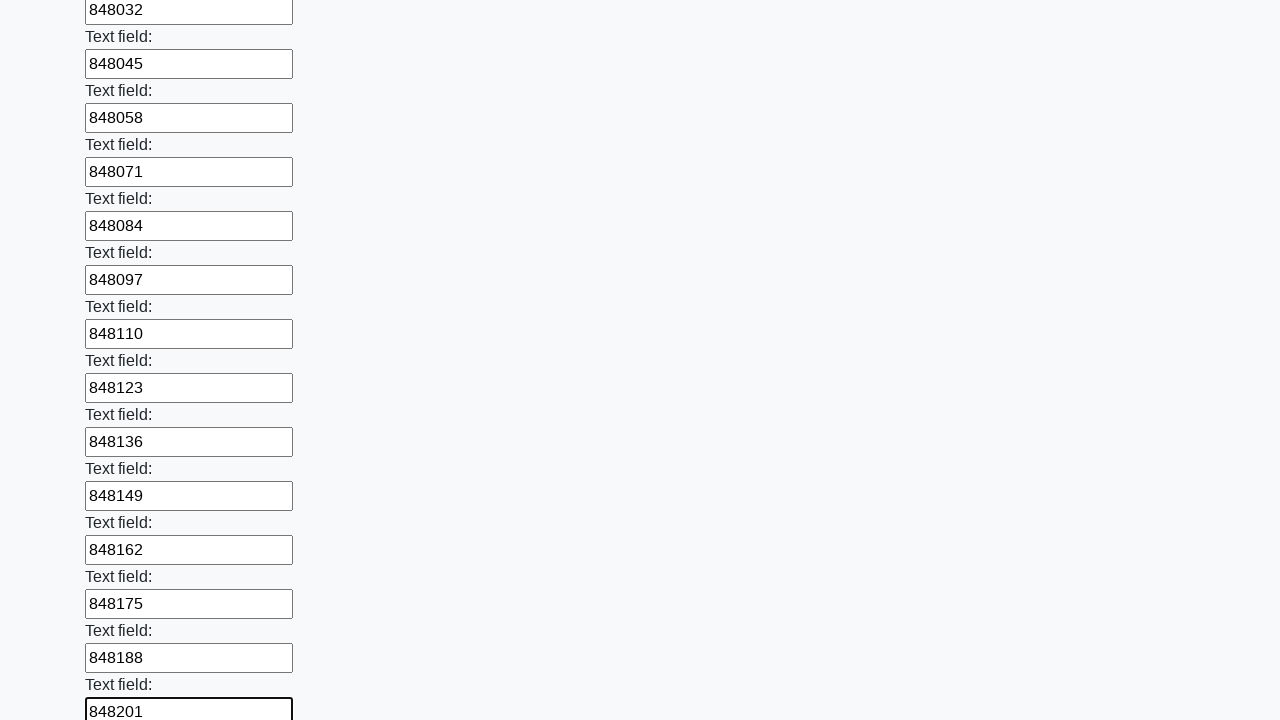

Filled input field 72 with random number 848214 on input[type="text"] >> nth=71
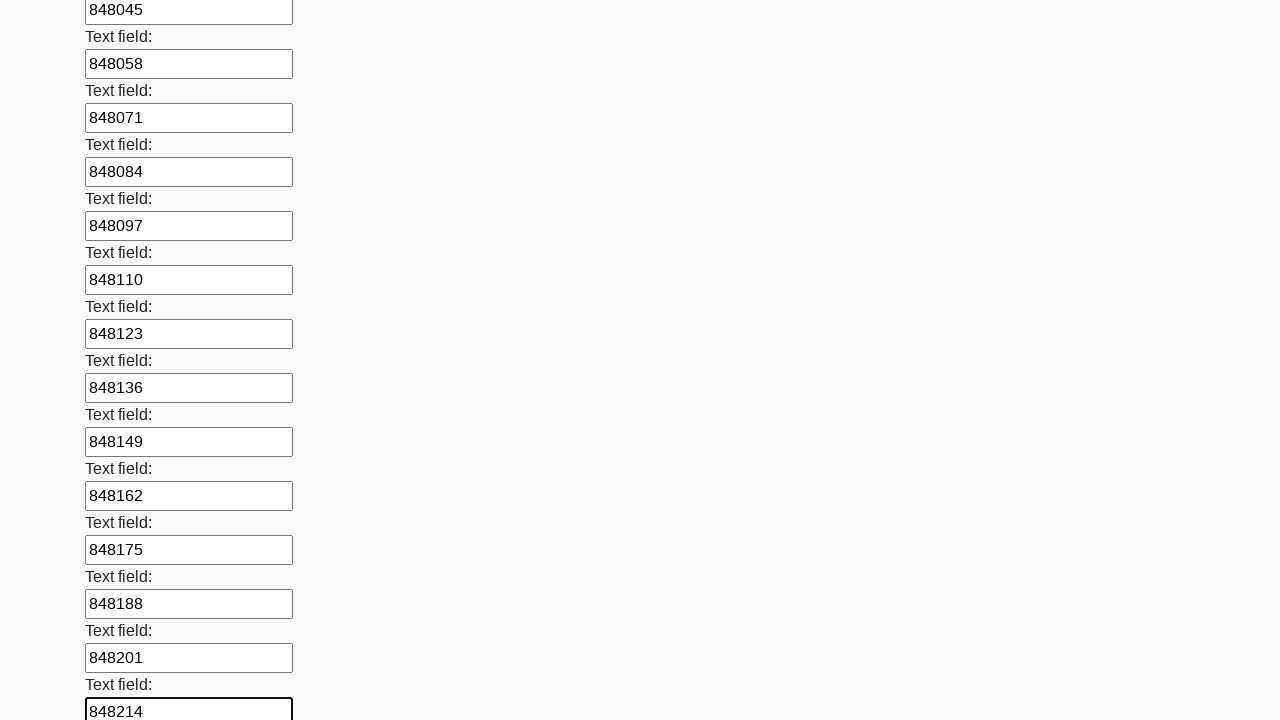

Filled input field 73 with random number 848227 on input[type="text"] >> nth=72
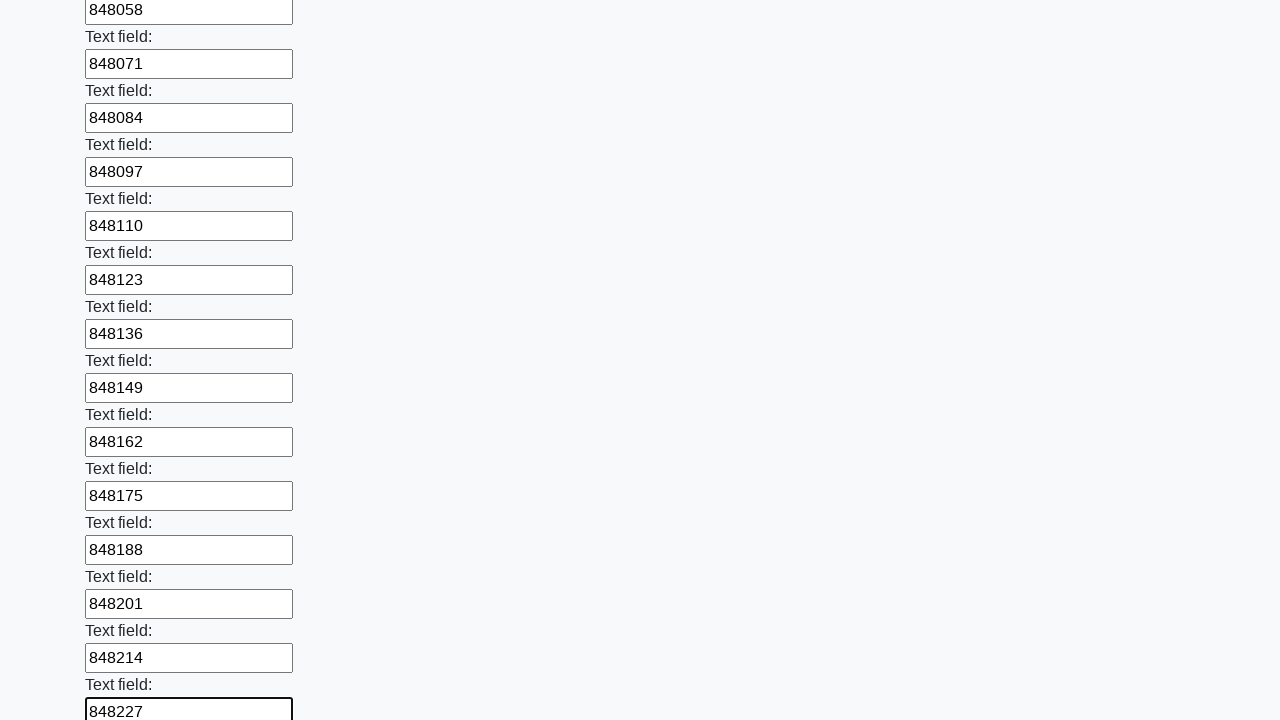

Filled input field 74 with random number 848240 on input[type="text"] >> nth=73
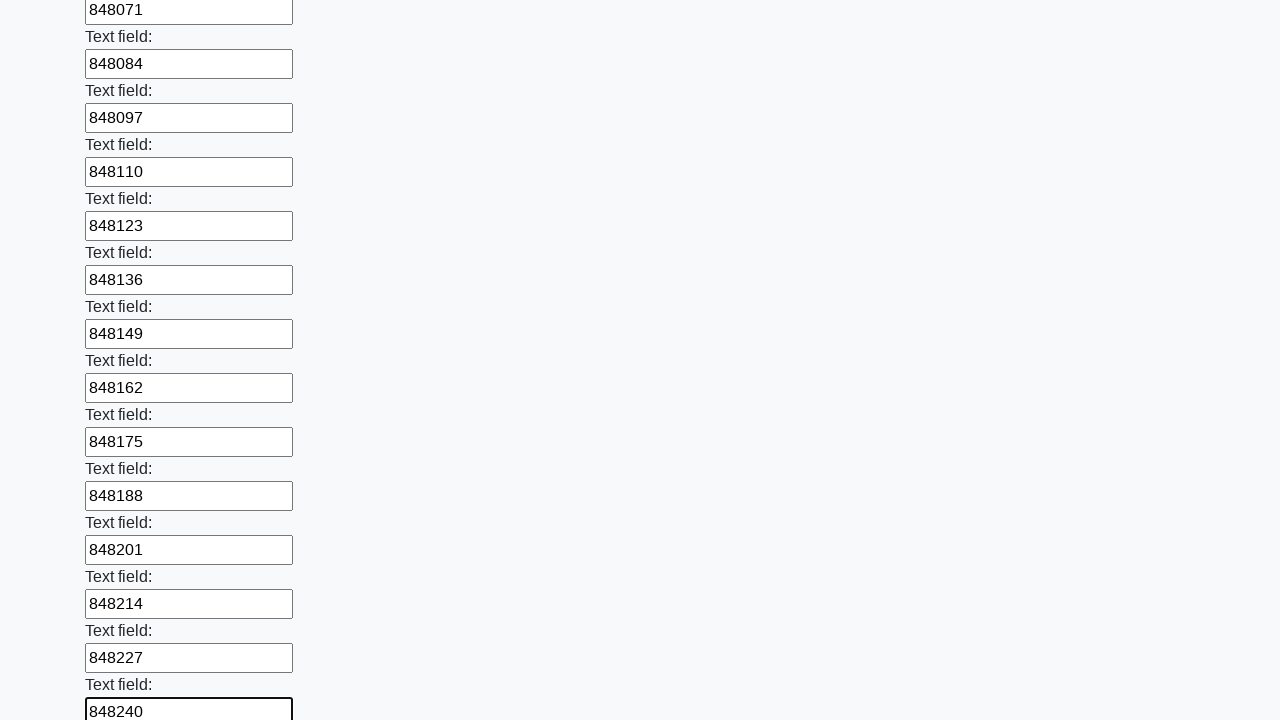

Filled input field 75 with random number 848253 on input[type="text"] >> nth=74
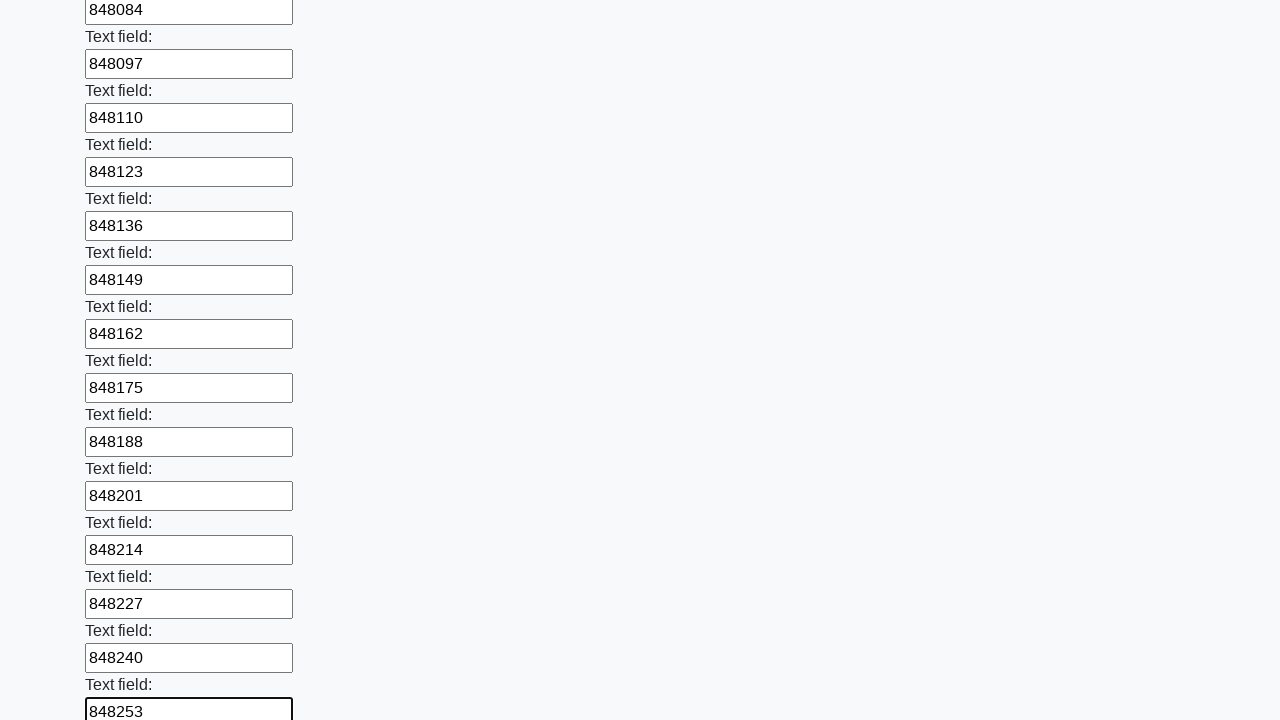

Filled input field 76 with random number 848266 on input[type="text"] >> nth=75
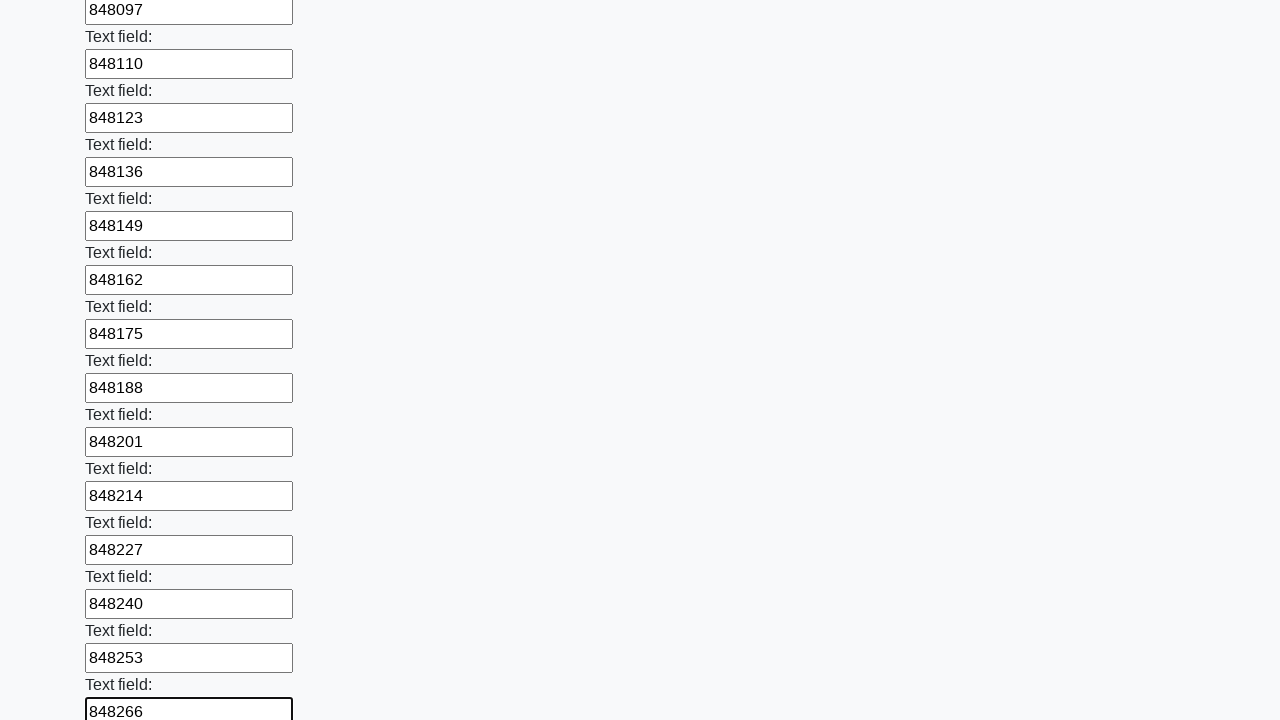

Filled input field 77 with random number 848279 on input[type="text"] >> nth=76
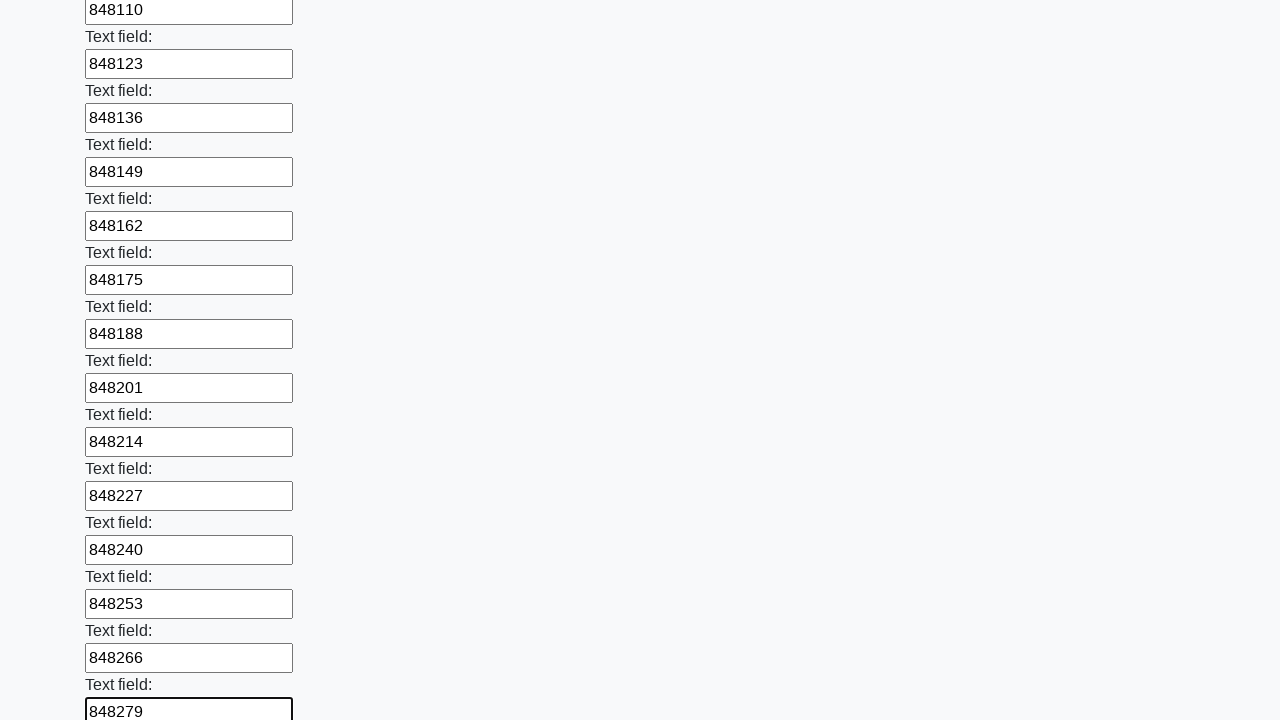

Filled input field 78 with random number 848292 on input[type="text"] >> nth=77
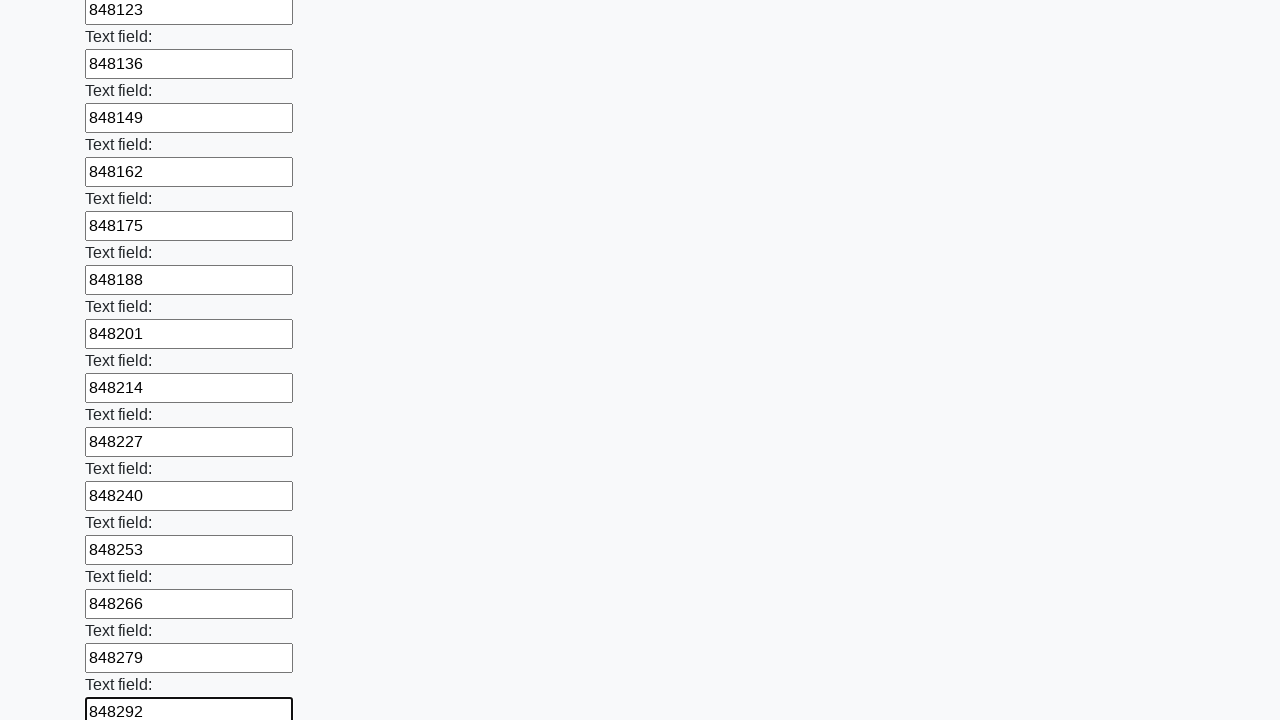

Filled input field 79 with random number 848305 on input[type="text"] >> nth=78
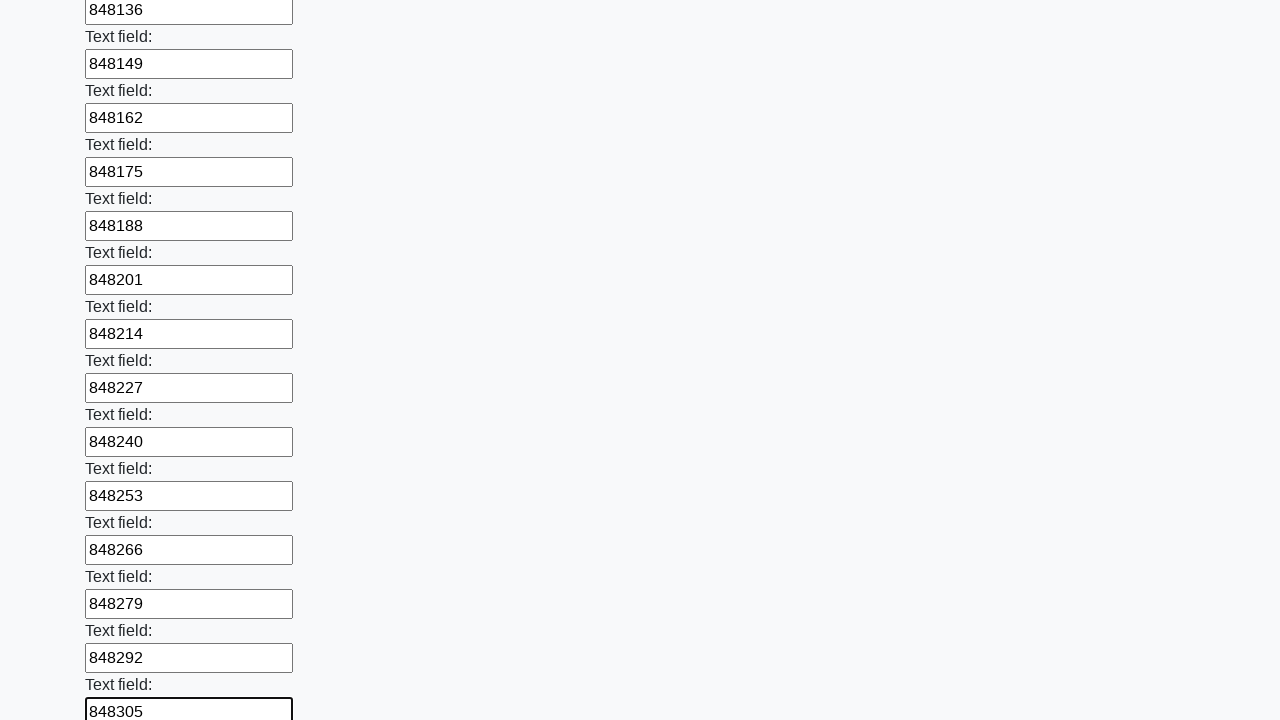

Filled input field 80 with random number 848318 on input[type="text"] >> nth=79
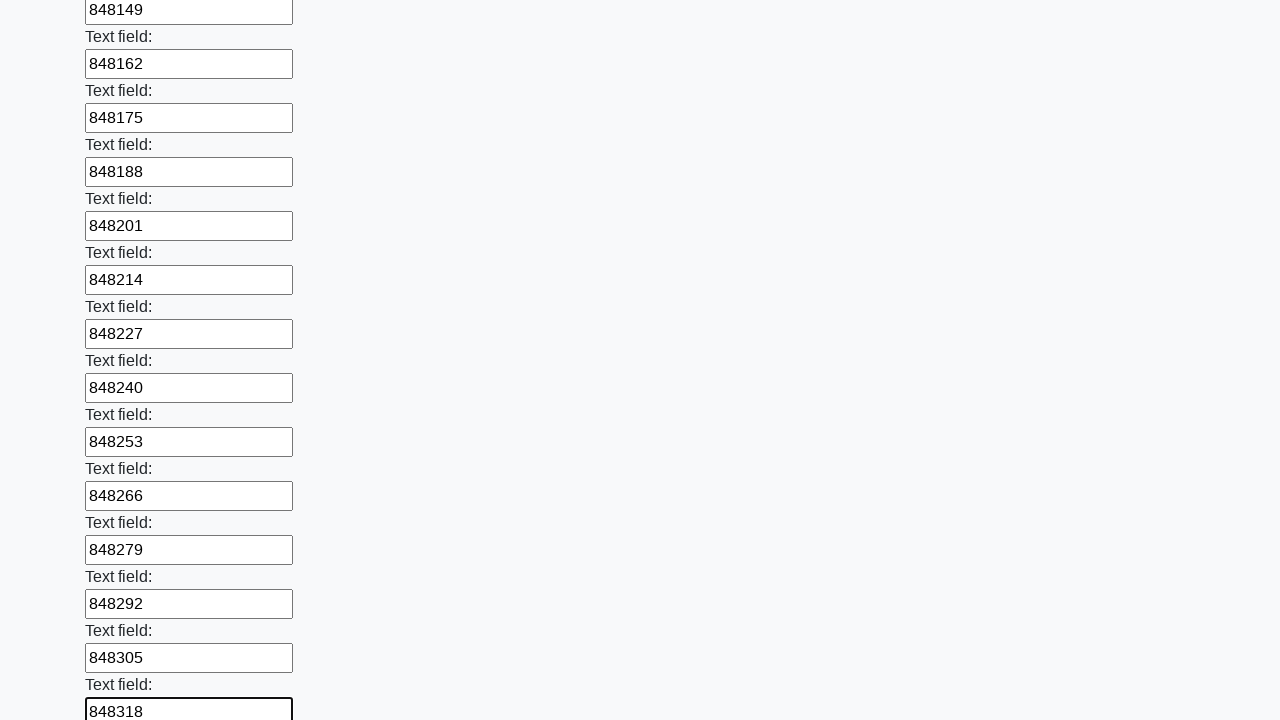

Filled input field 81 with random number 848331 on input[type="text"] >> nth=80
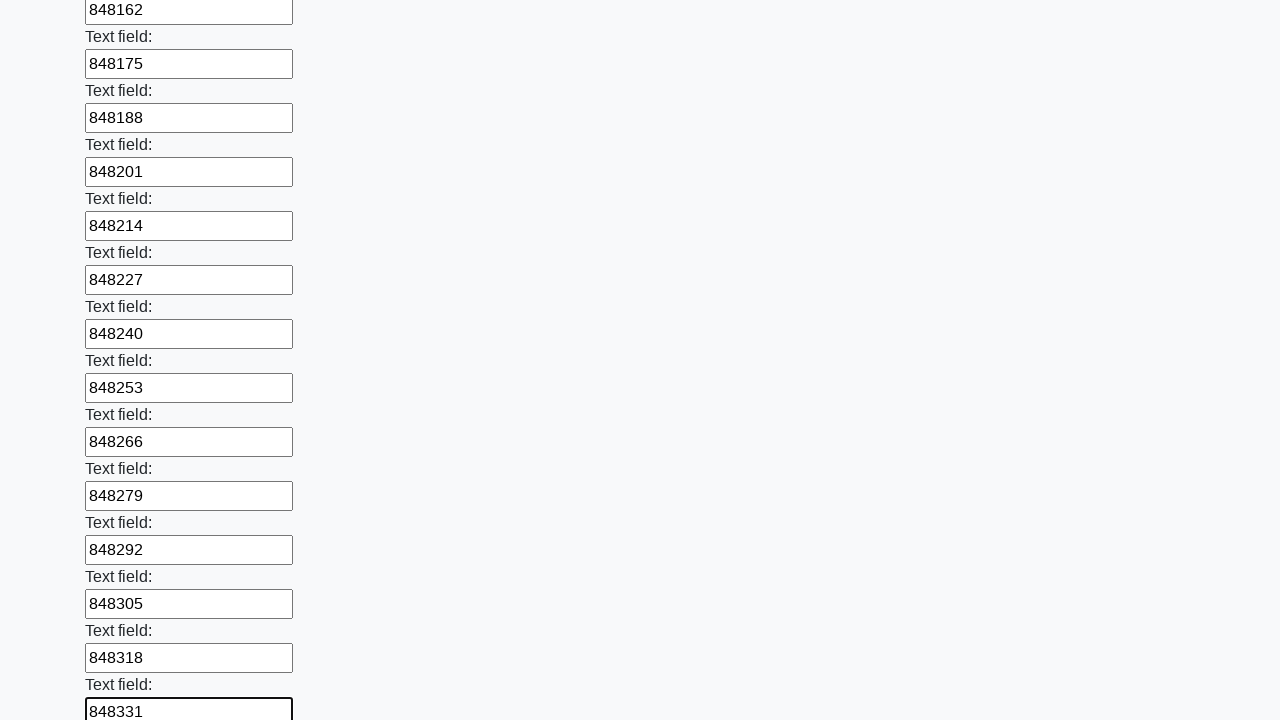

Filled input field 82 with random number 848344 on input[type="text"] >> nth=81
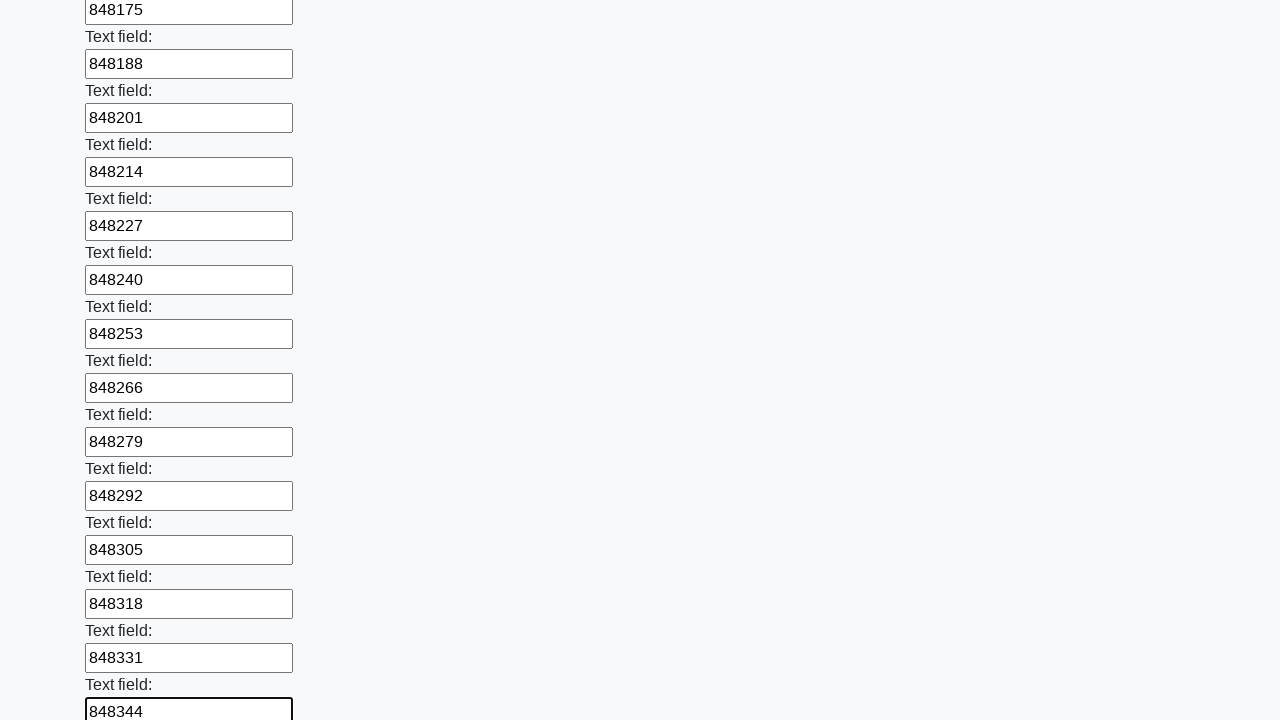

Filled input field 83 with random number 848357 on input[type="text"] >> nth=82
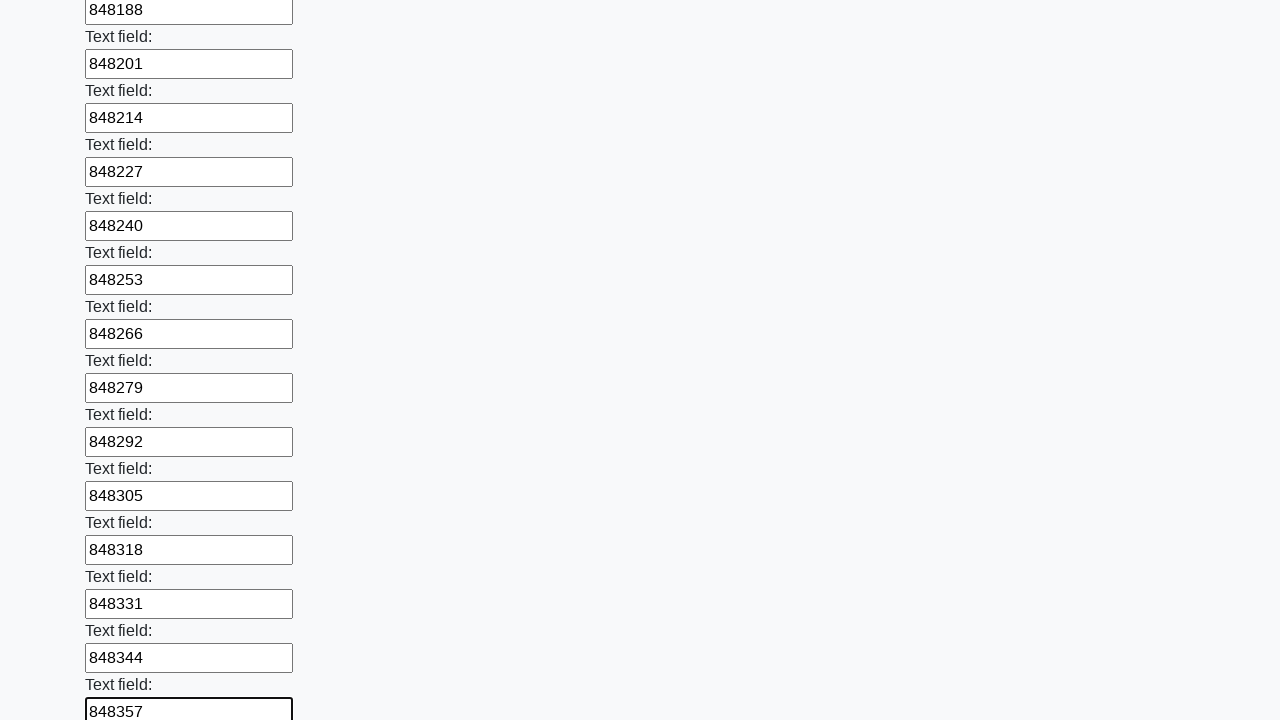

Filled input field 84 with random number 848370 on input[type="text"] >> nth=83
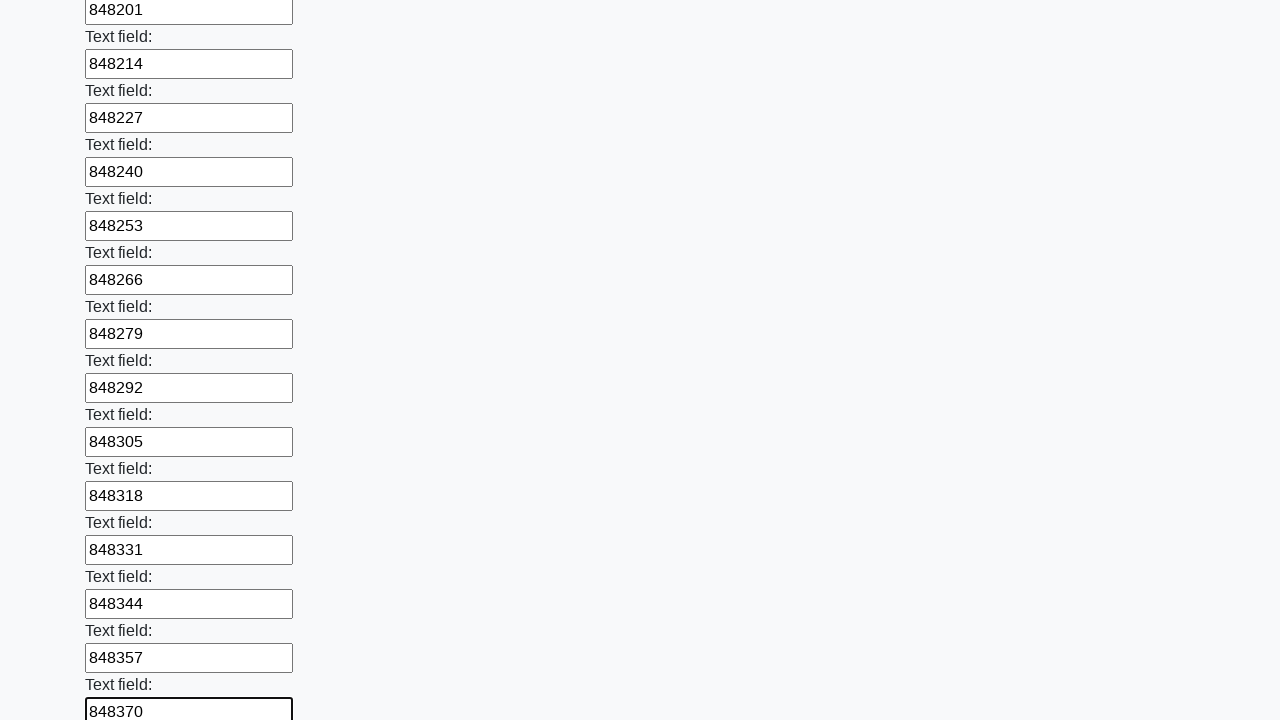

Filled input field 85 with random number 848383 on input[type="text"] >> nth=84
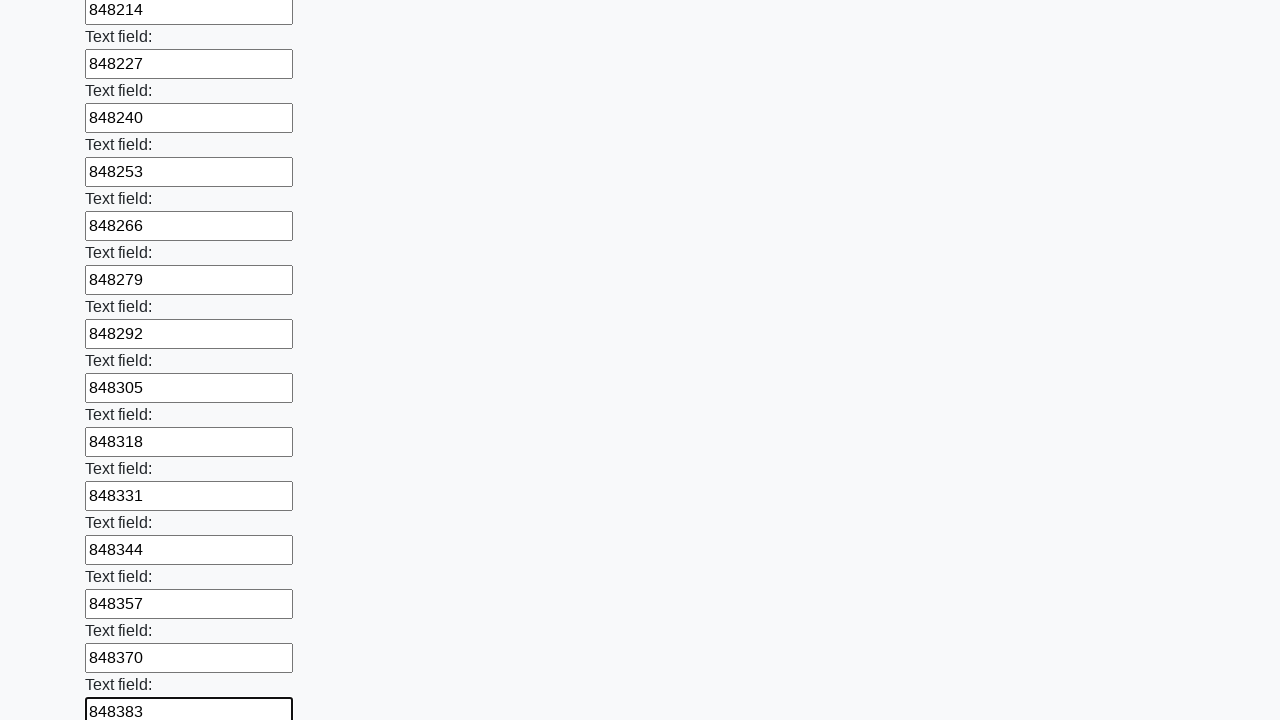

Filled input field 86 with random number 848396 on input[type="text"] >> nth=85
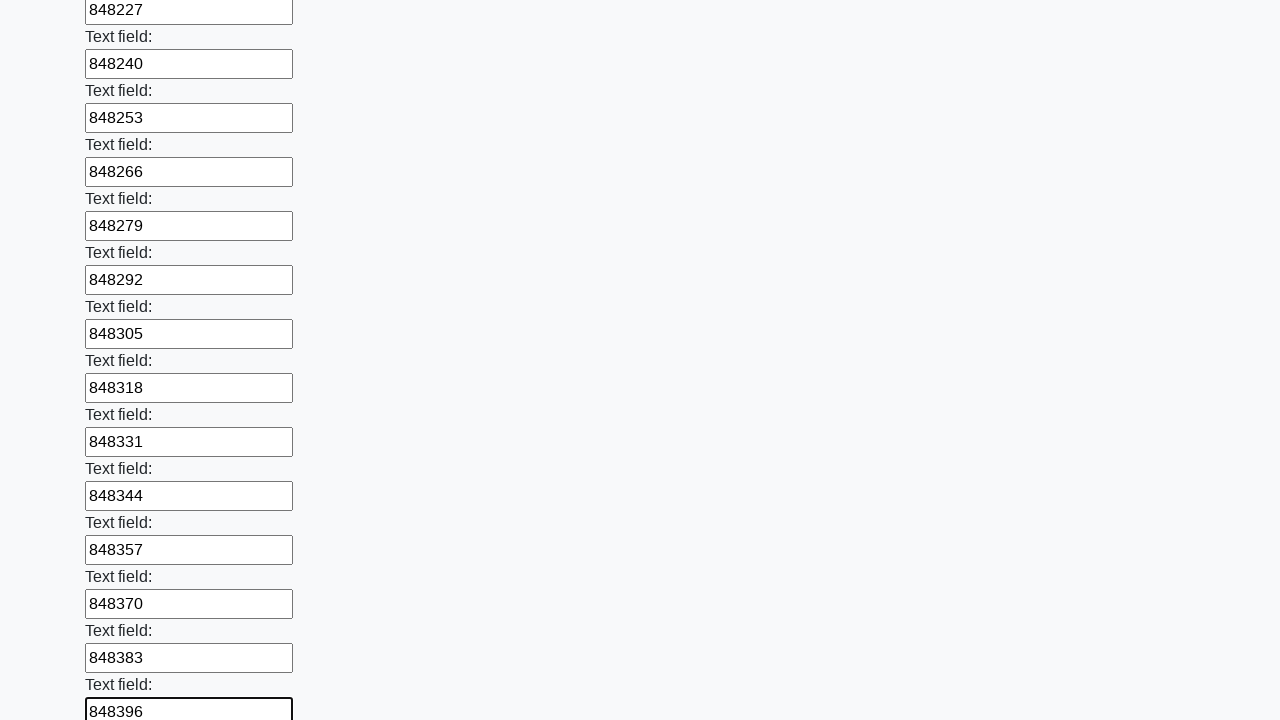

Filled input field 87 with random number 848409 on input[type="text"] >> nth=86
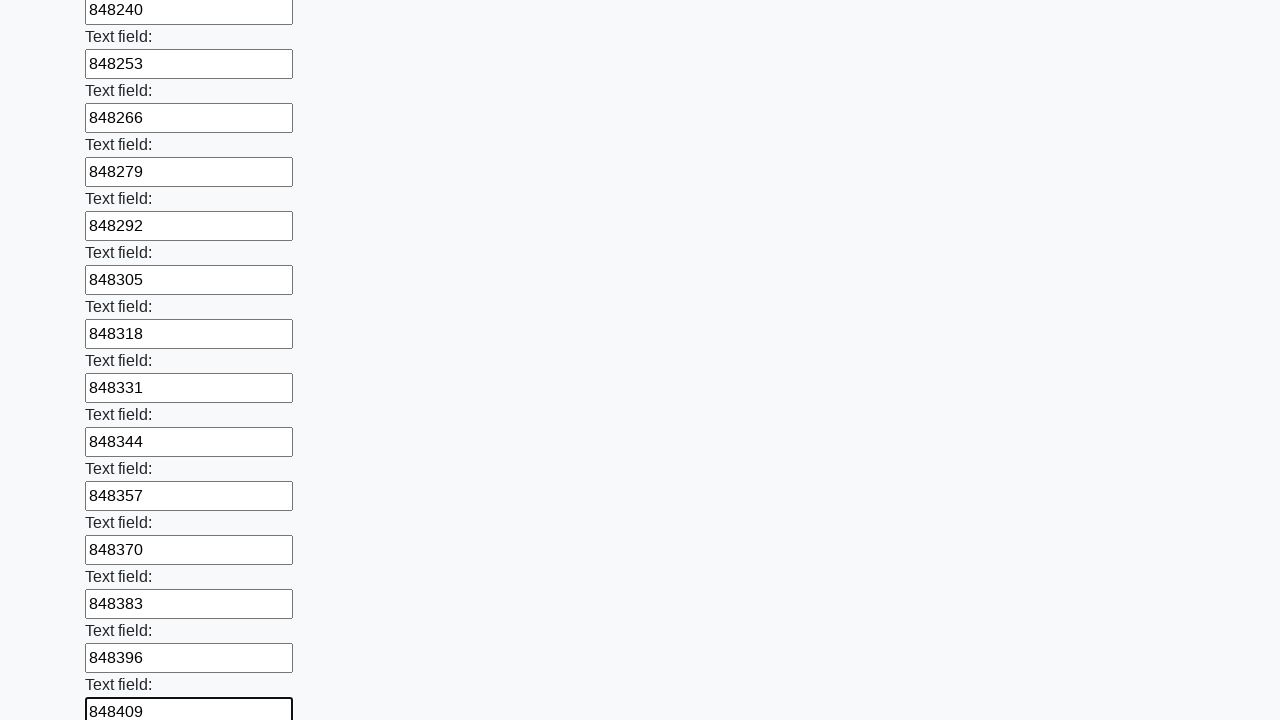

Filled input field 88 with random number 848422 on input[type="text"] >> nth=87
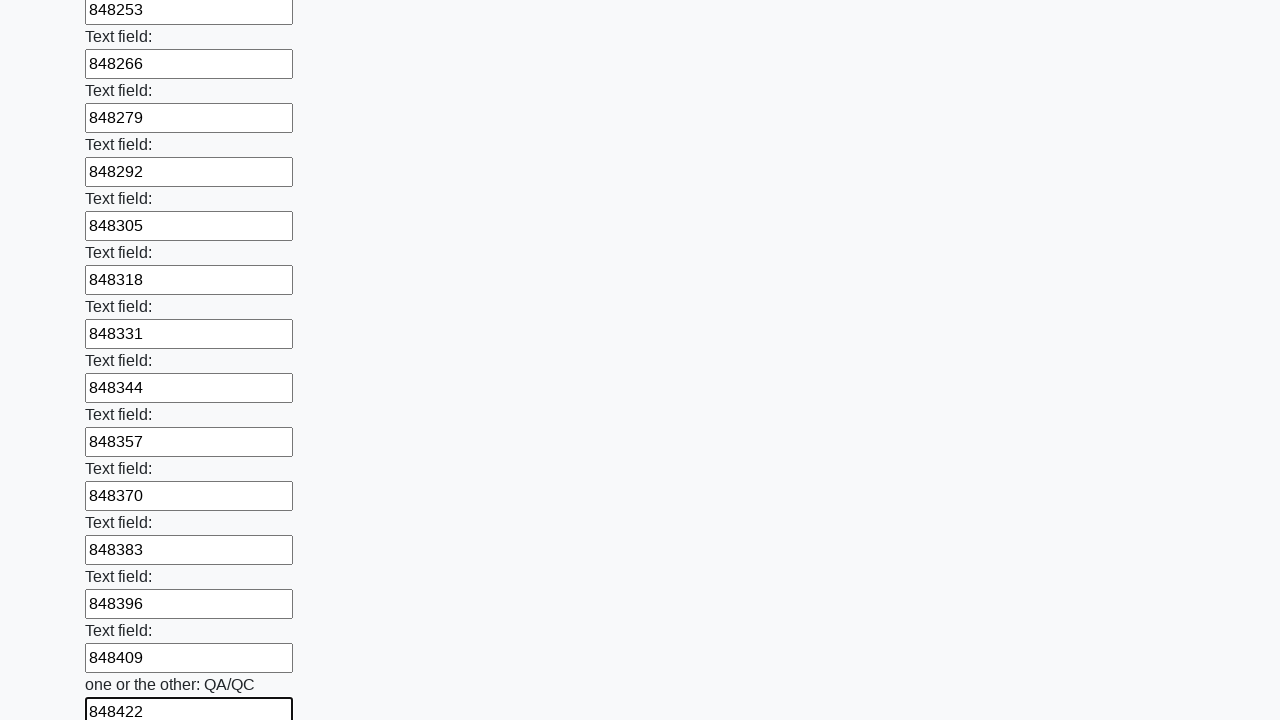

Filled input field 89 with random number 848435 on input[type="text"] >> nth=88
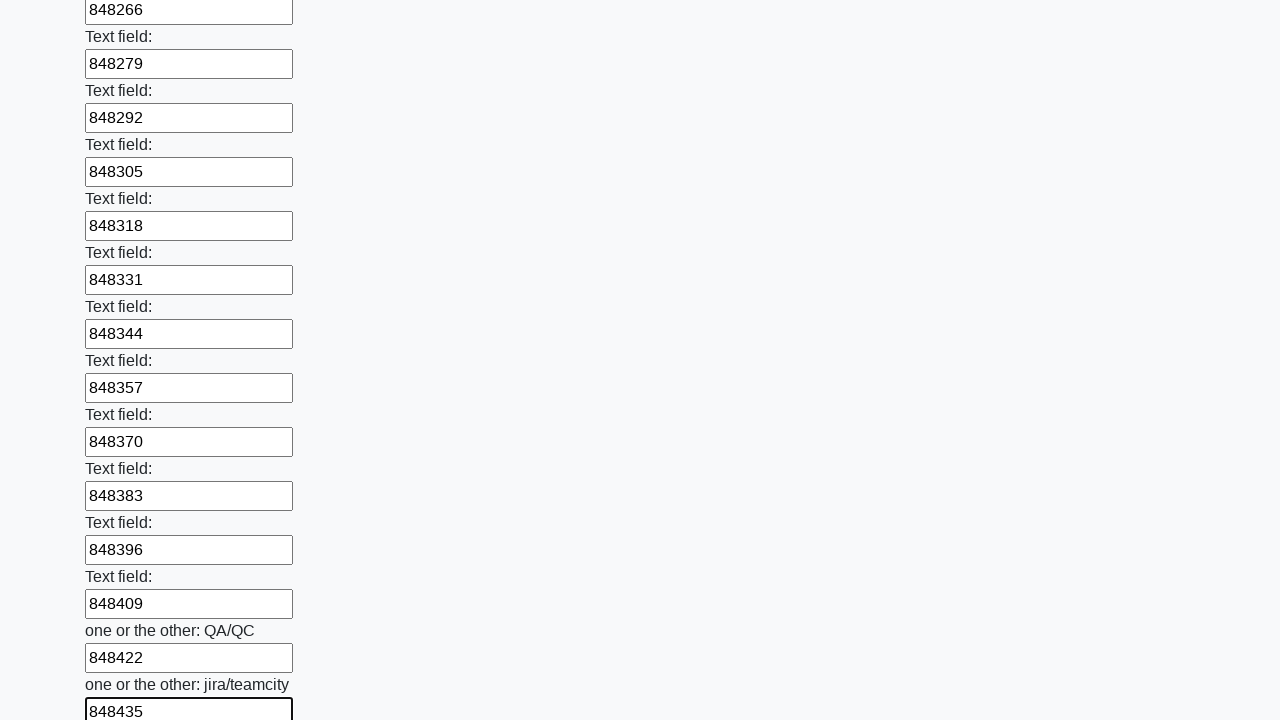

Filled input field 90 with random number 848448 on input[type="text"] >> nth=89
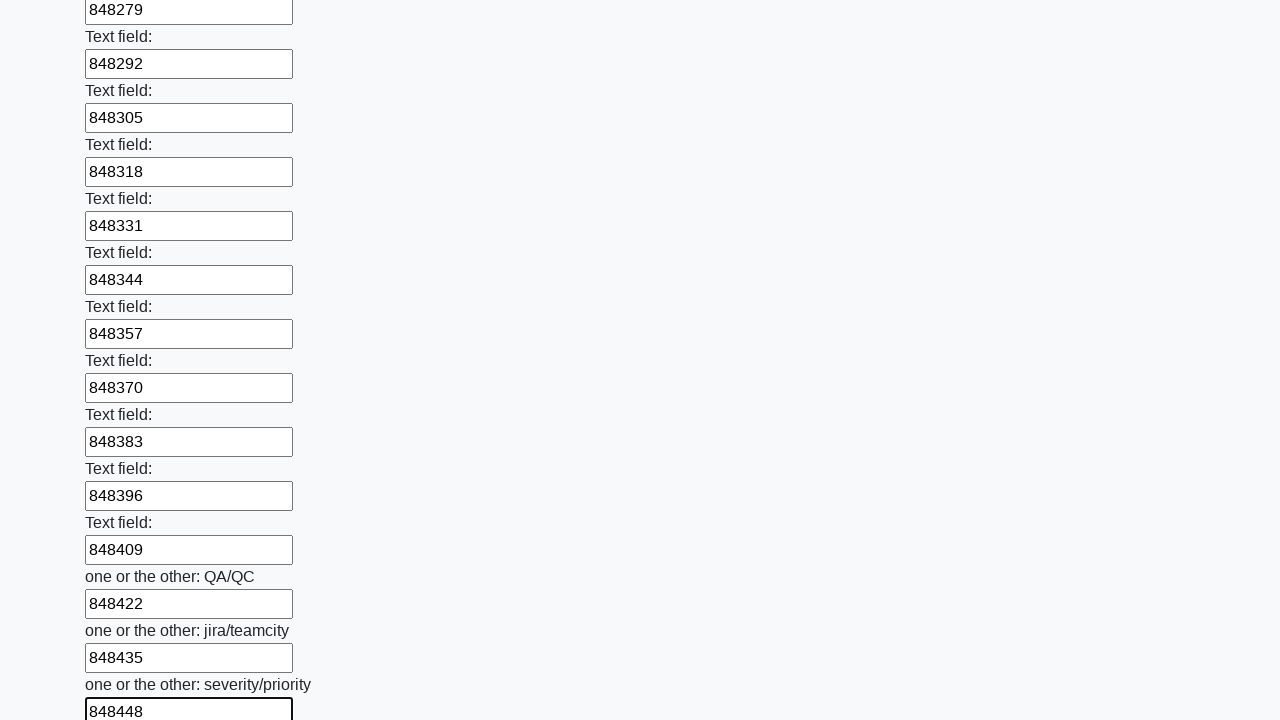

Filled input field 91 with random number 848461 on input[type="text"] >> nth=90
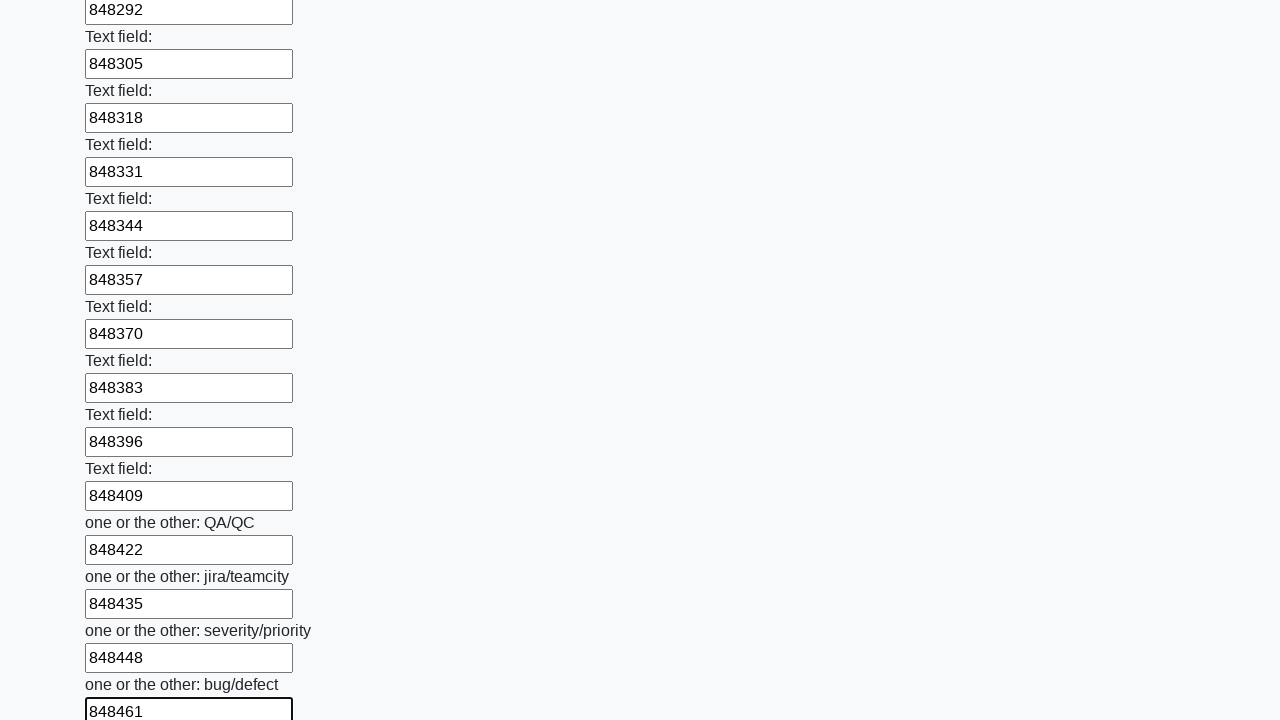

Filled input field 92 with random number 848474 on input[type="text"] >> nth=91
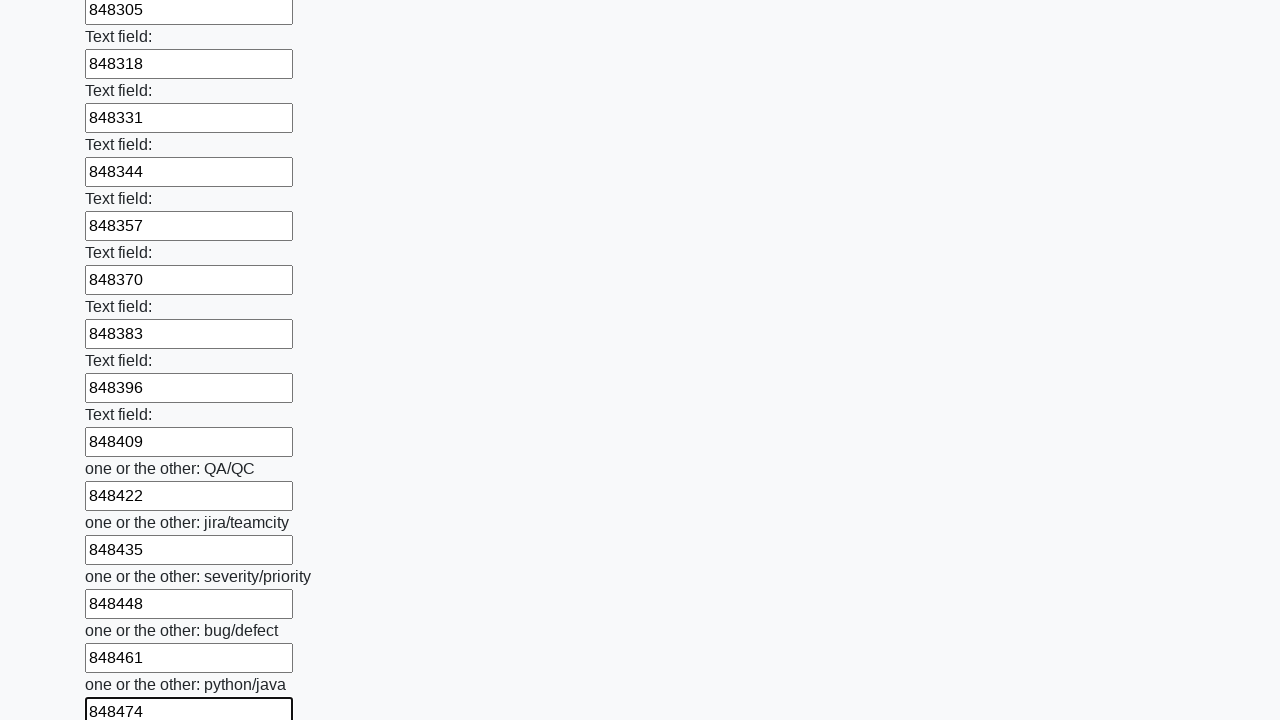

Filled input field 93 with random number 848487 on input[type="text"] >> nth=92
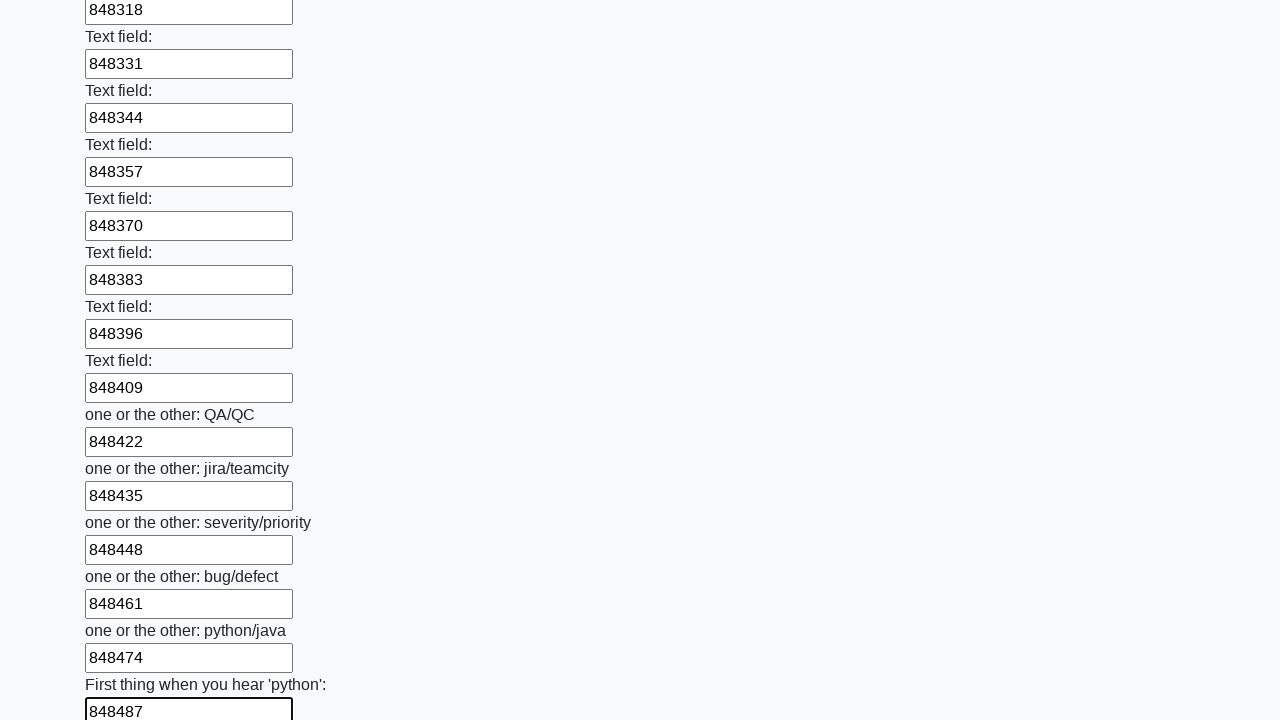

Filled input field 94 with random number 848500 on input[type="text"] >> nth=93
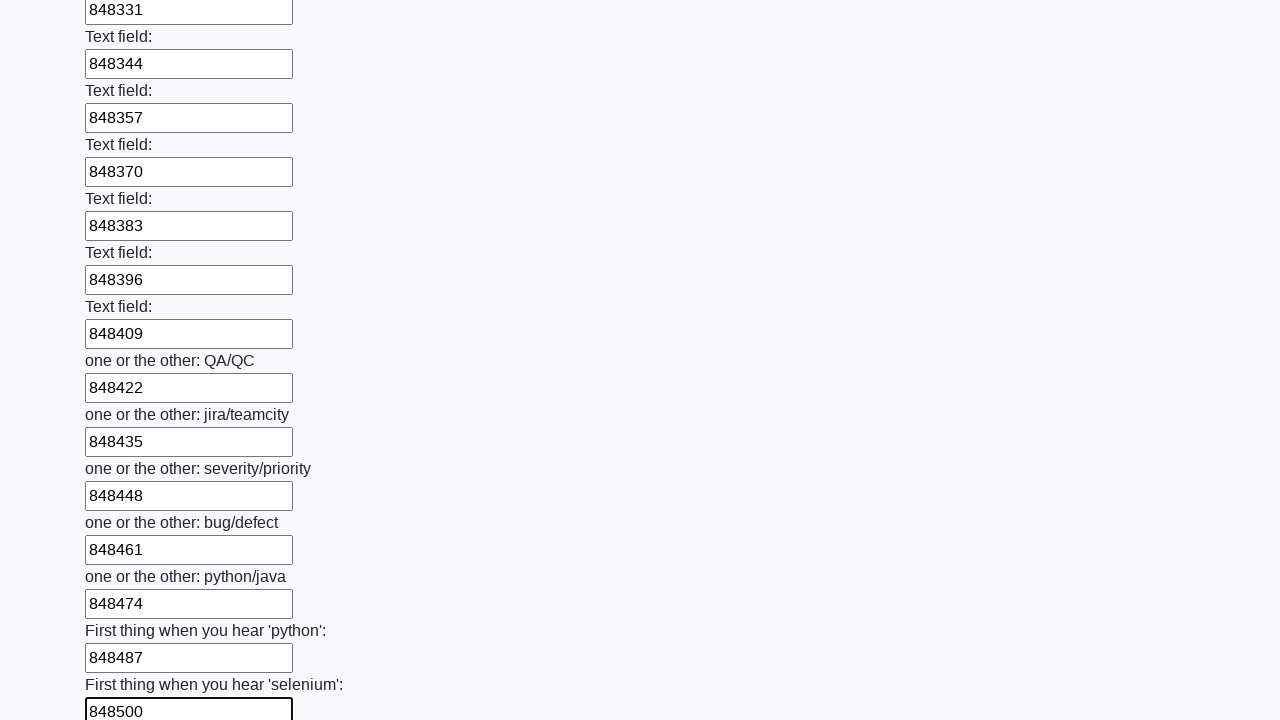

Filled input field 95 with random number 848513 on input[type="text"] >> nth=94
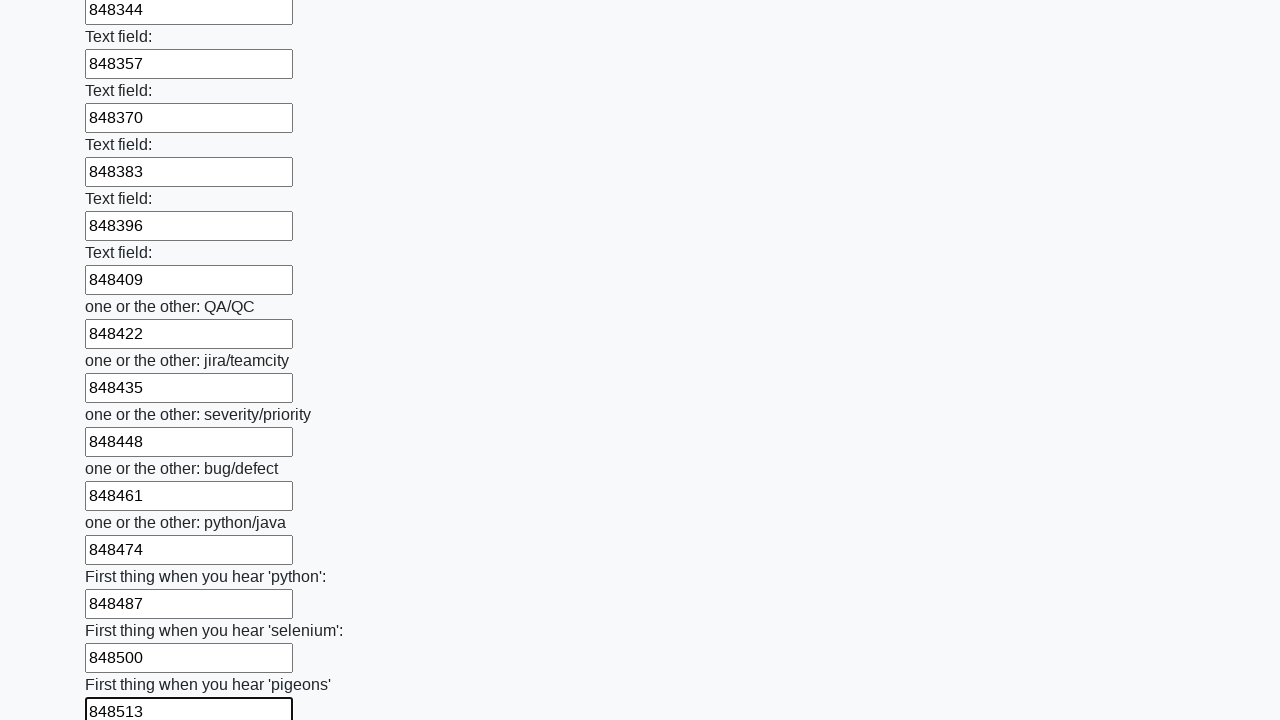

Filled input field 96 with random number 848526 on input[type="text"] >> nth=95
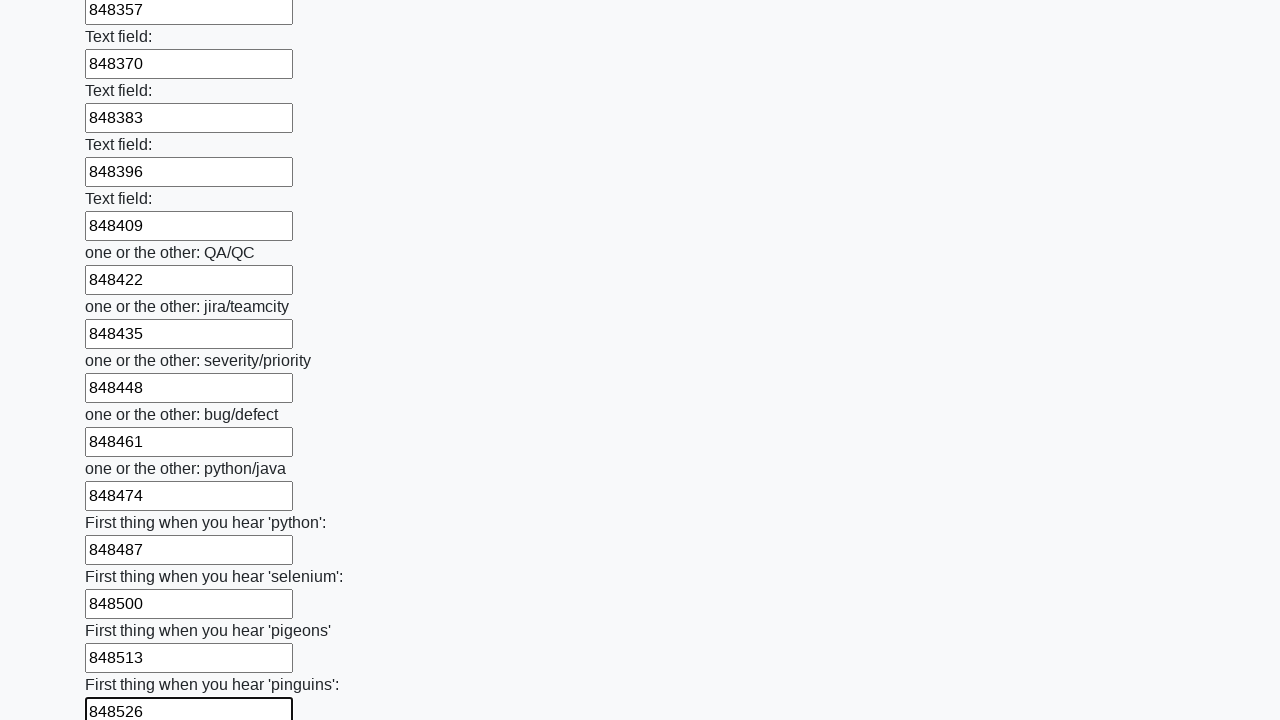

Filled input field 97 with random number 848539 on input[type="text"] >> nth=96
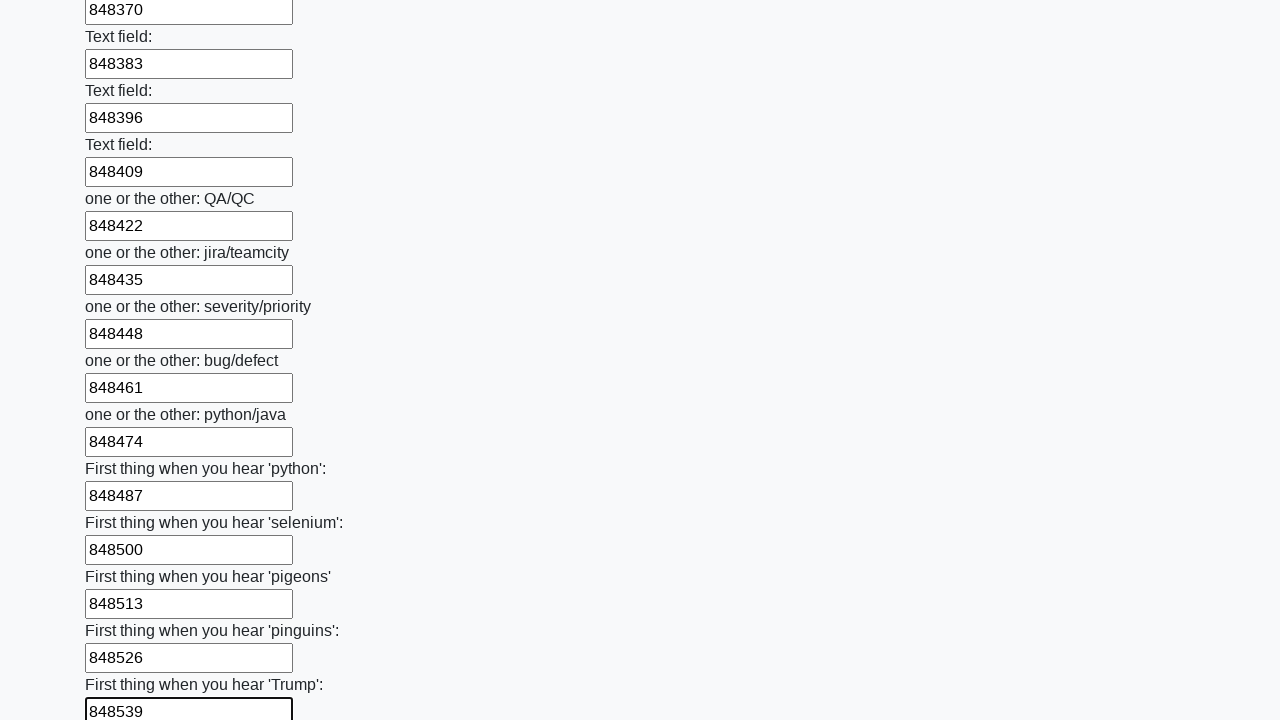

Filled input field 98 with random number 848552 on input[type="text"] >> nth=97
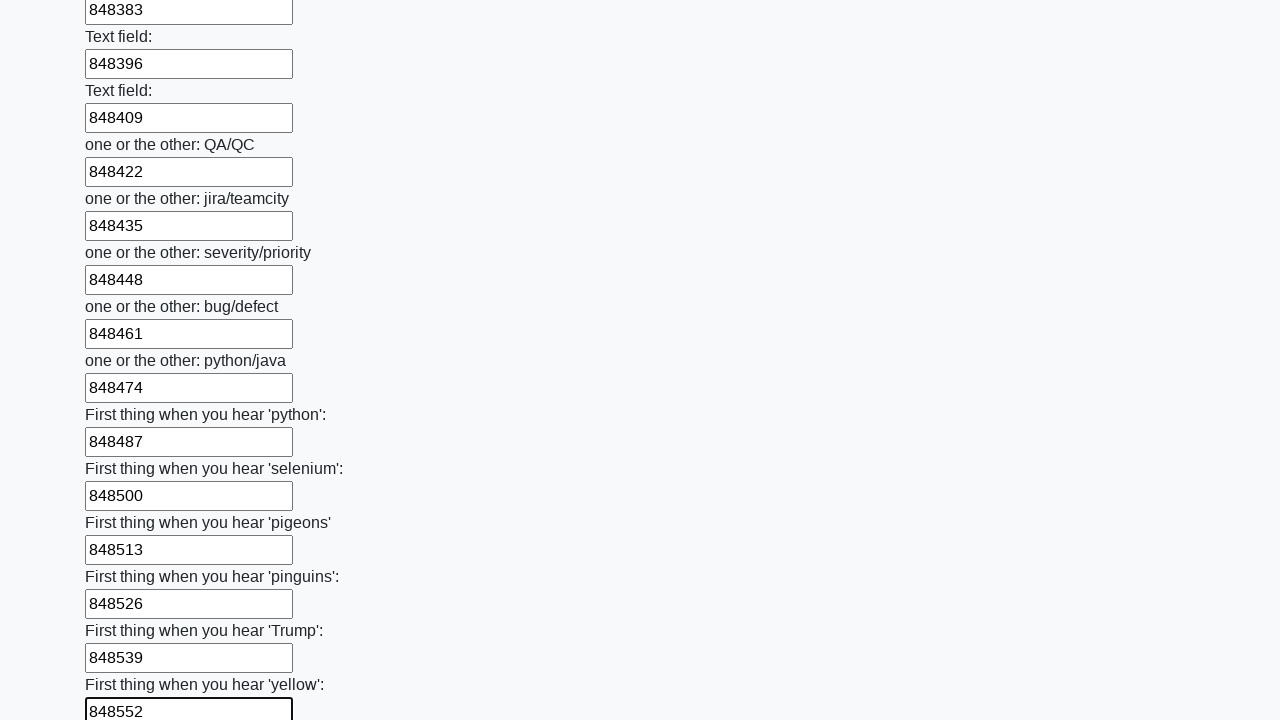

Filled input field 99 with random number 848565 on input[type="text"] >> nth=98
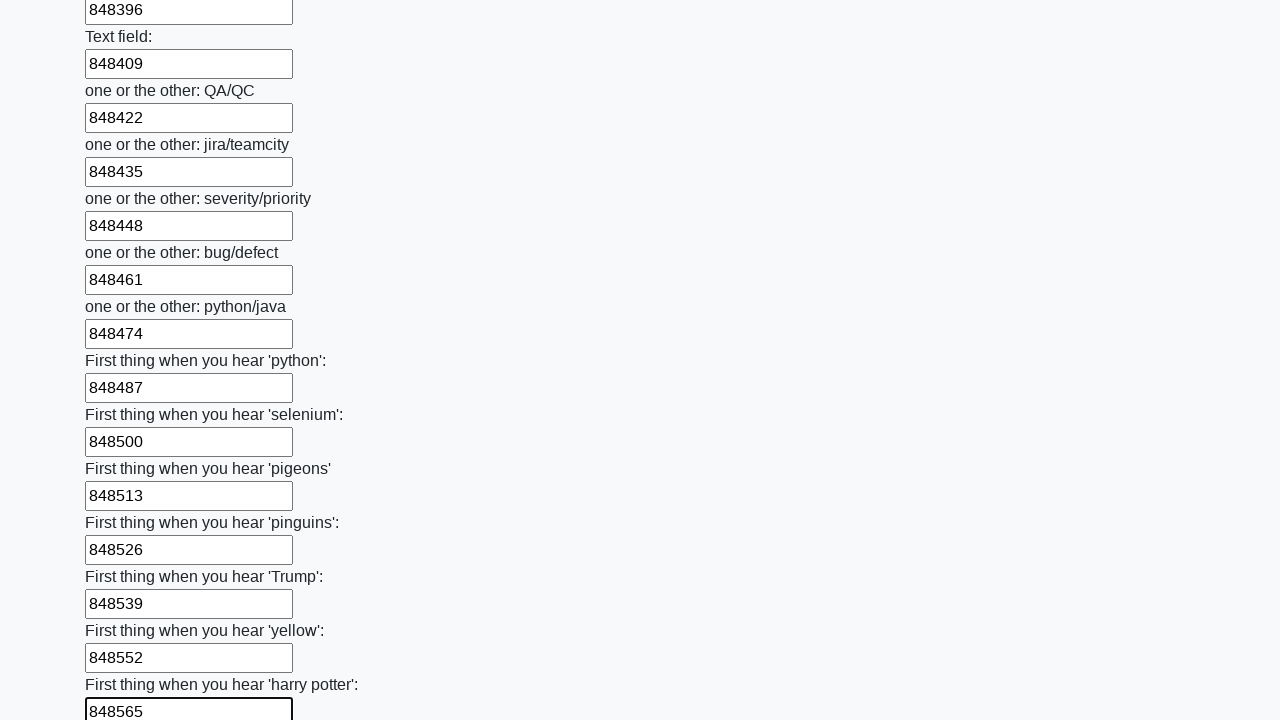

Filled input field 100 with random number 848578 on input[type="text"] >> nth=99
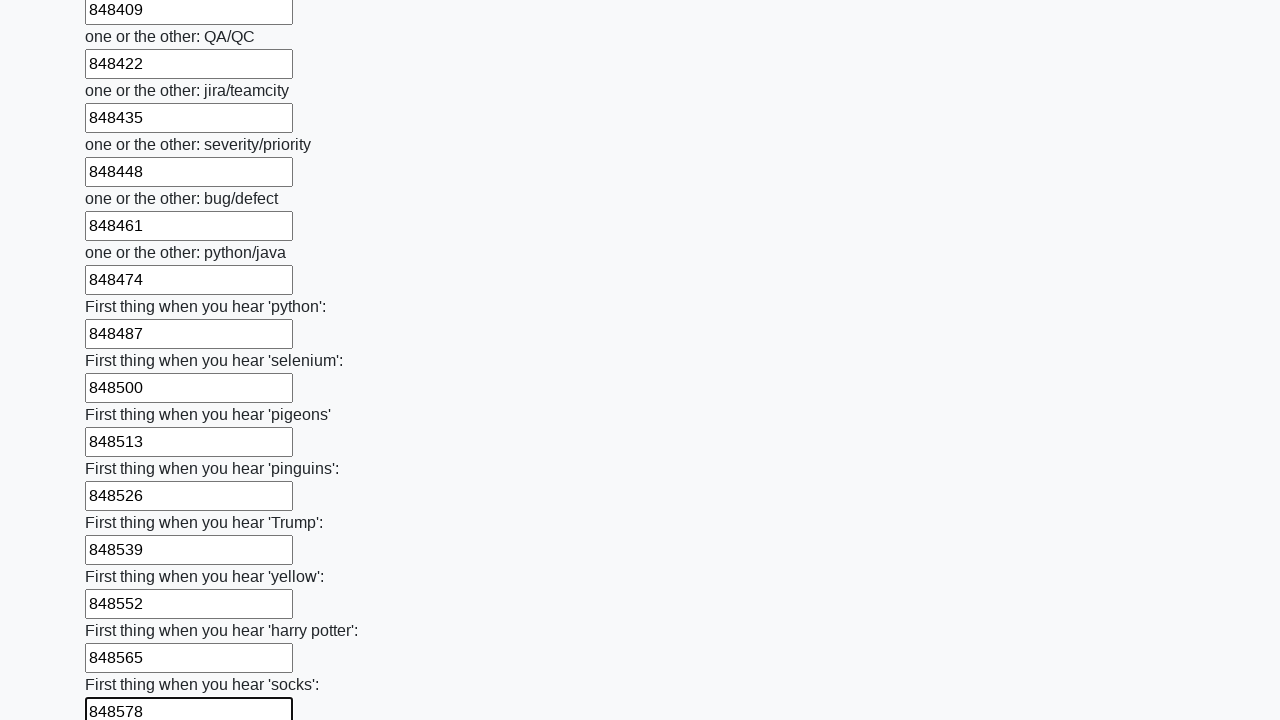

Clicked the submit button to submit the form at (123, 611) on button.btn
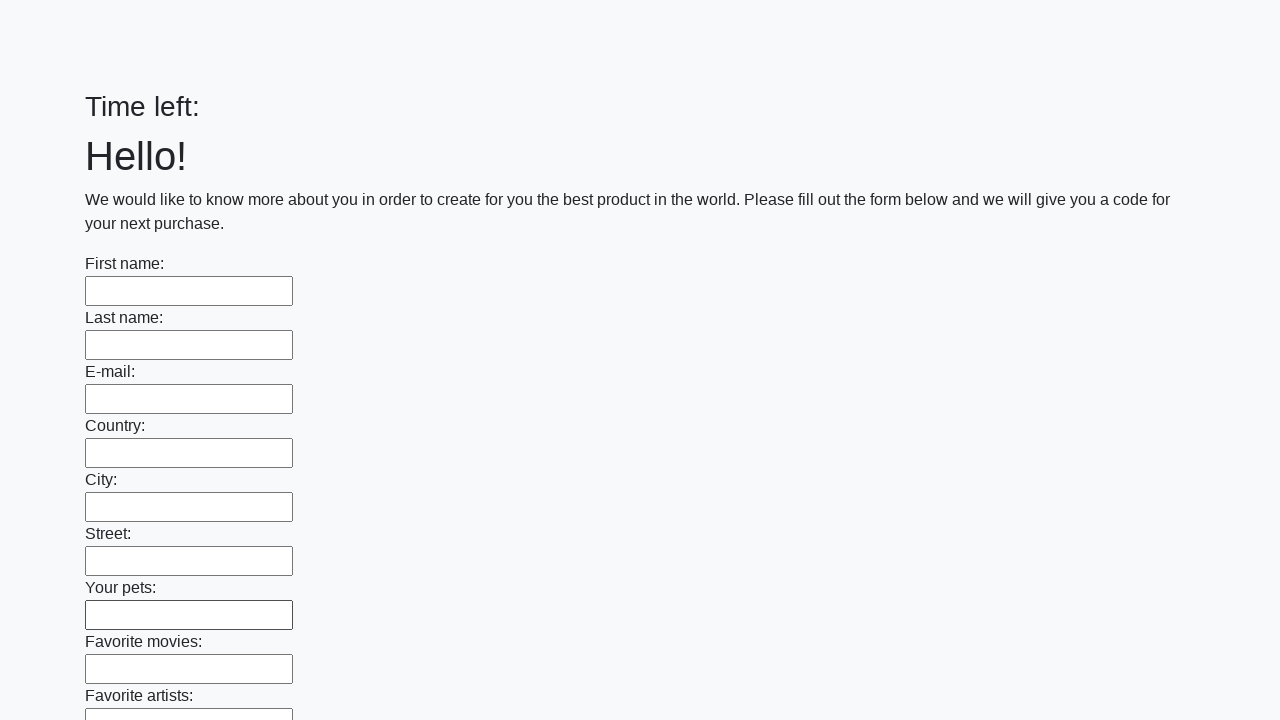

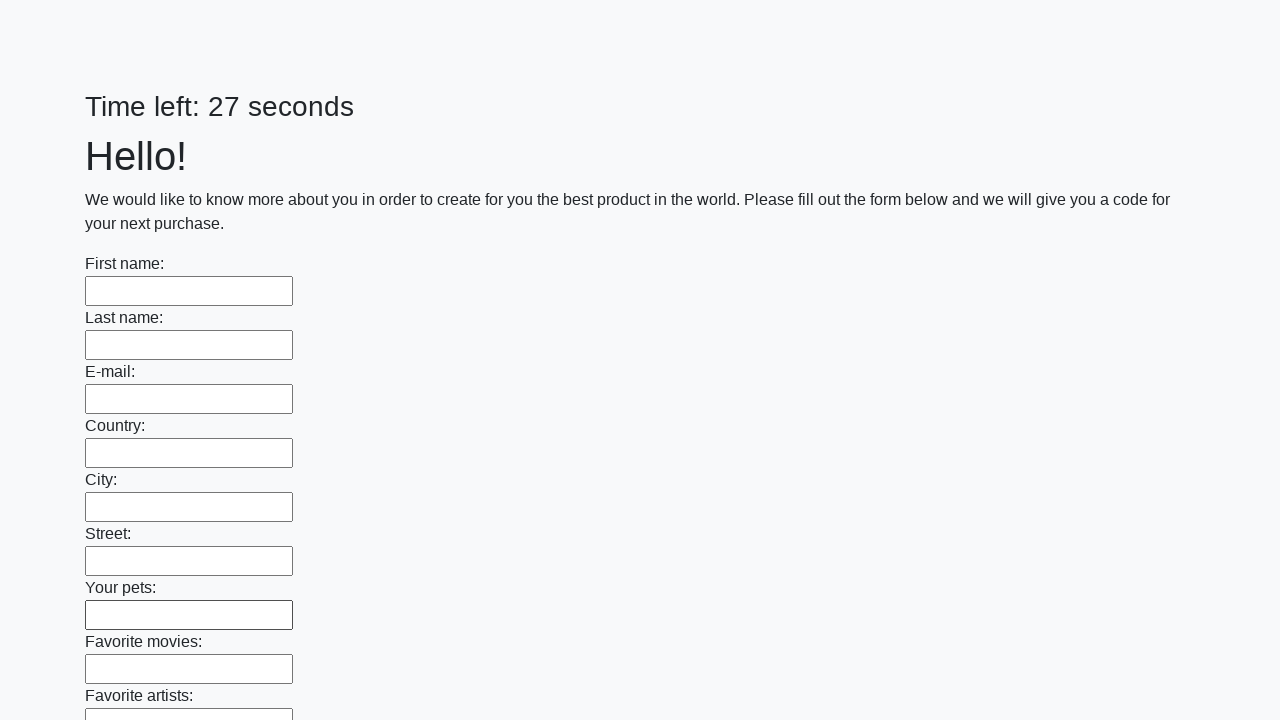